Tests filling a large form by entering the same text into all input fields and clicking the submit button

Starting URL: http://suninjuly.github.io/huge_form.html

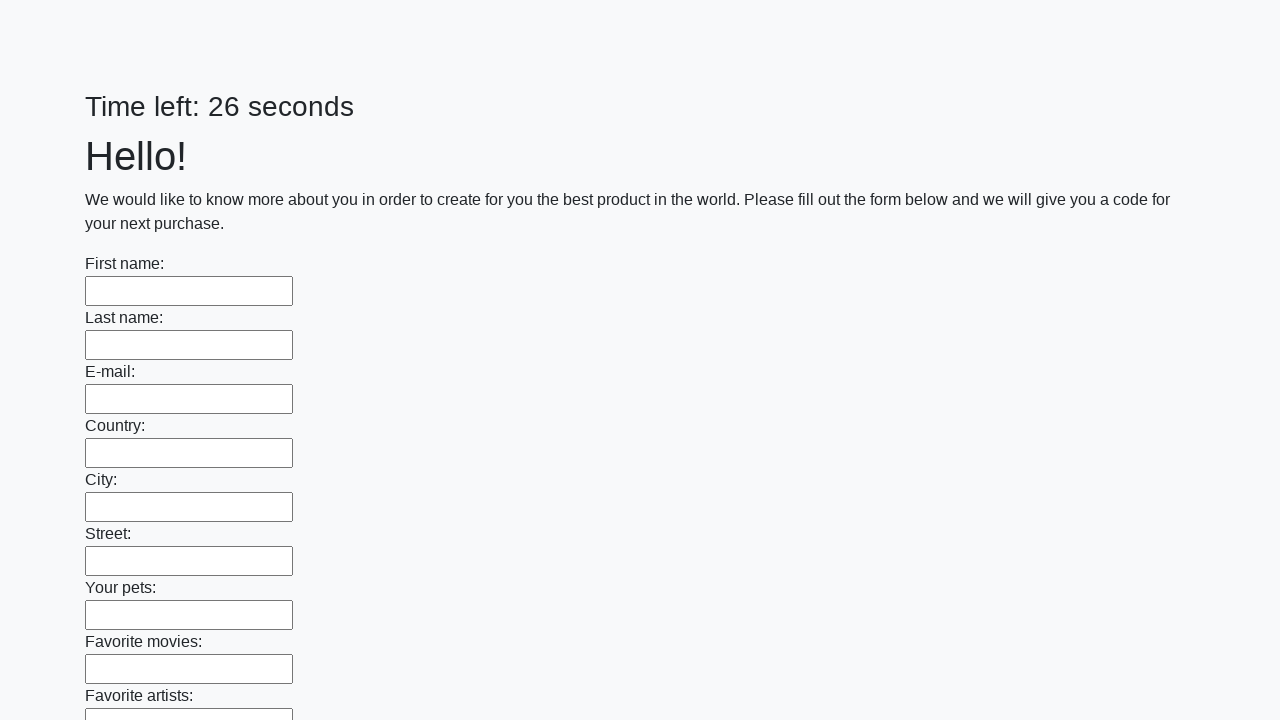

Navigated to huge form page
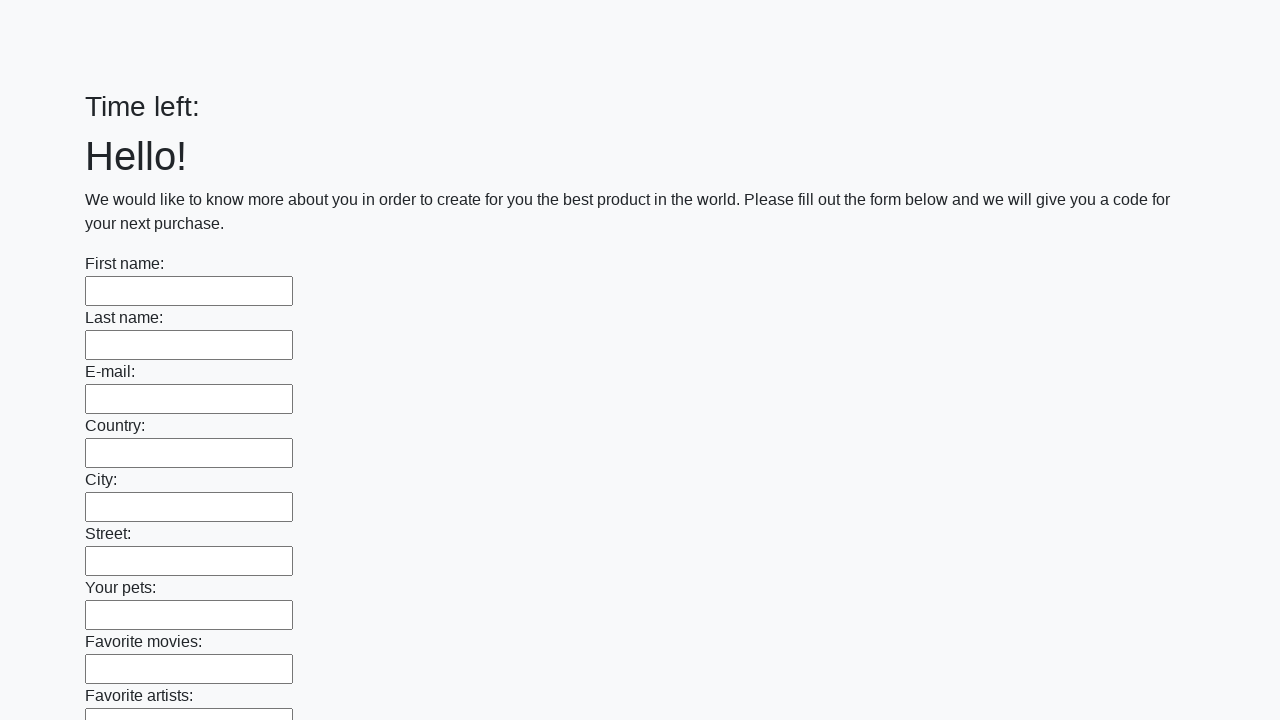

Filled input field with 'Мой ответ' on xpath=//input >> nth=0
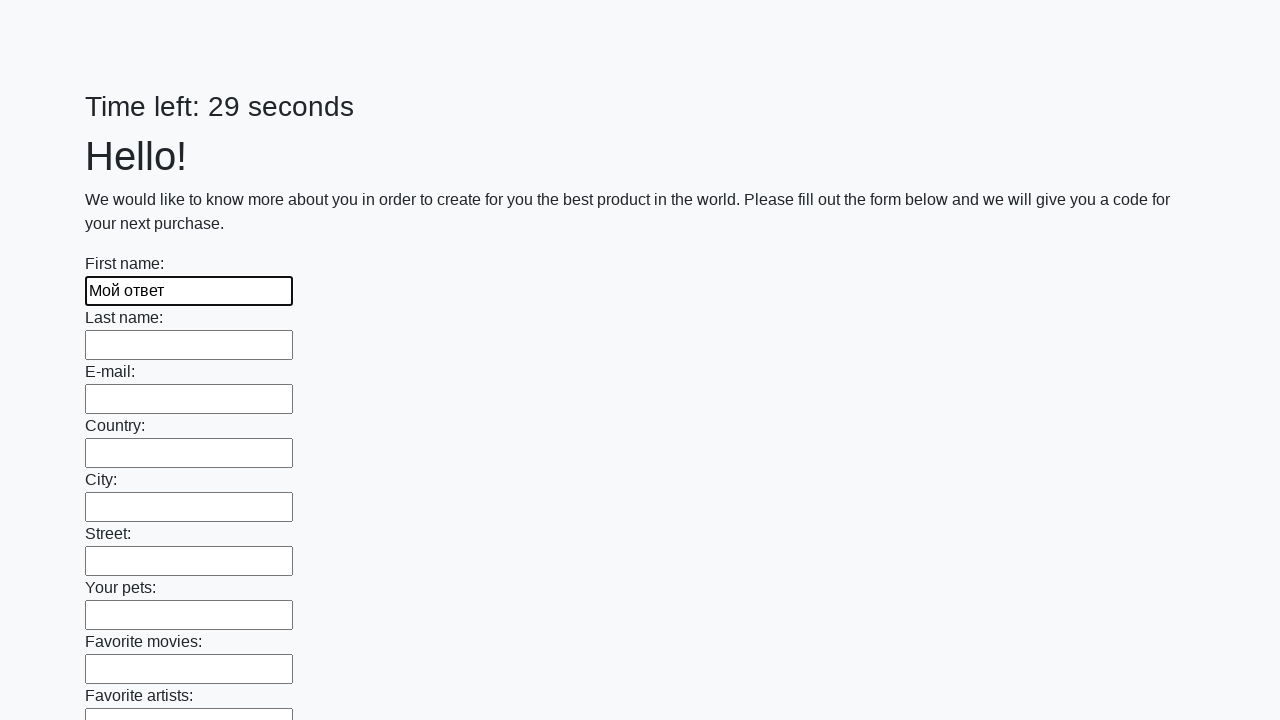

Filled input field with 'Мой ответ' on xpath=//input >> nth=1
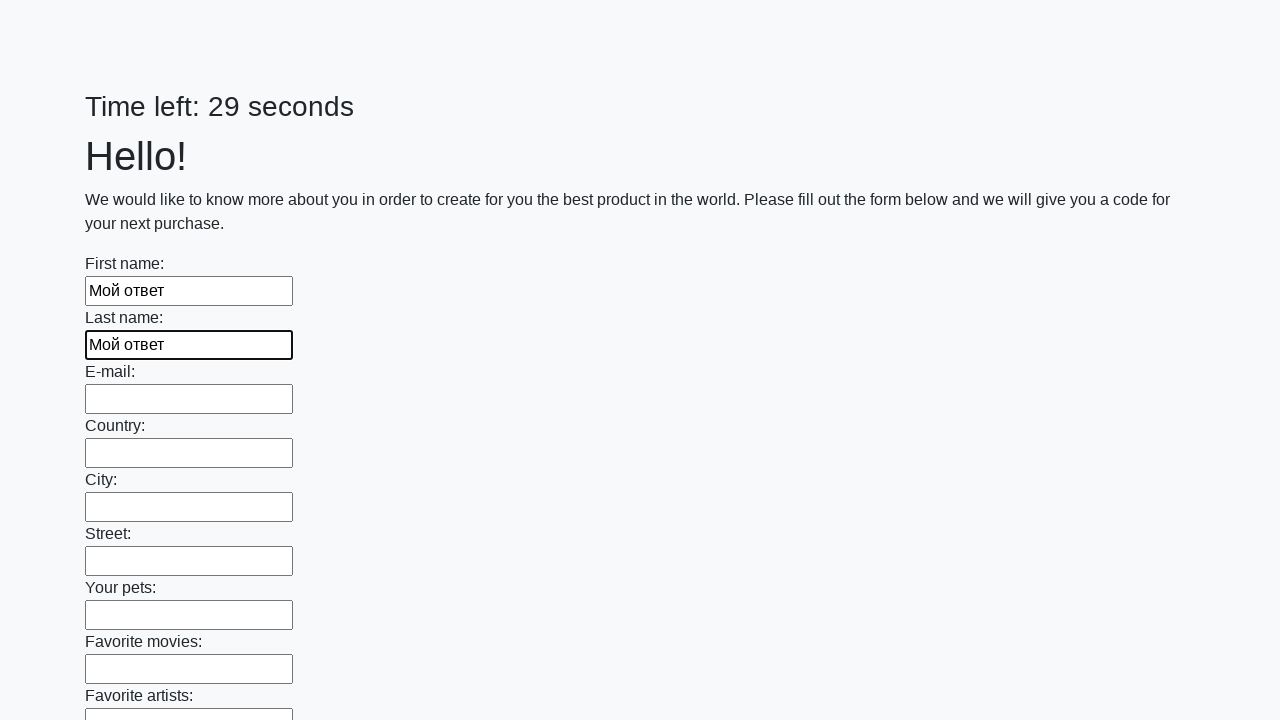

Filled input field with 'Мой ответ' on xpath=//input >> nth=2
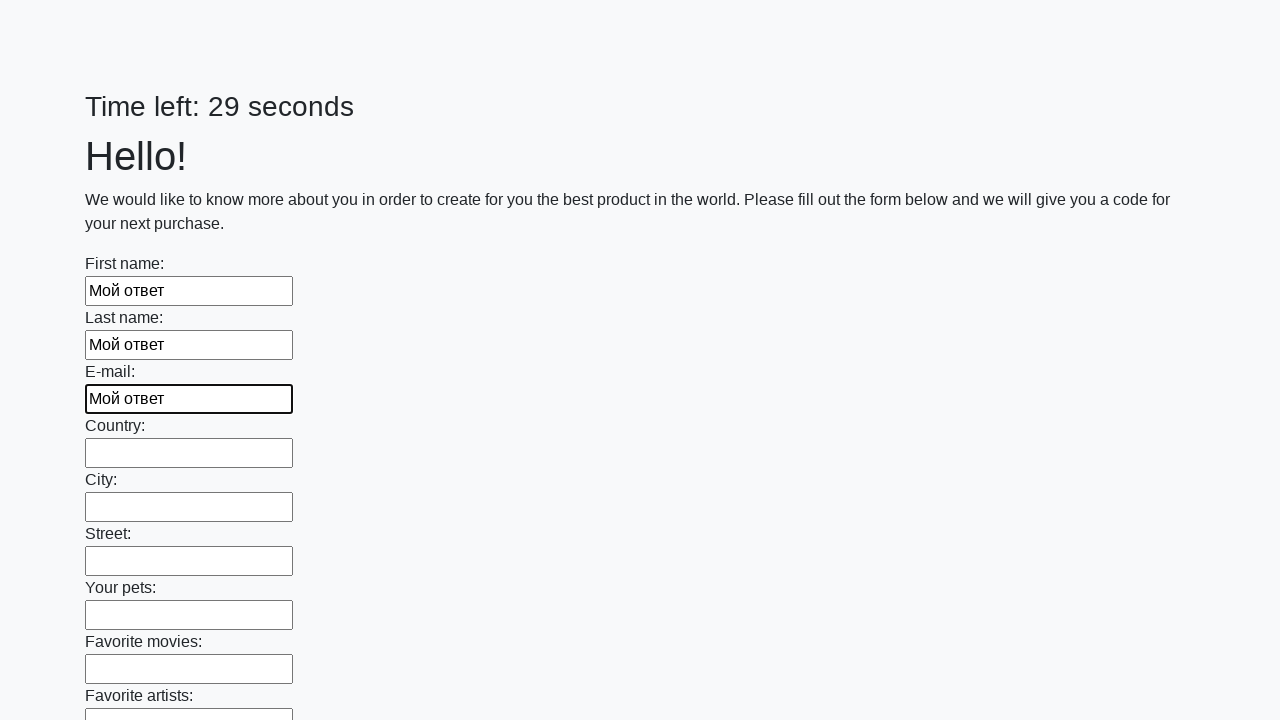

Filled input field with 'Мой ответ' on xpath=//input >> nth=3
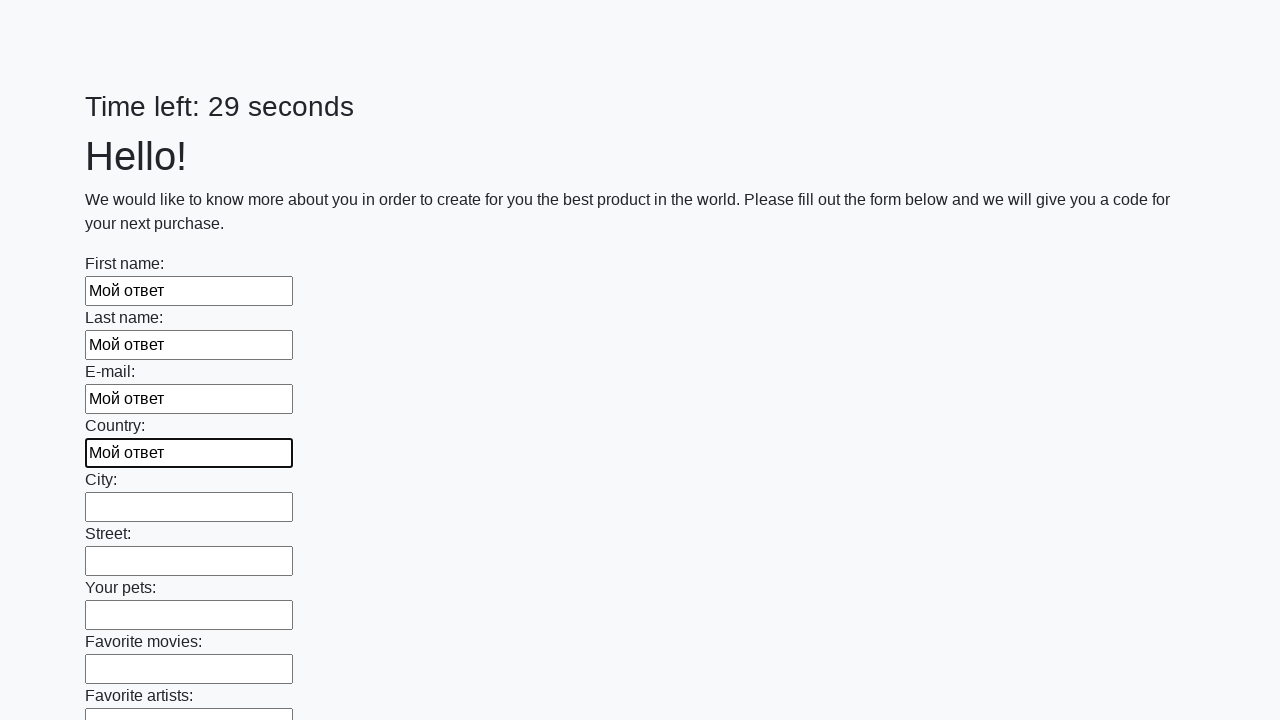

Filled input field with 'Мой ответ' on xpath=//input >> nth=4
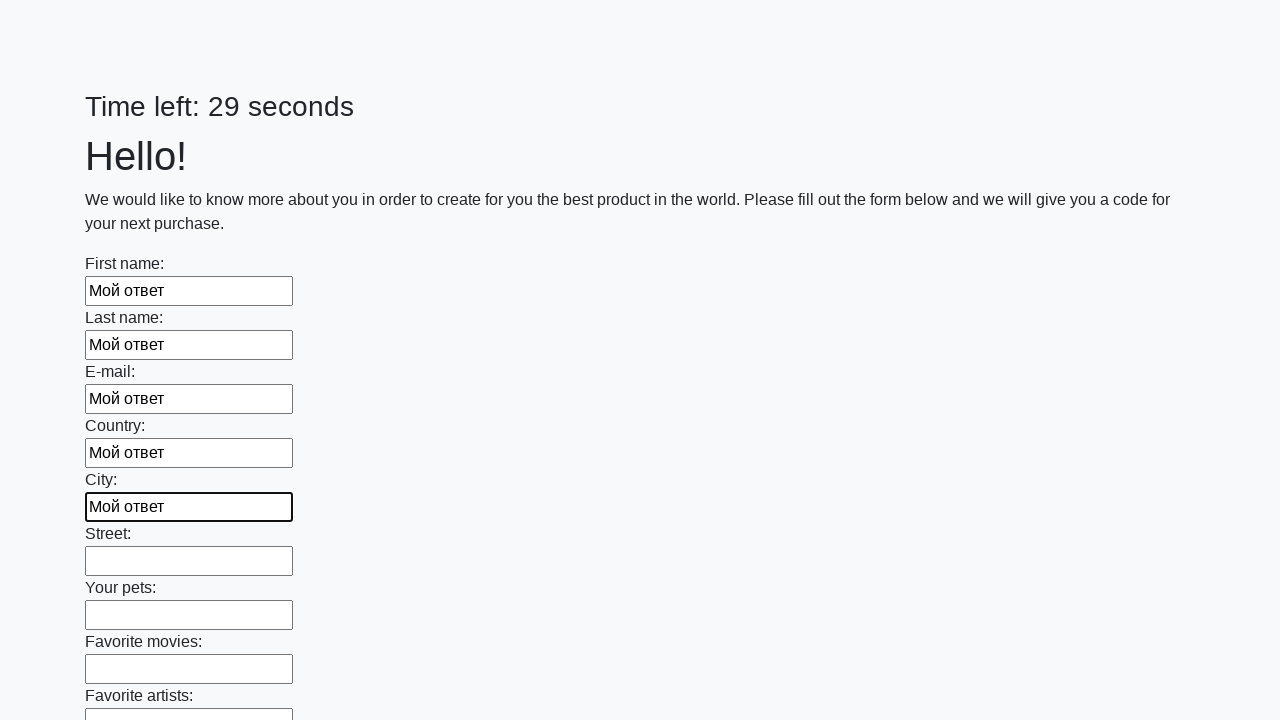

Filled input field with 'Мой ответ' on xpath=//input >> nth=5
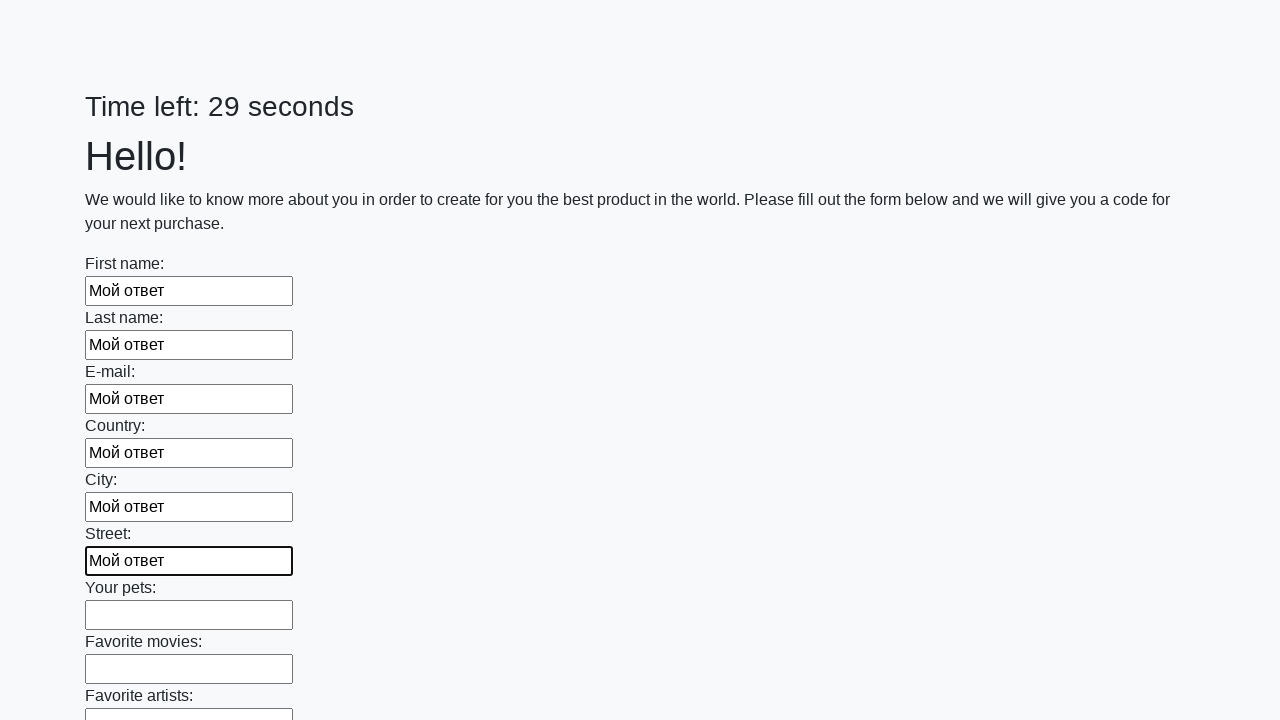

Filled input field with 'Мой ответ' on xpath=//input >> nth=6
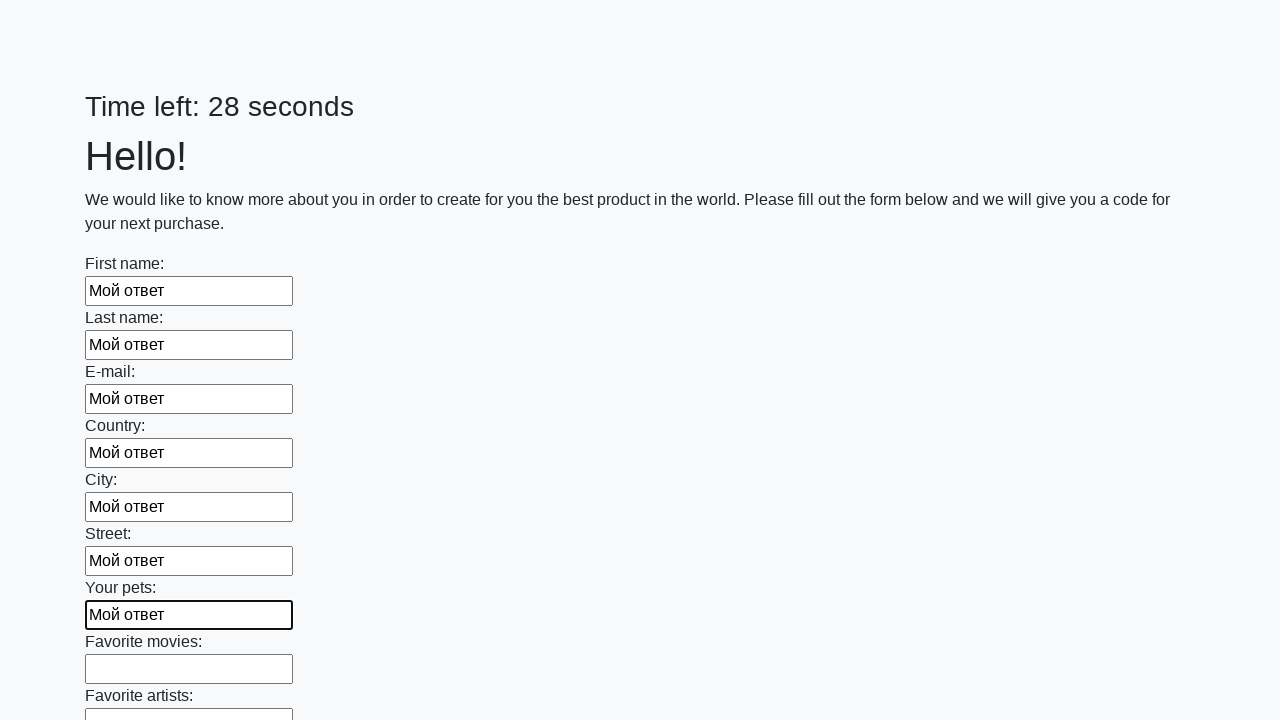

Filled input field with 'Мой ответ' on xpath=//input >> nth=7
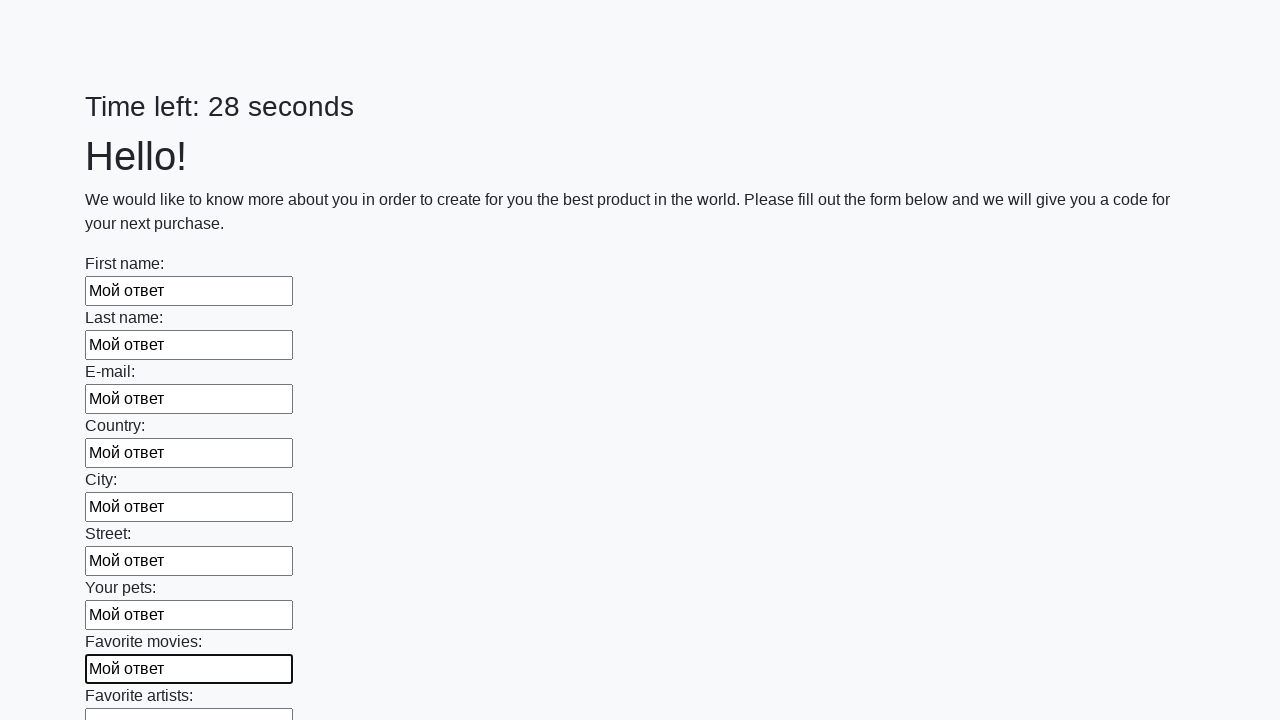

Filled input field with 'Мой ответ' on xpath=//input >> nth=8
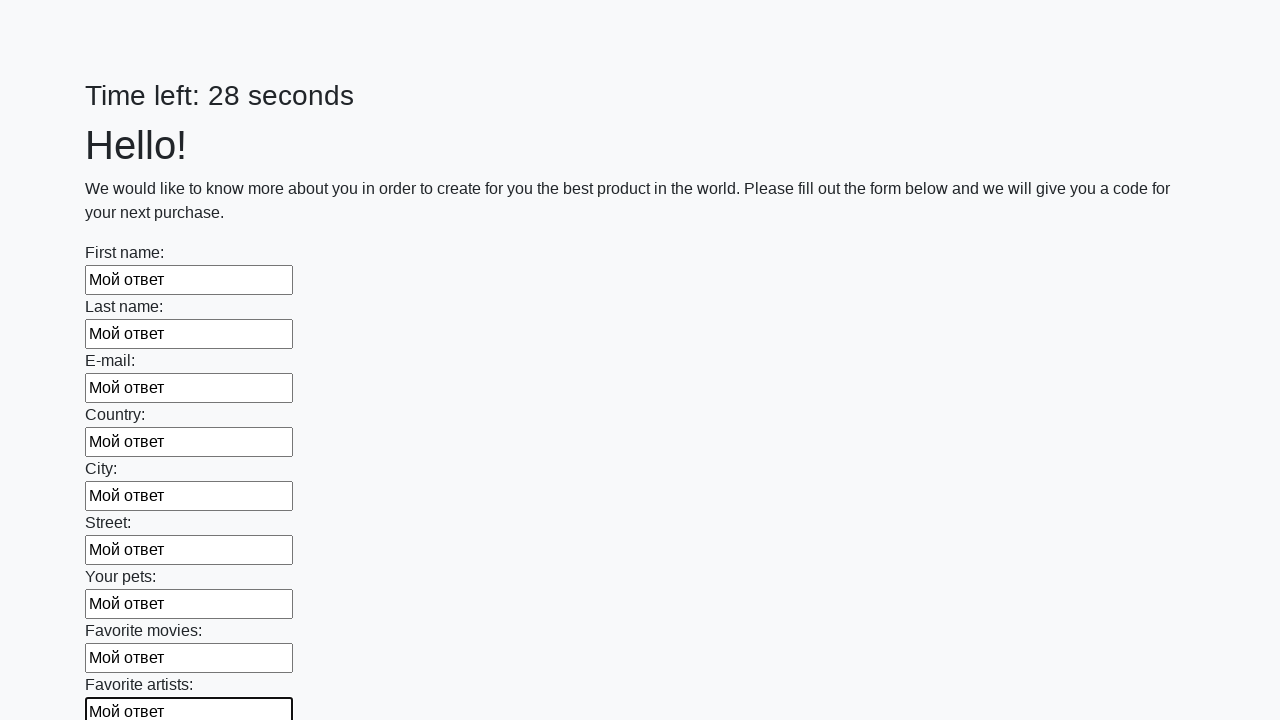

Filled input field with 'Мой ответ' on xpath=//input >> nth=9
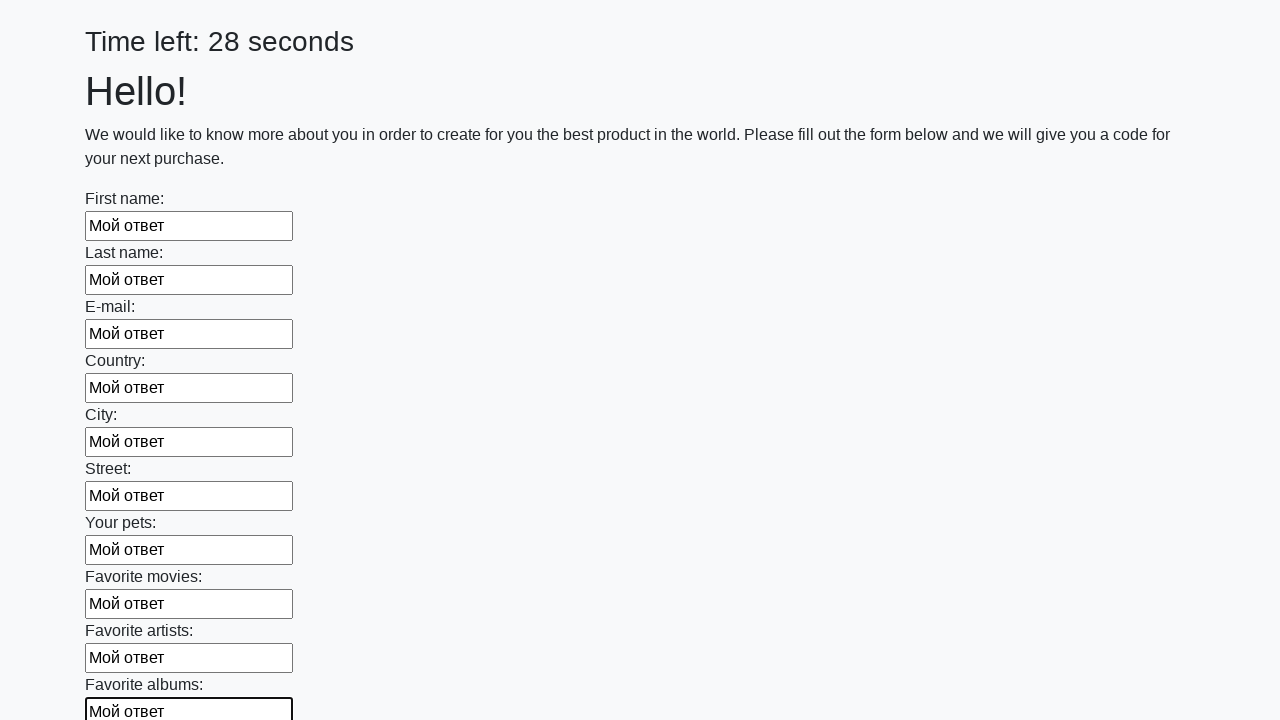

Filled input field with 'Мой ответ' on xpath=//input >> nth=10
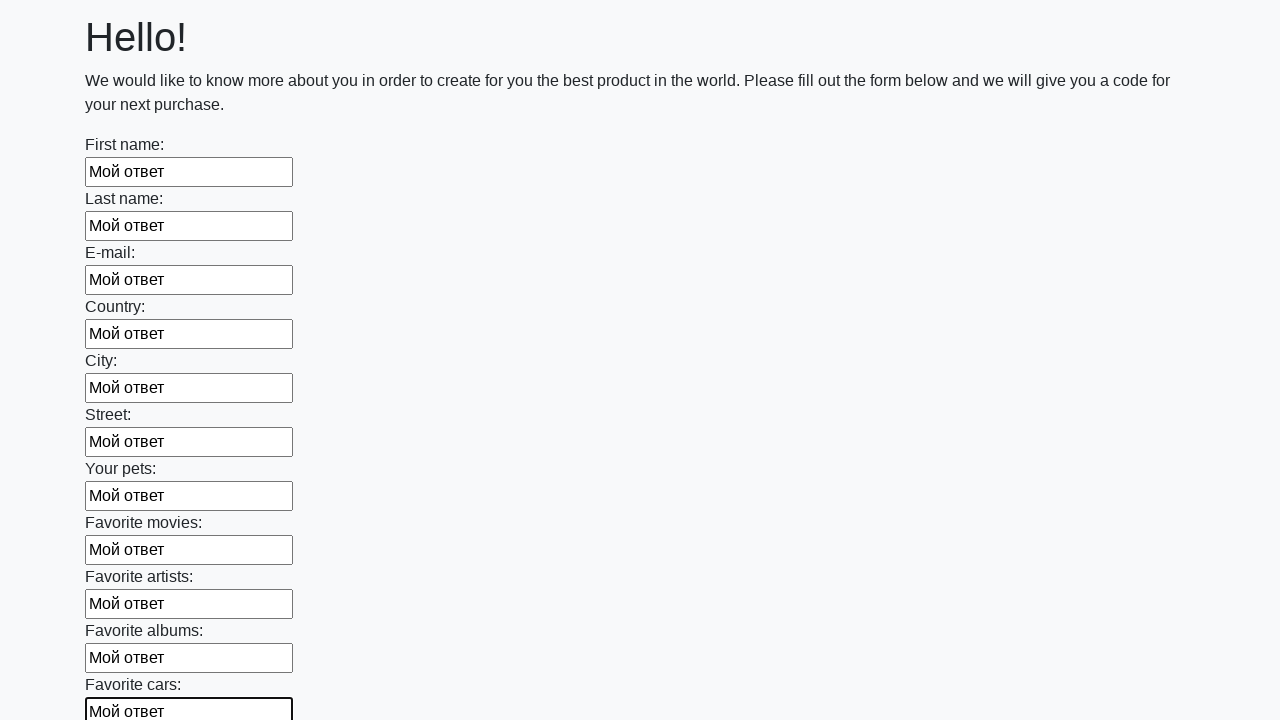

Filled input field with 'Мой ответ' on xpath=//input >> nth=11
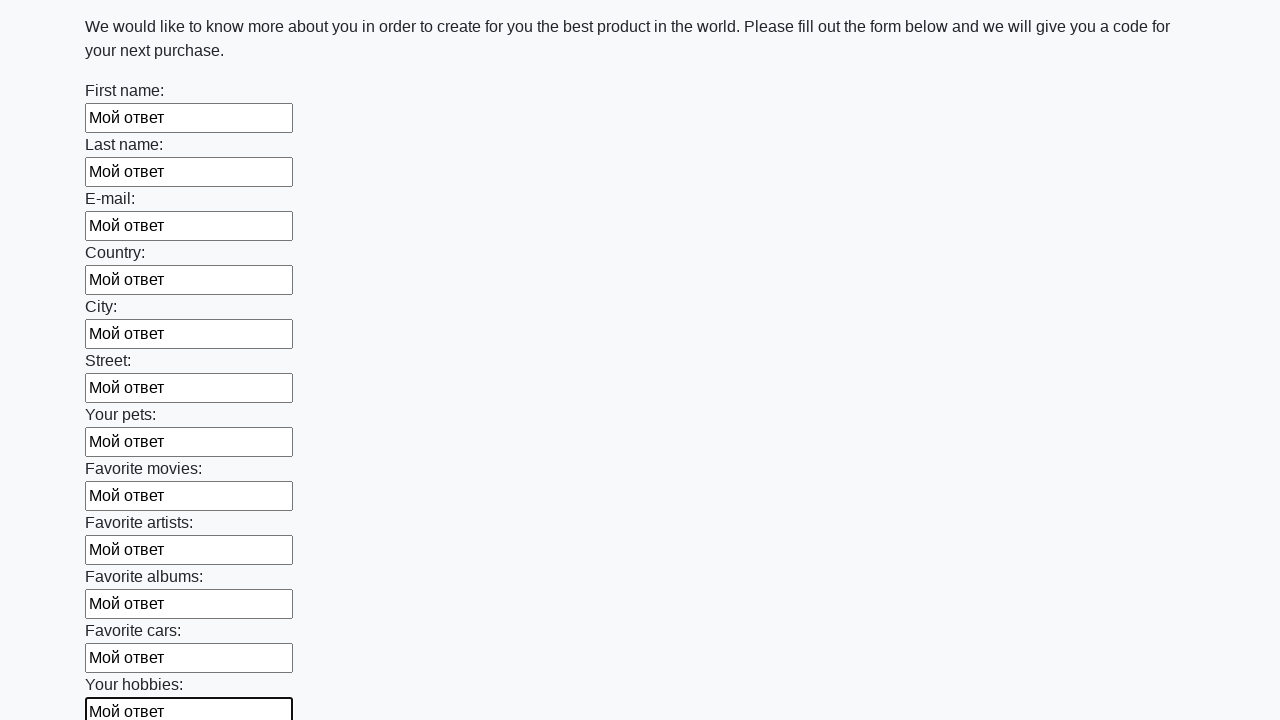

Filled input field with 'Мой ответ' on xpath=//input >> nth=12
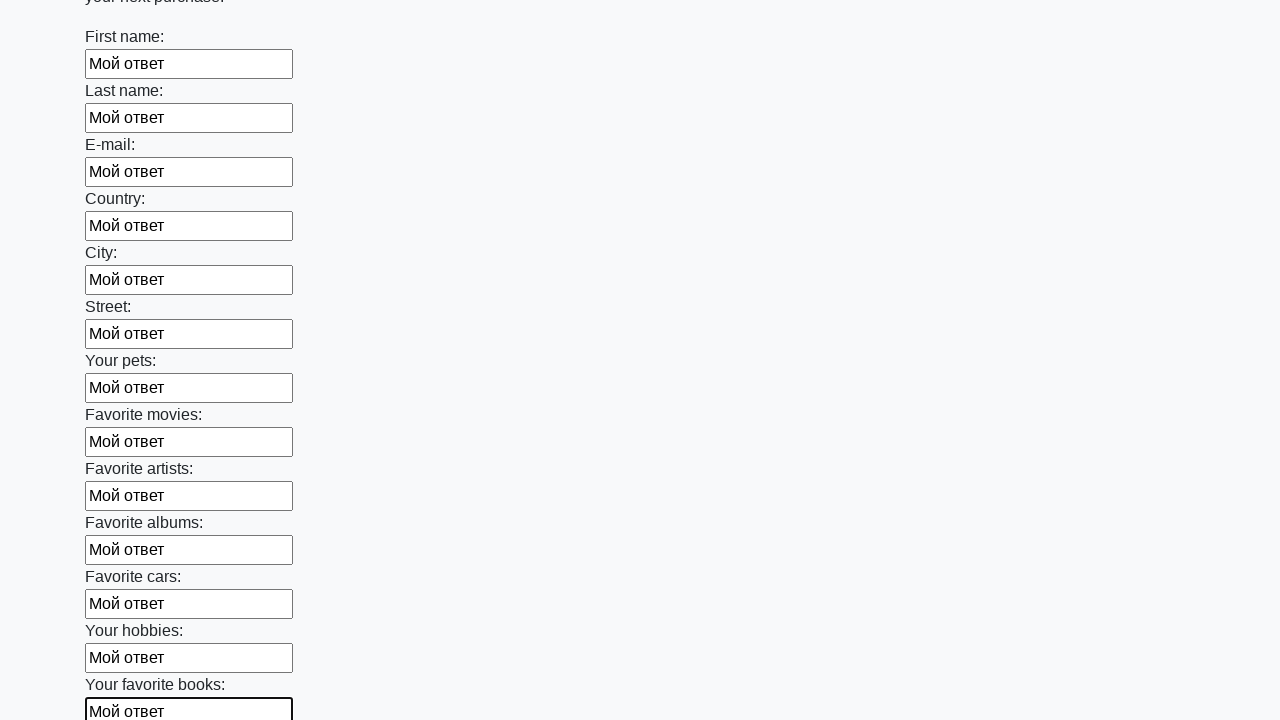

Filled input field with 'Мой ответ' on xpath=//input >> nth=13
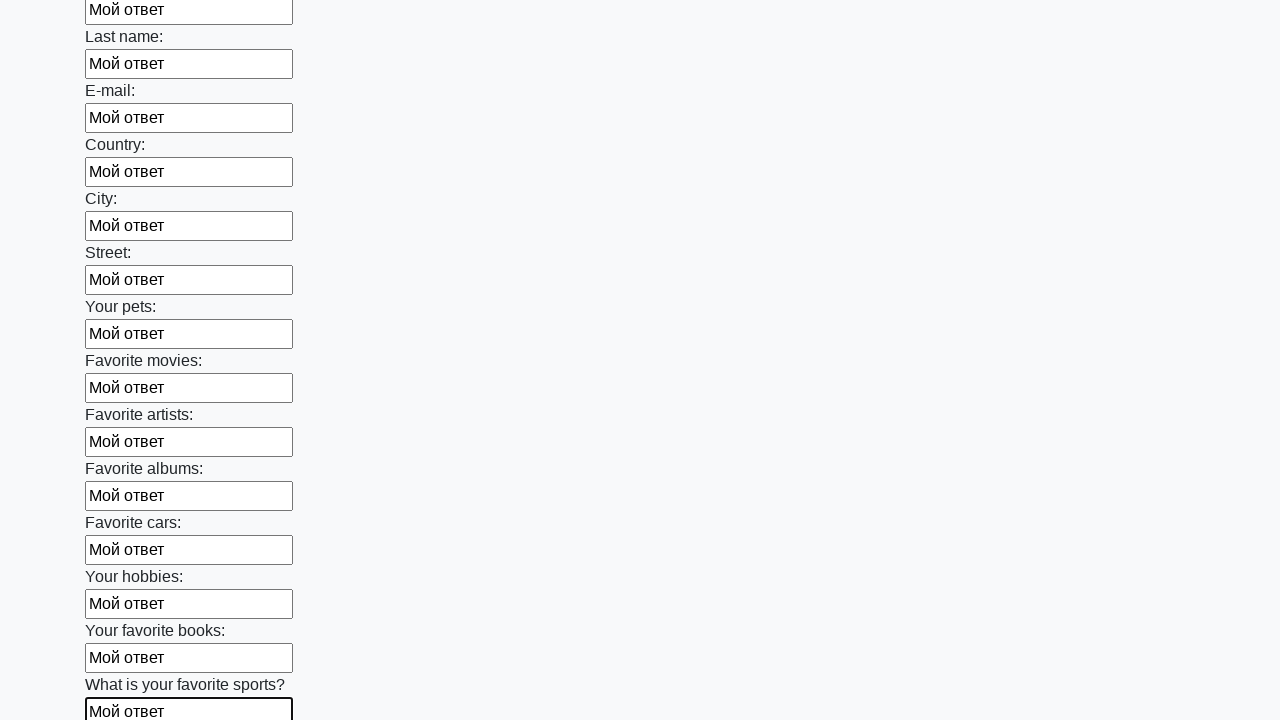

Filled input field with 'Мой ответ' on xpath=//input >> nth=14
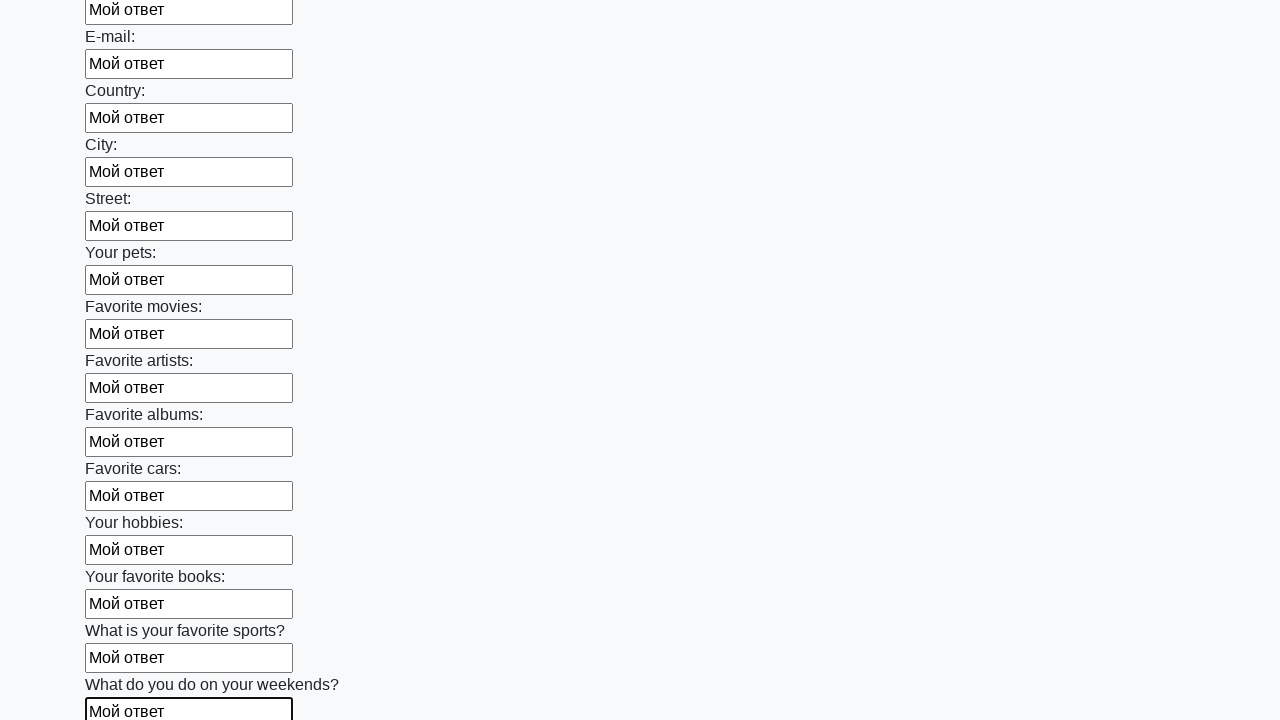

Filled input field with 'Мой ответ' on xpath=//input >> nth=15
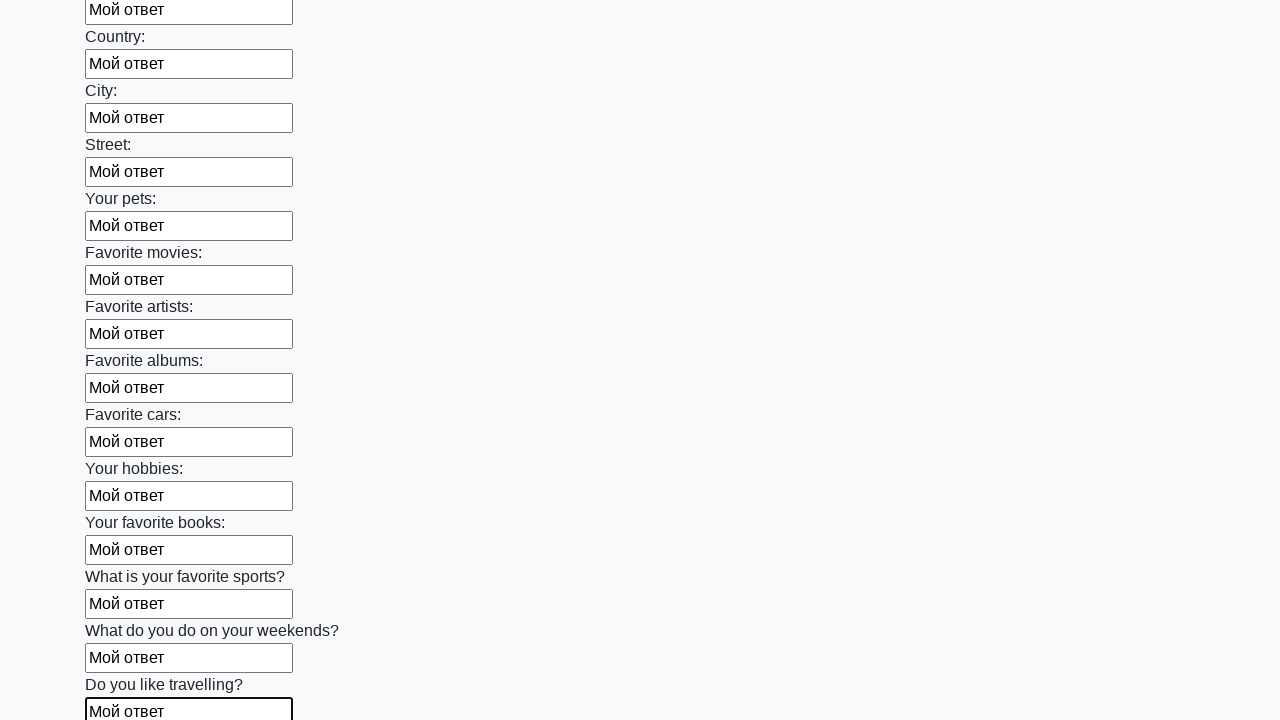

Filled input field with 'Мой ответ' on xpath=//input >> nth=16
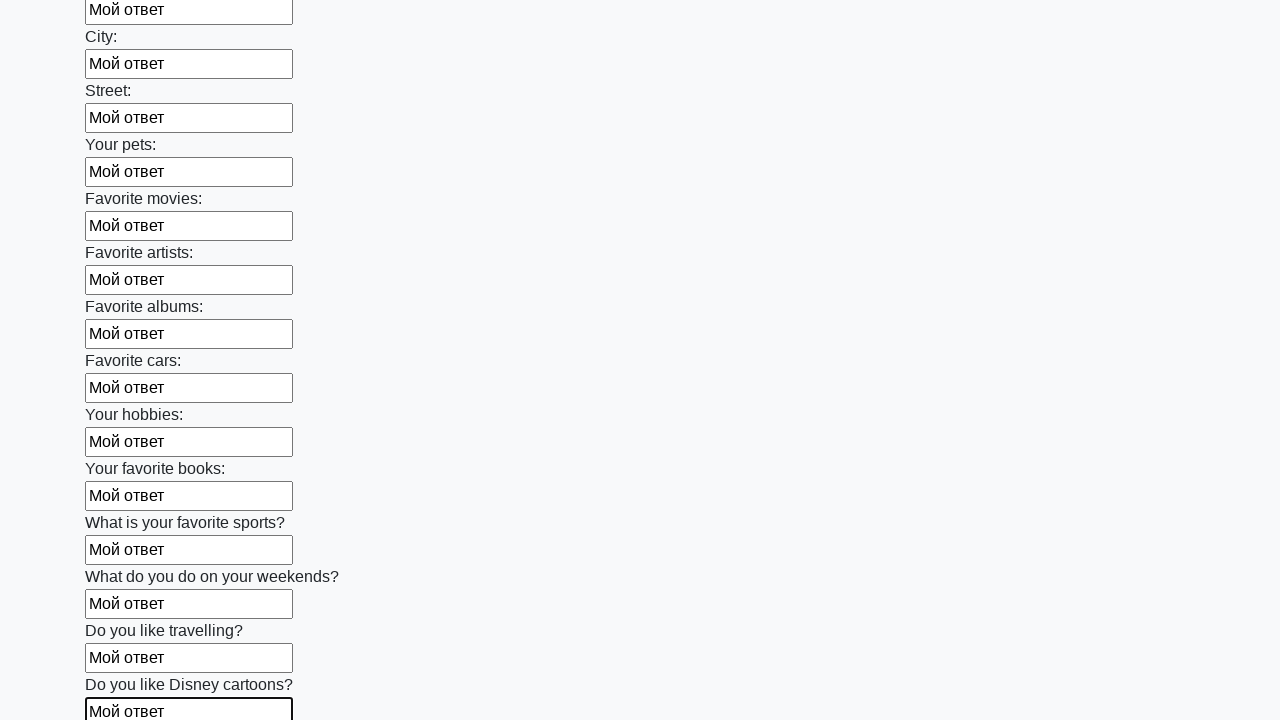

Filled input field with 'Мой ответ' on xpath=//input >> nth=17
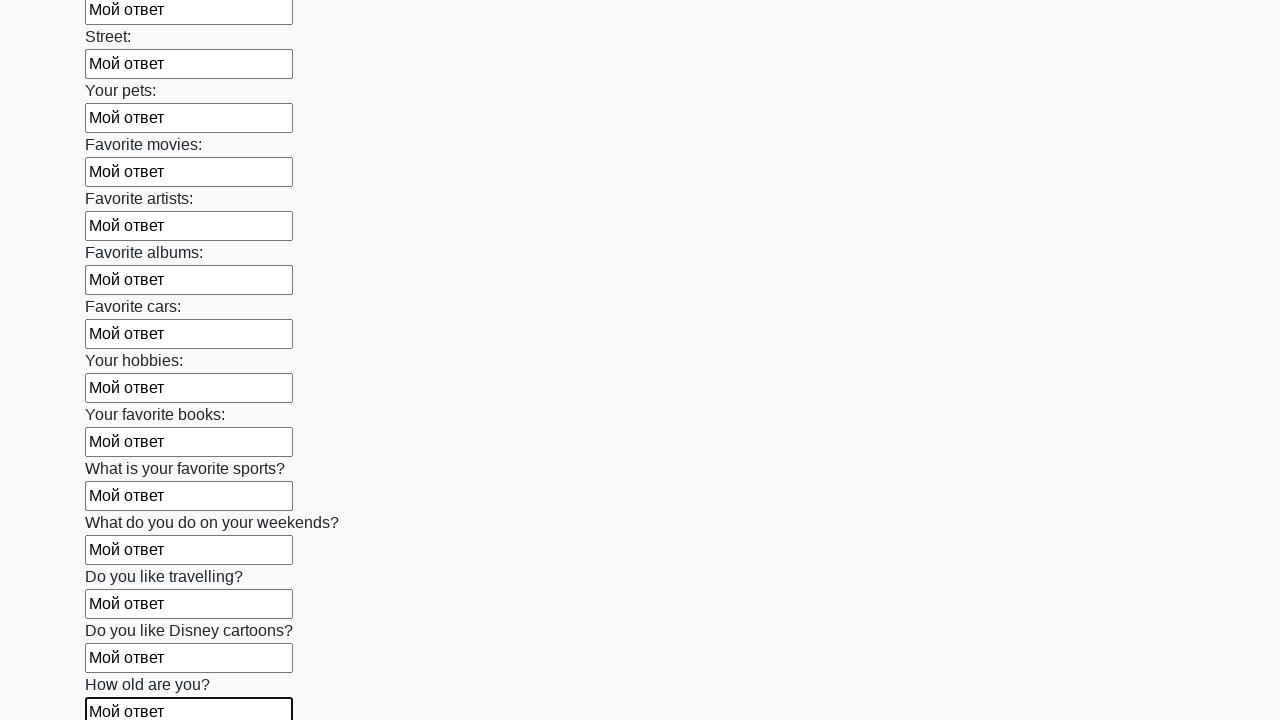

Filled input field with 'Мой ответ' on xpath=//input >> nth=18
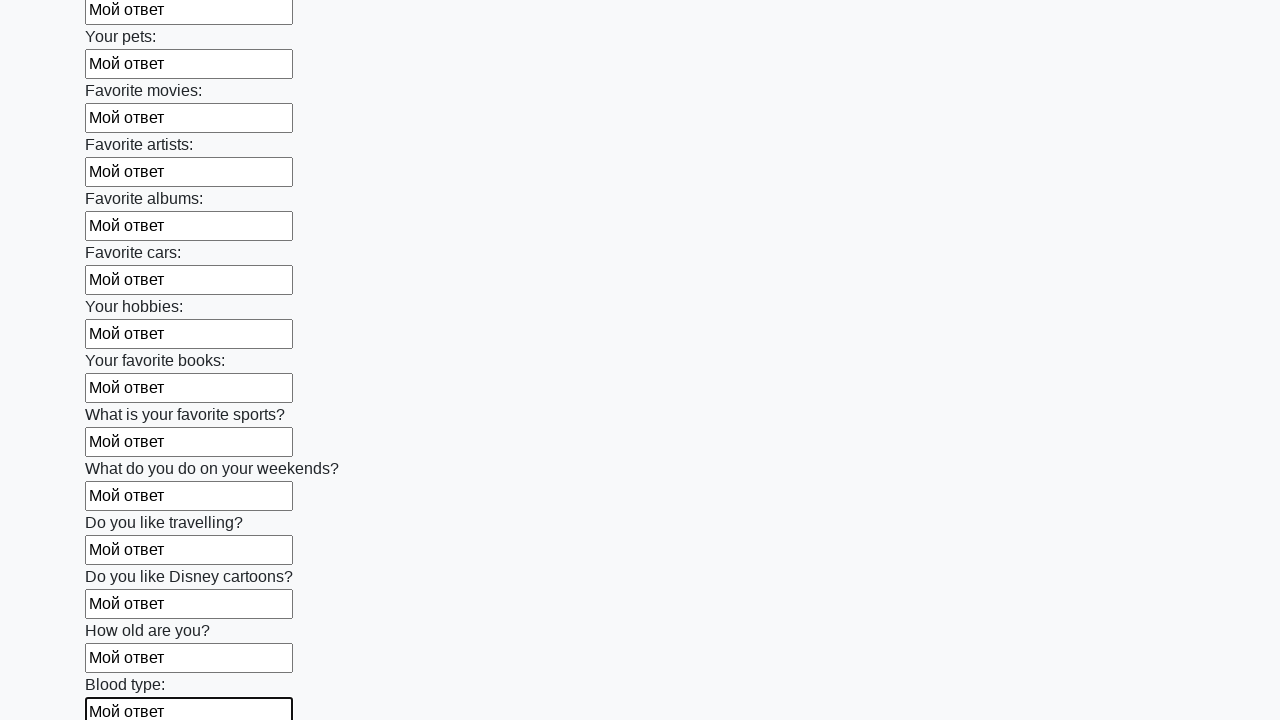

Filled input field with 'Мой ответ' on xpath=//input >> nth=19
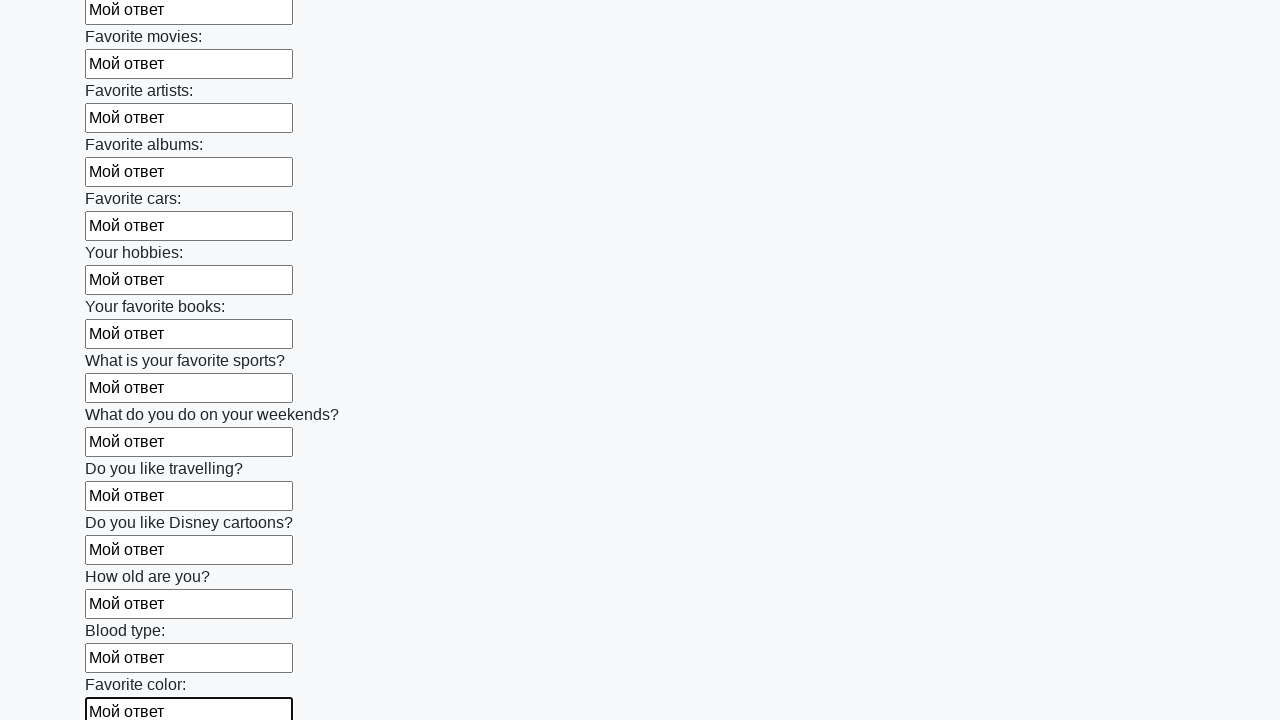

Filled input field with 'Мой ответ' on xpath=//input >> nth=20
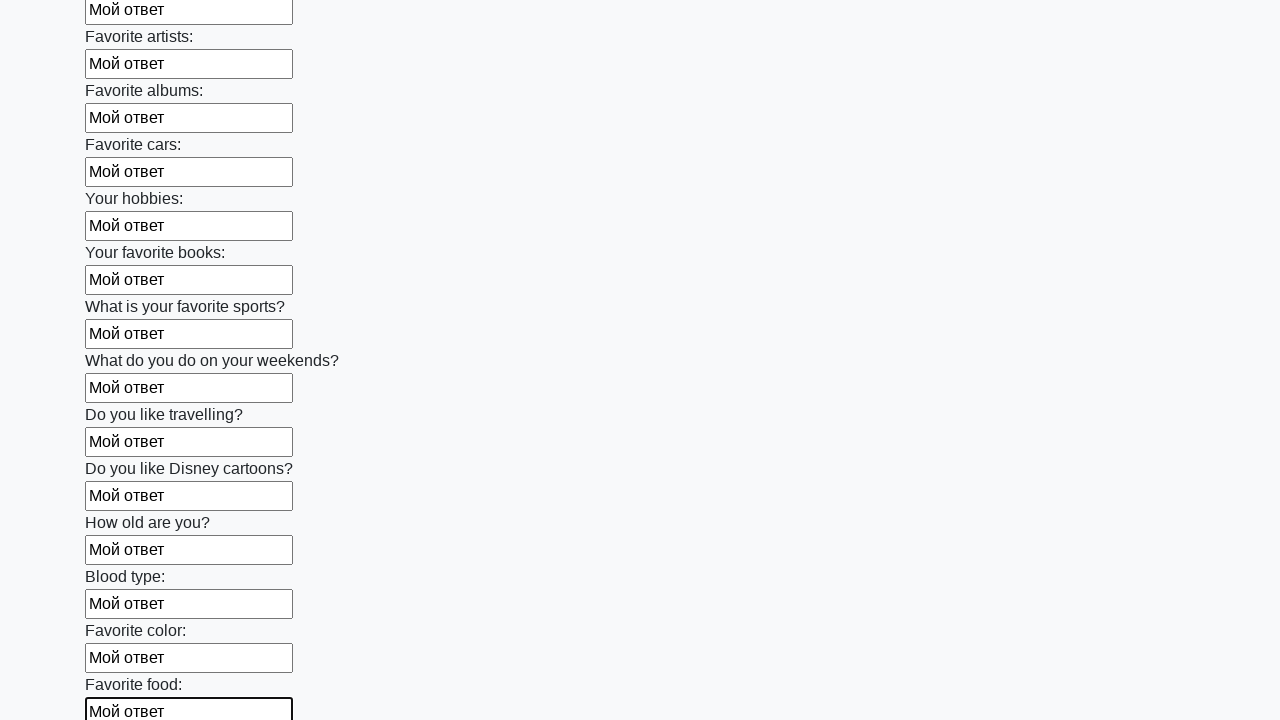

Filled input field with 'Мой ответ' on xpath=//input >> nth=21
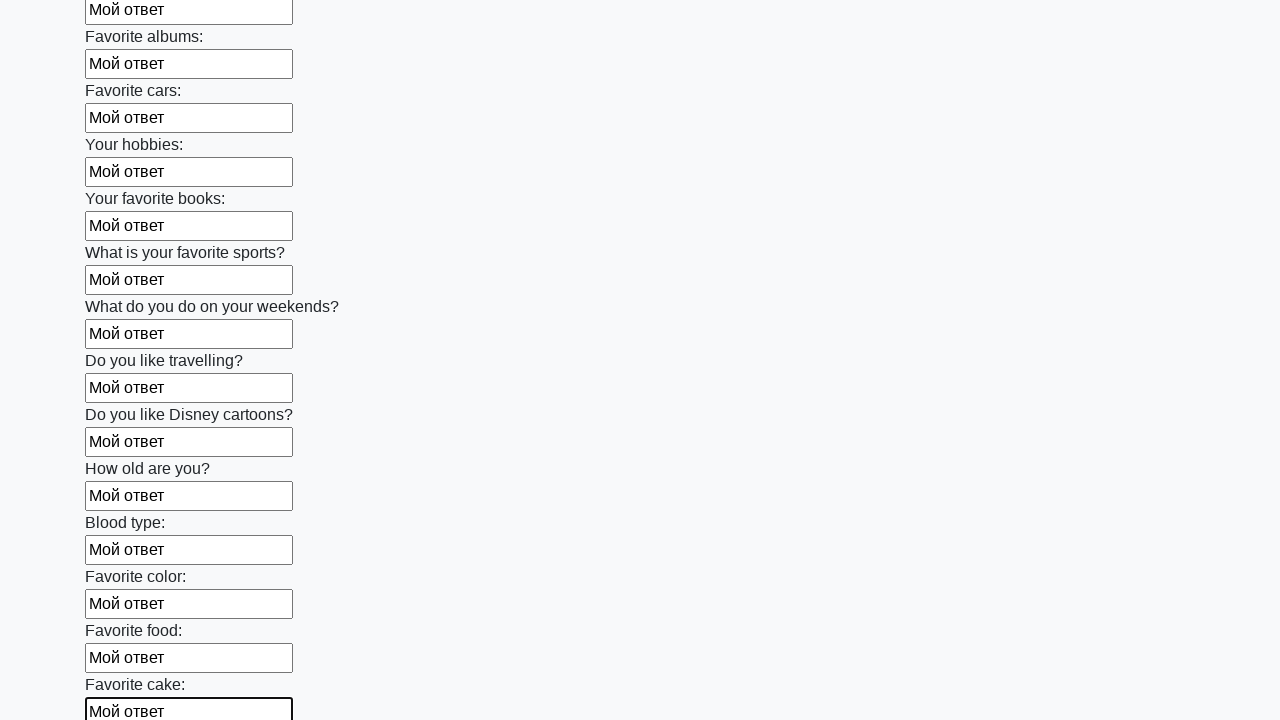

Filled input field with 'Мой ответ' on xpath=//input >> nth=22
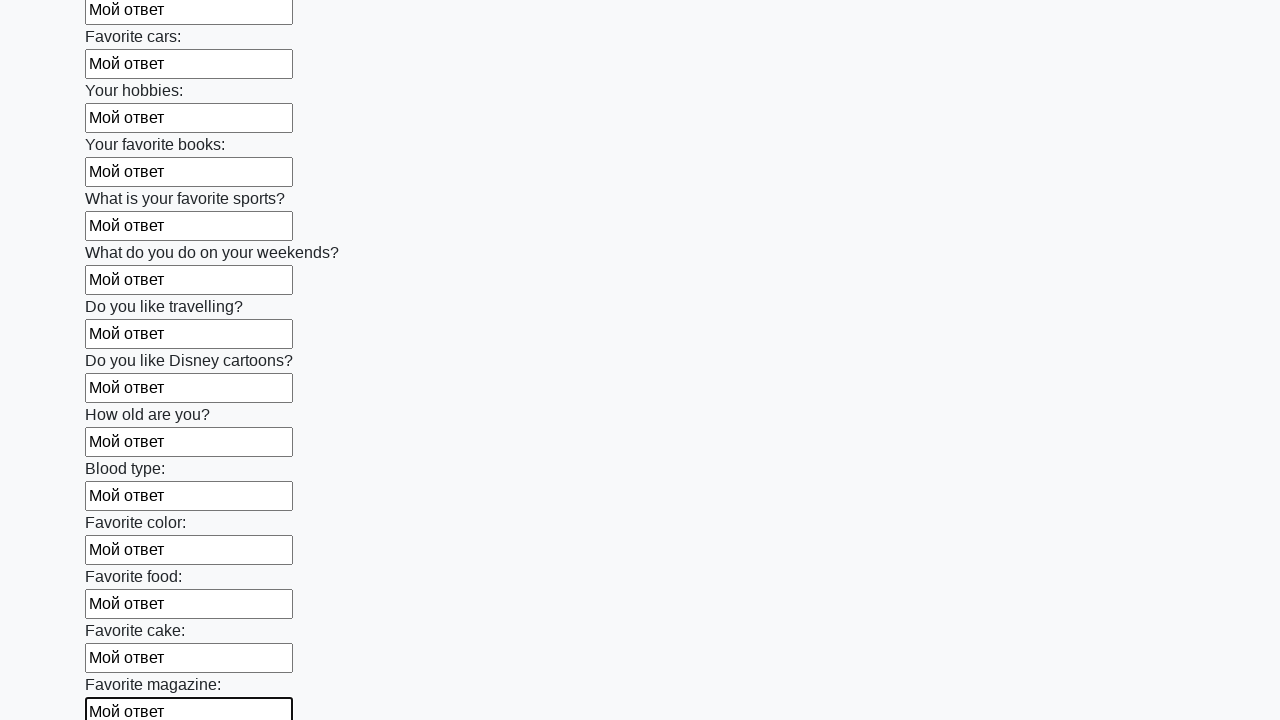

Filled input field with 'Мой ответ' on xpath=//input >> nth=23
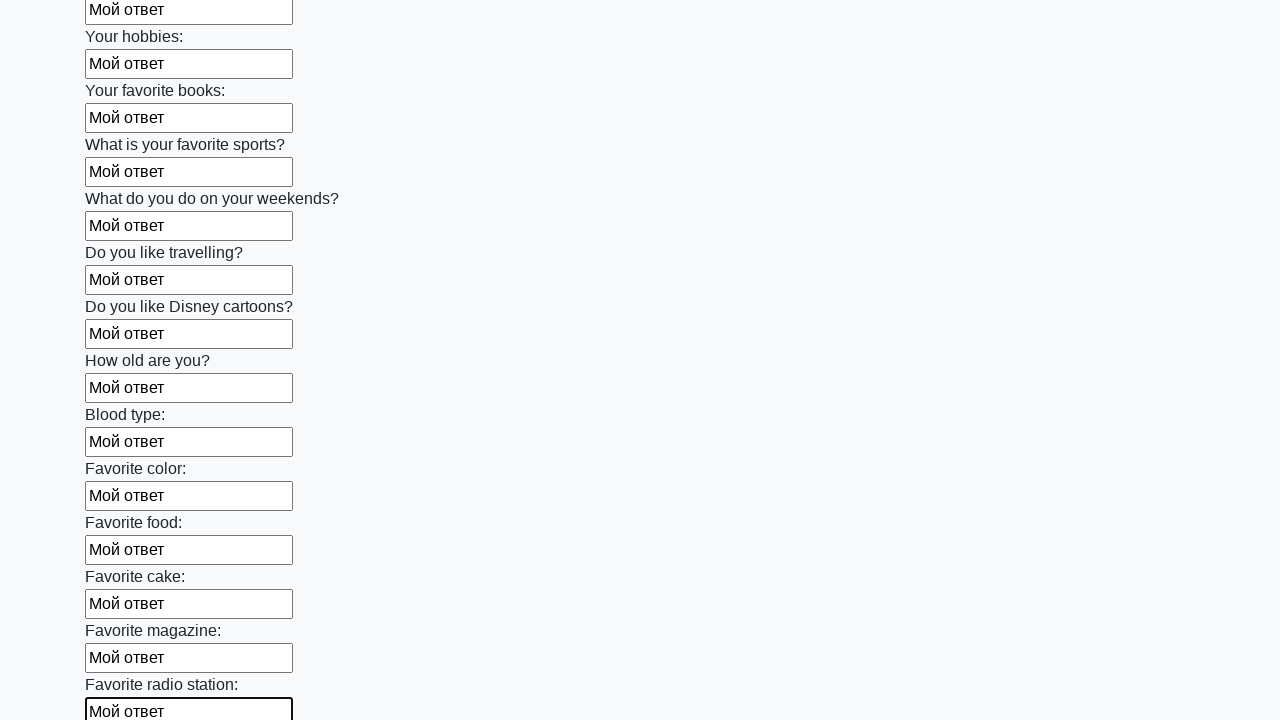

Filled input field with 'Мой ответ' on xpath=//input >> nth=24
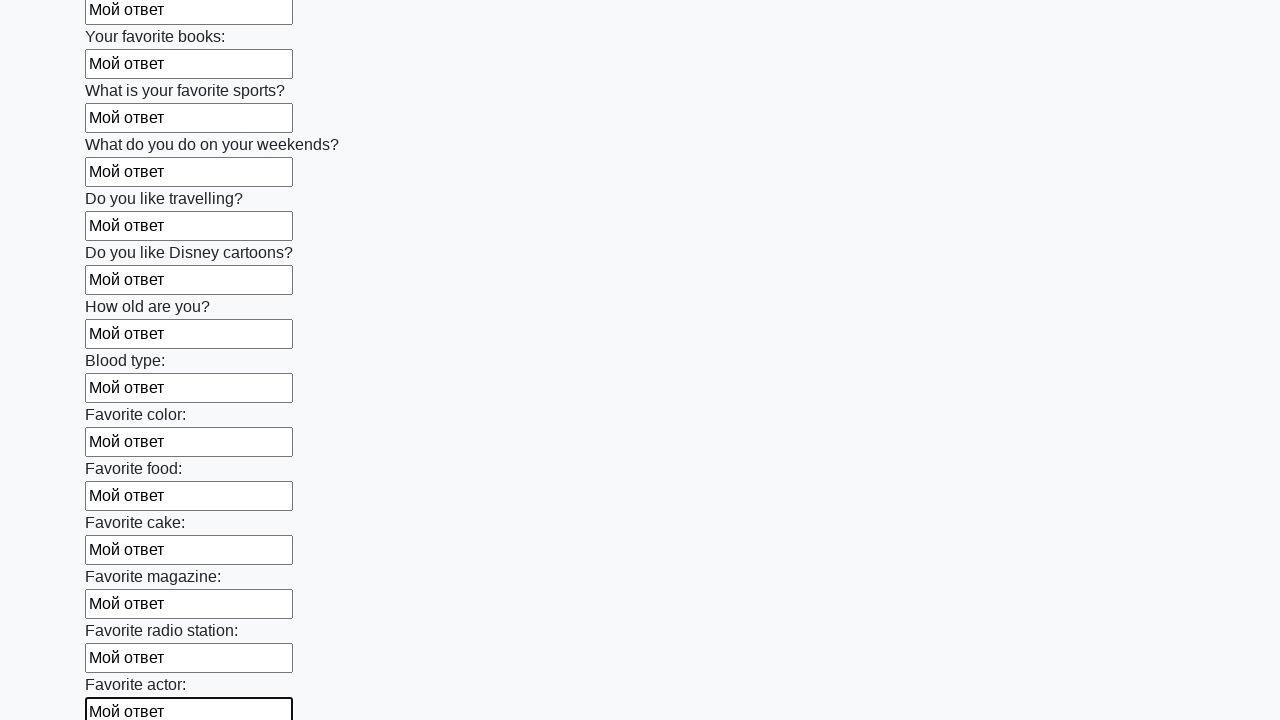

Filled input field with 'Мой ответ' on xpath=//input >> nth=25
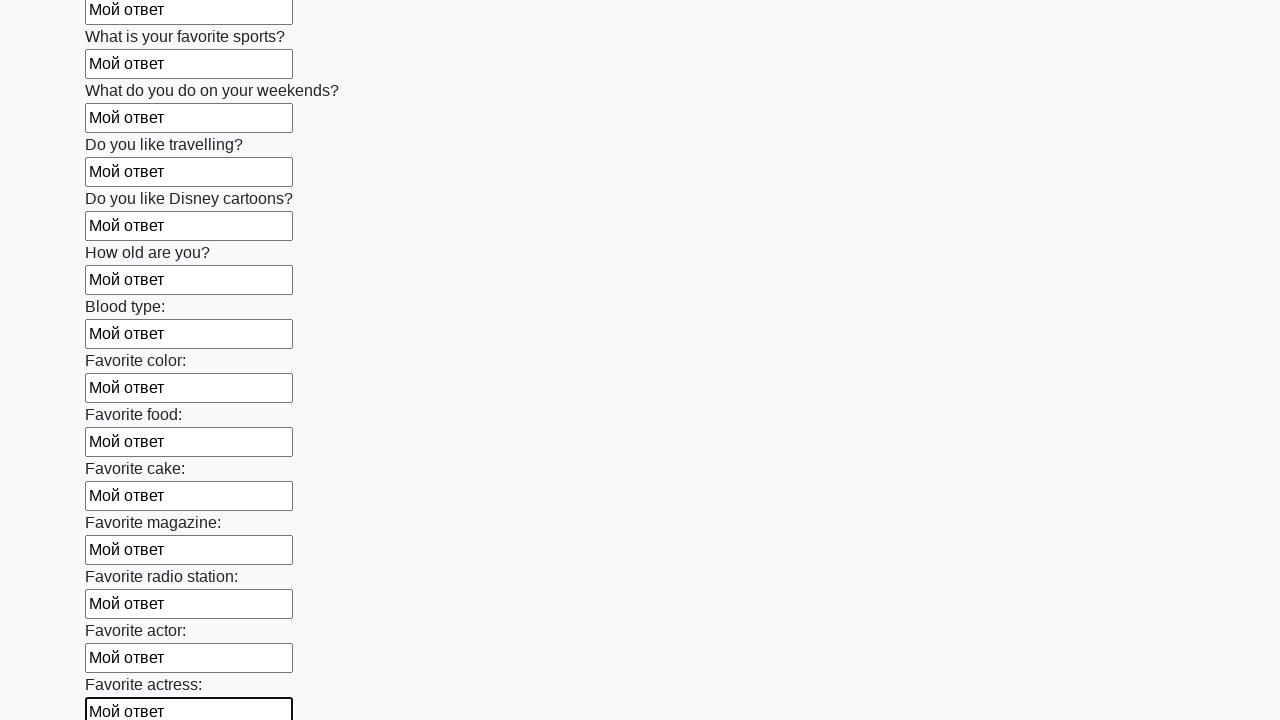

Filled input field with 'Мой ответ' on xpath=//input >> nth=26
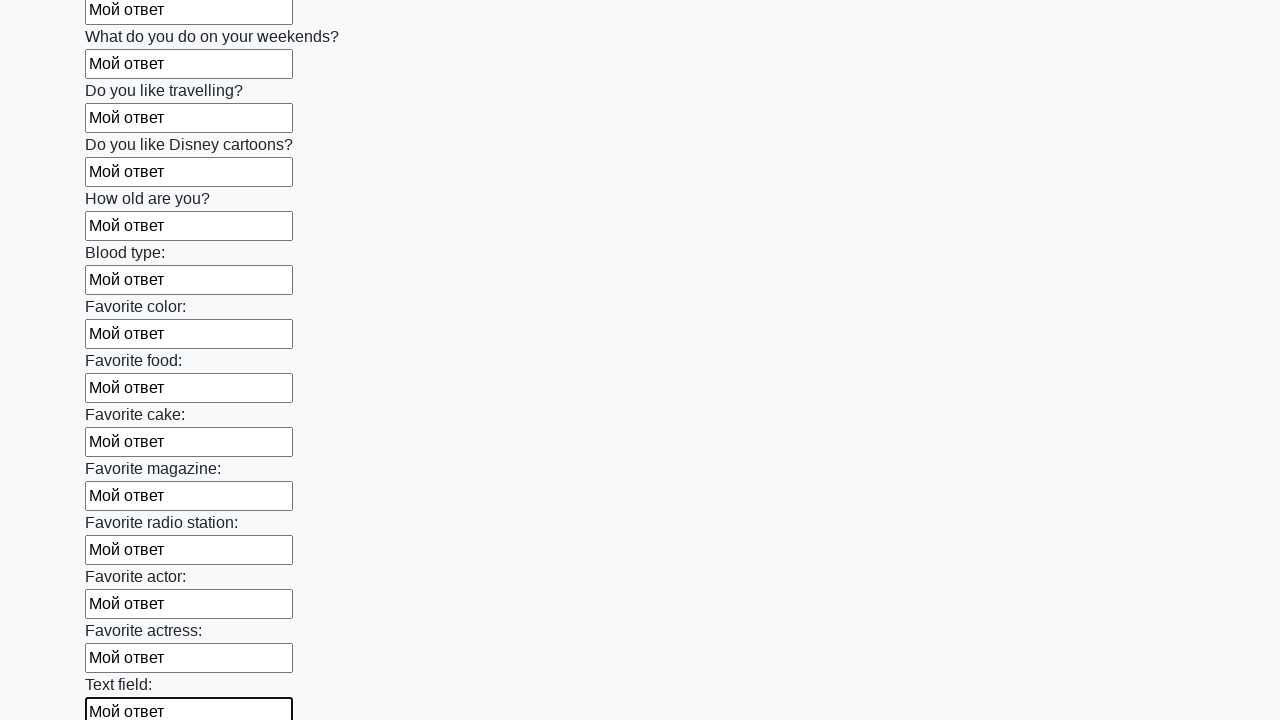

Filled input field with 'Мой ответ' on xpath=//input >> nth=27
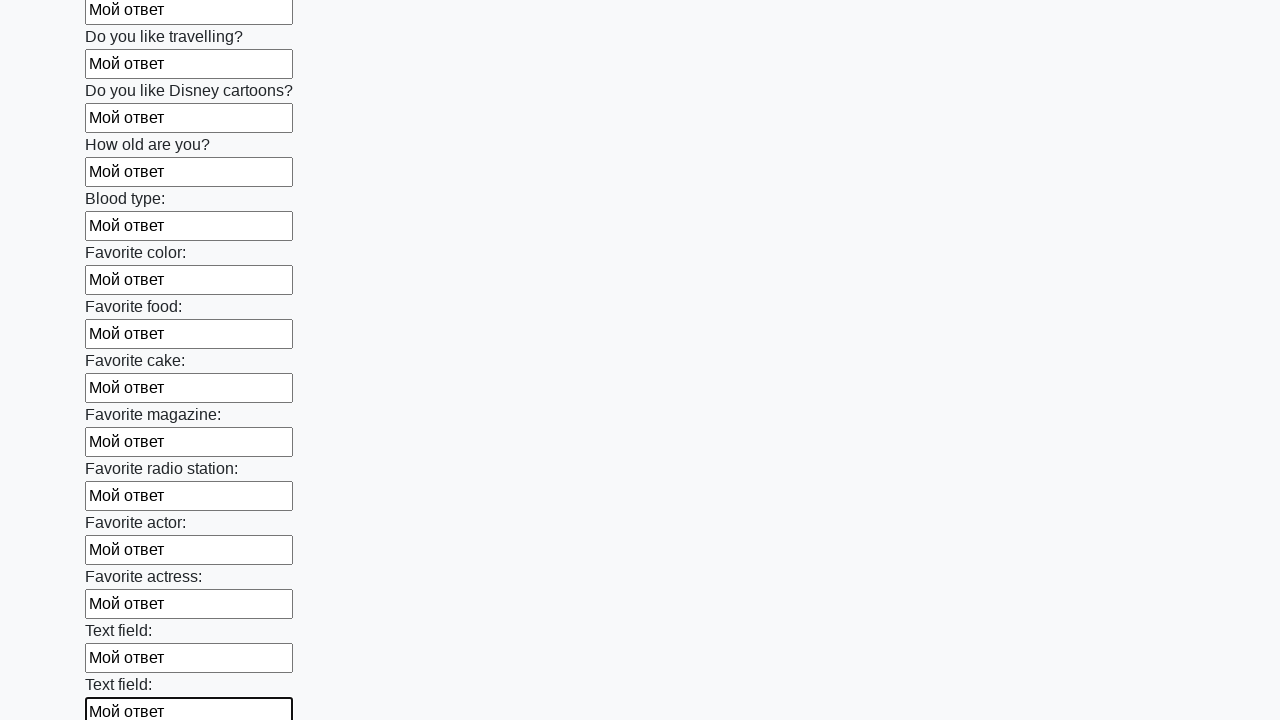

Filled input field with 'Мой ответ' on xpath=//input >> nth=28
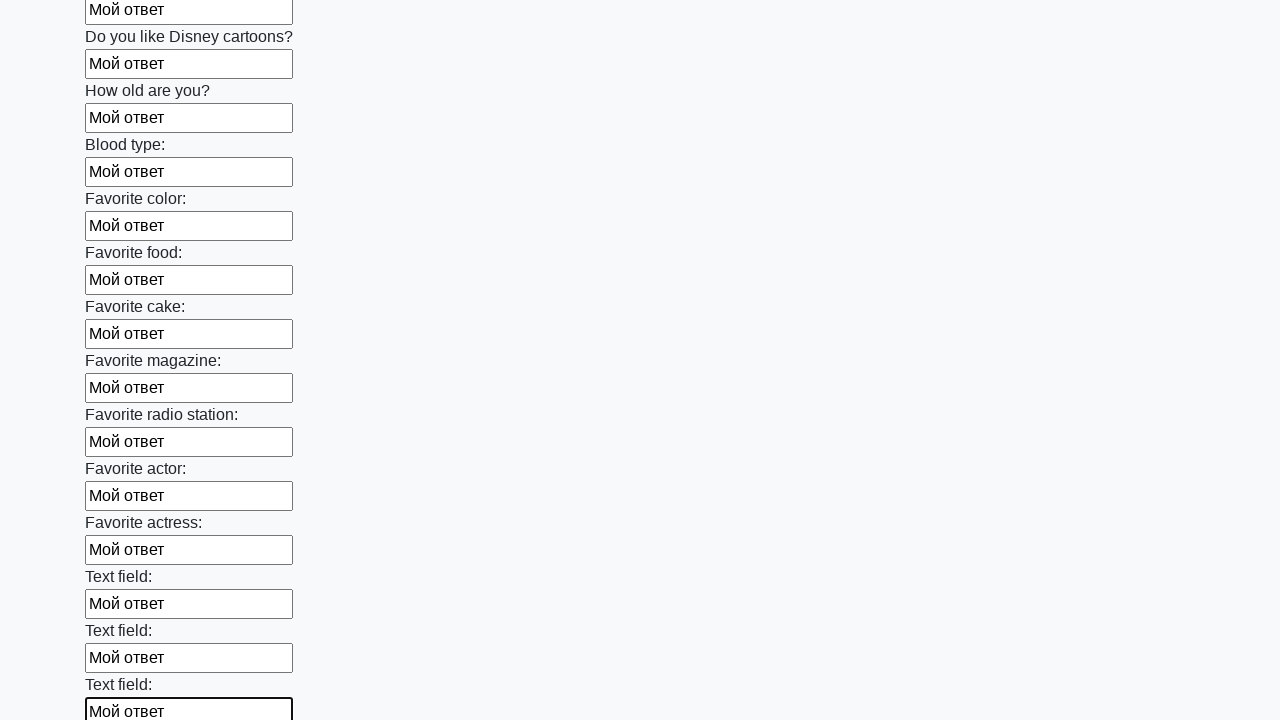

Filled input field with 'Мой ответ' on xpath=//input >> nth=29
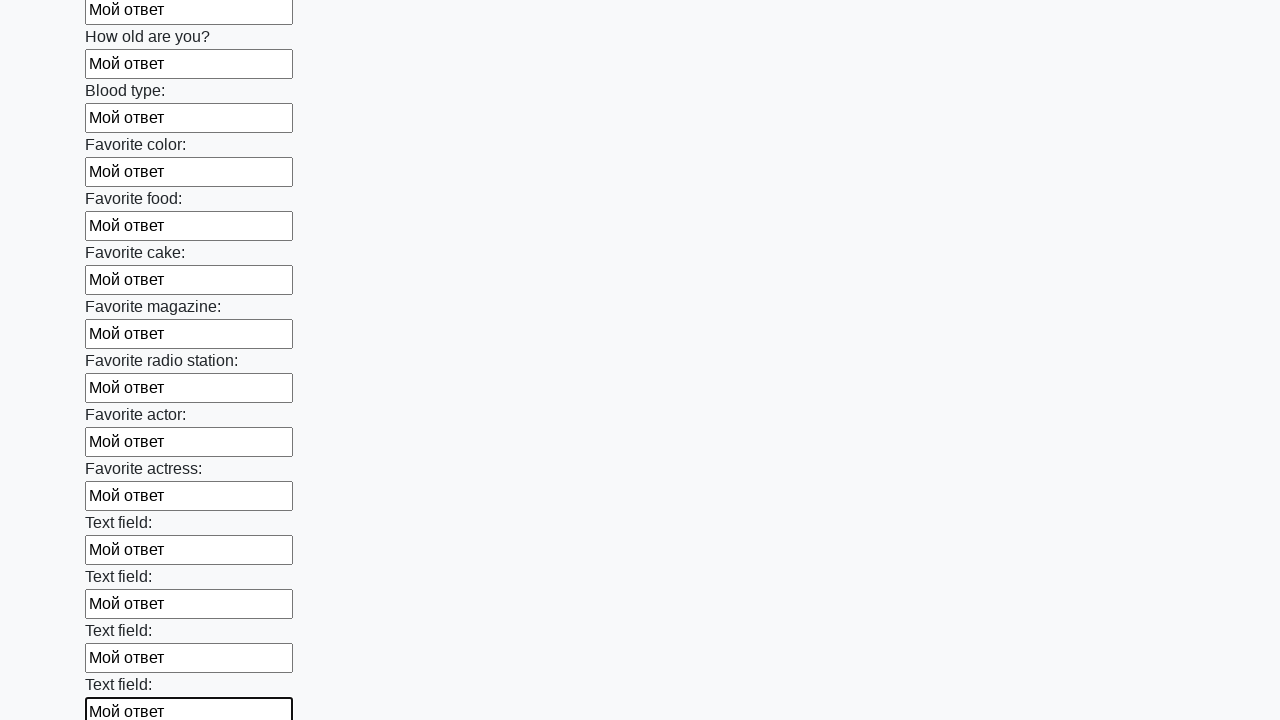

Filled input field with 'Мой ответ' on xpath=//input >> nth=30
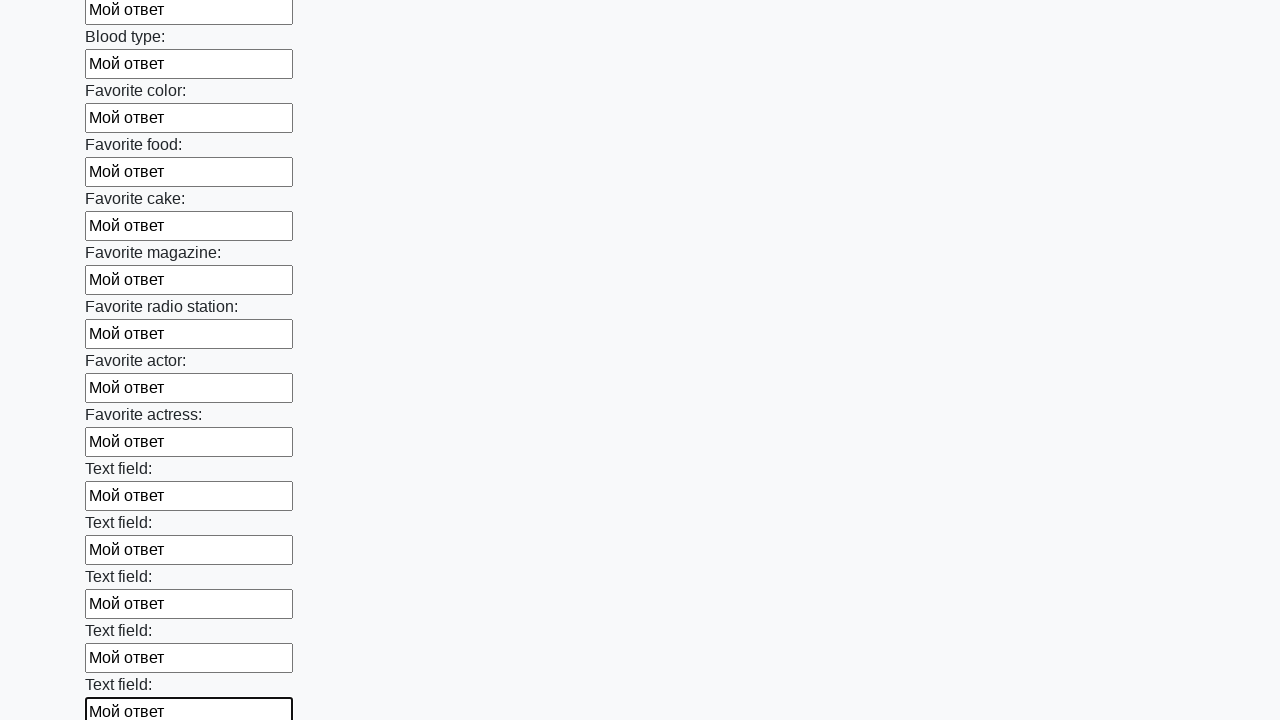

Filled input field with 'Мой ответ' on xpath=//input >> nth=31
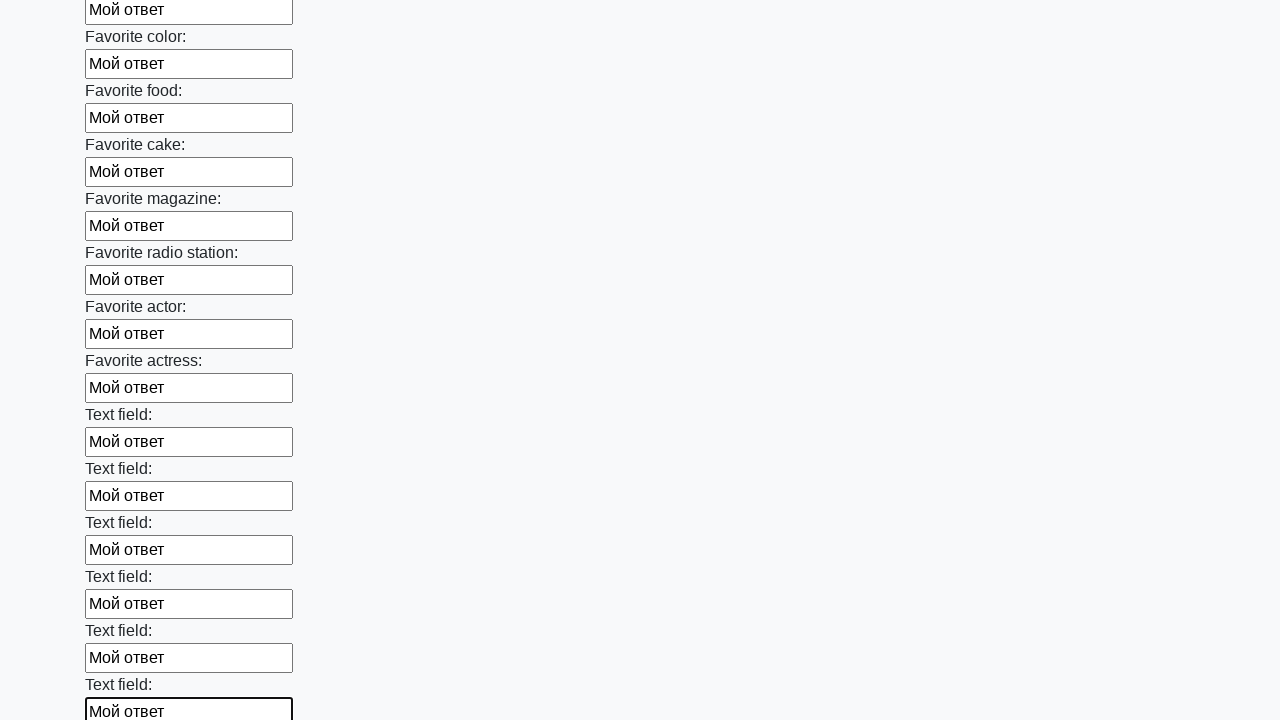

Filled input field with 'Мой ответ' on xpath=//input >> nth=32
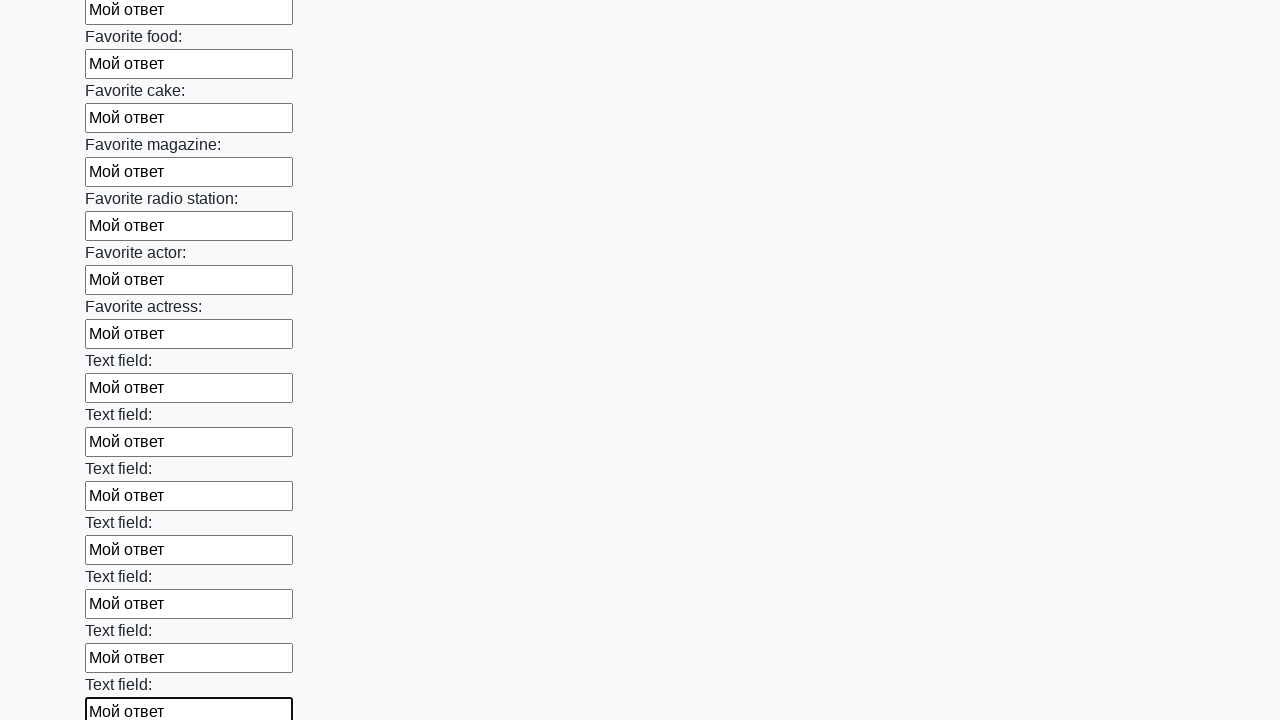

Filled input field with 'Мой ответ' on xpath=//input >> nth=33
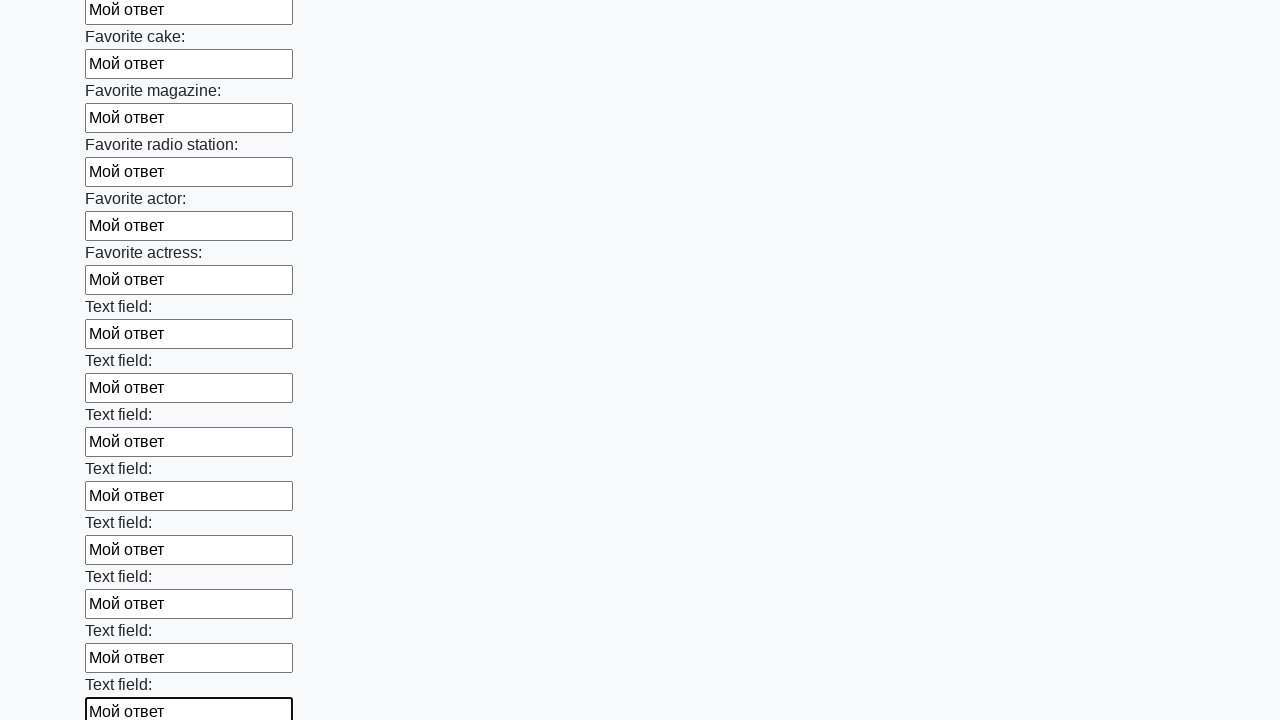

Filled input field with 'Мой ответ' on xpath=//input >> nth=34
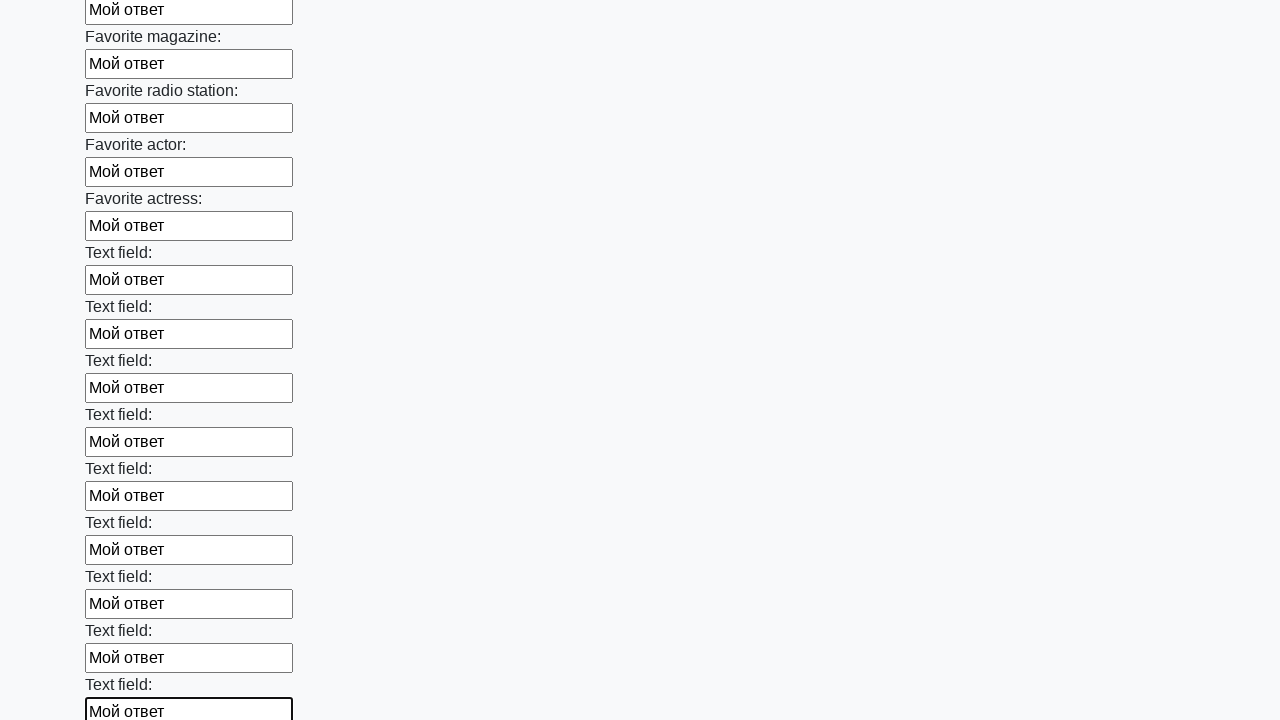

Filled input field with 'Мой ответ' on xpath=//input >> nth=35
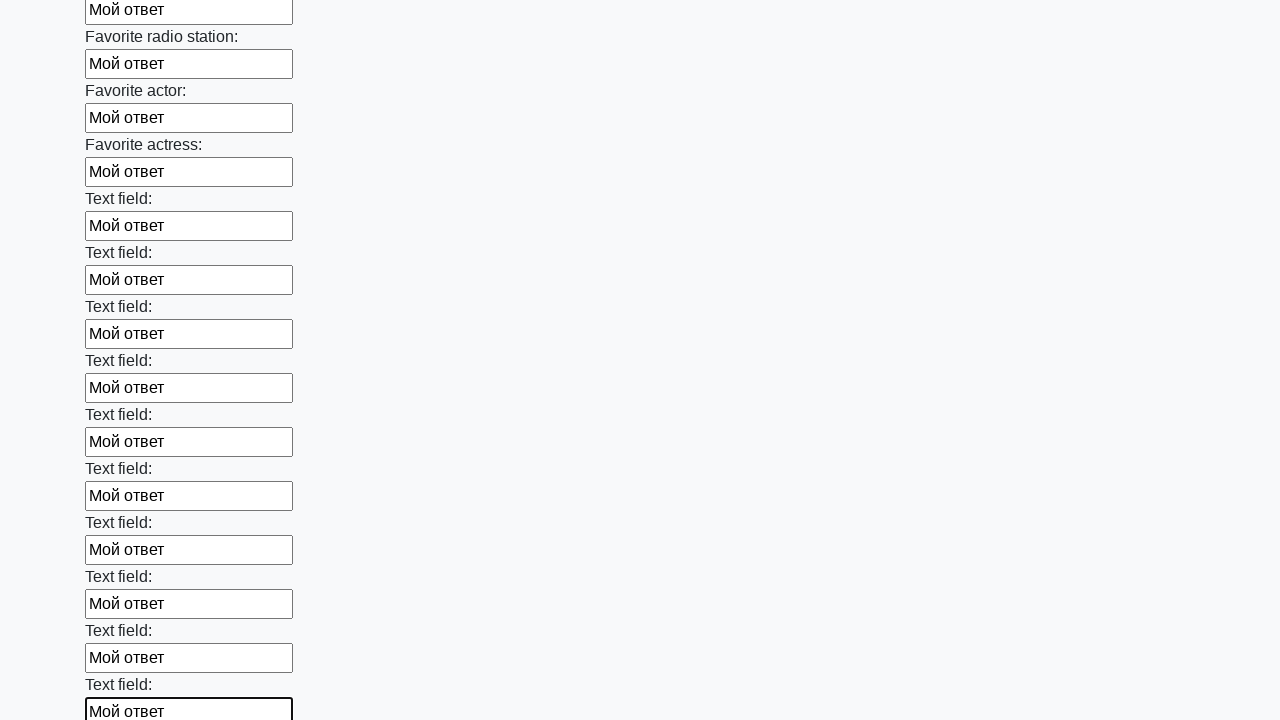

Filled input field with 'Мой ответ' on xpath=//input >> nth=36
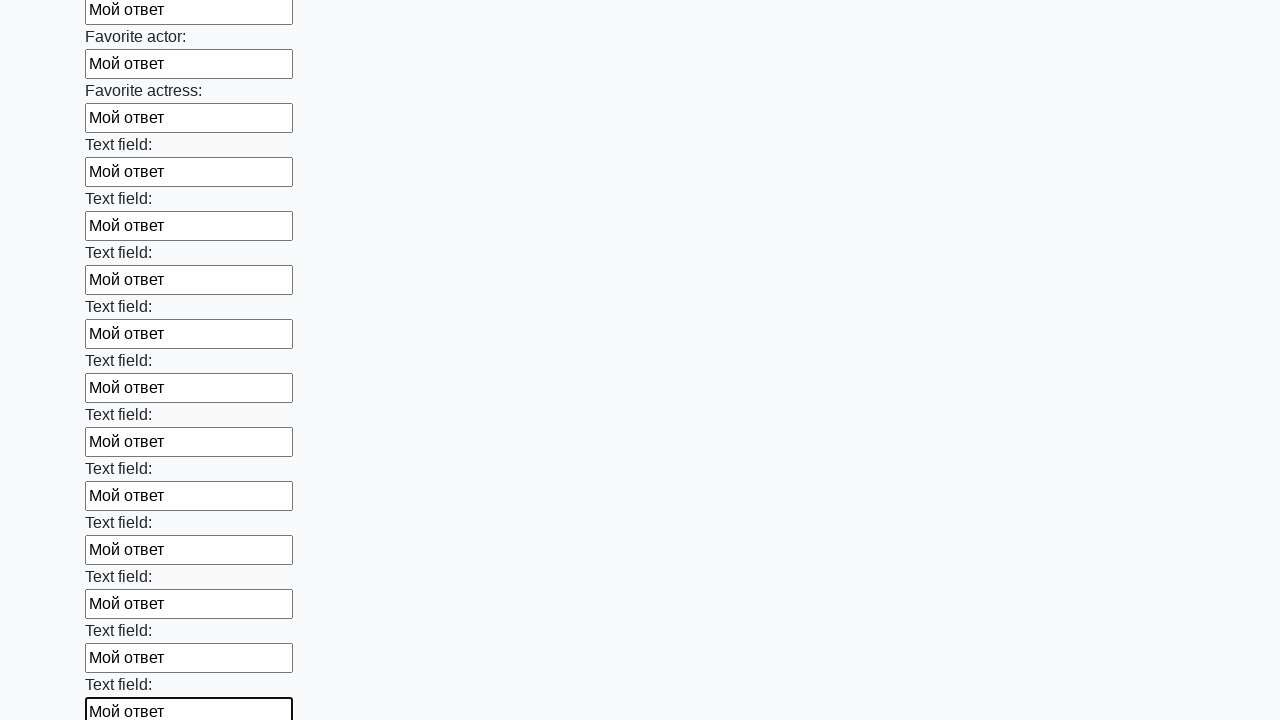

Filled input field with 'Мой ответ' on xpath=//input >> nth=37
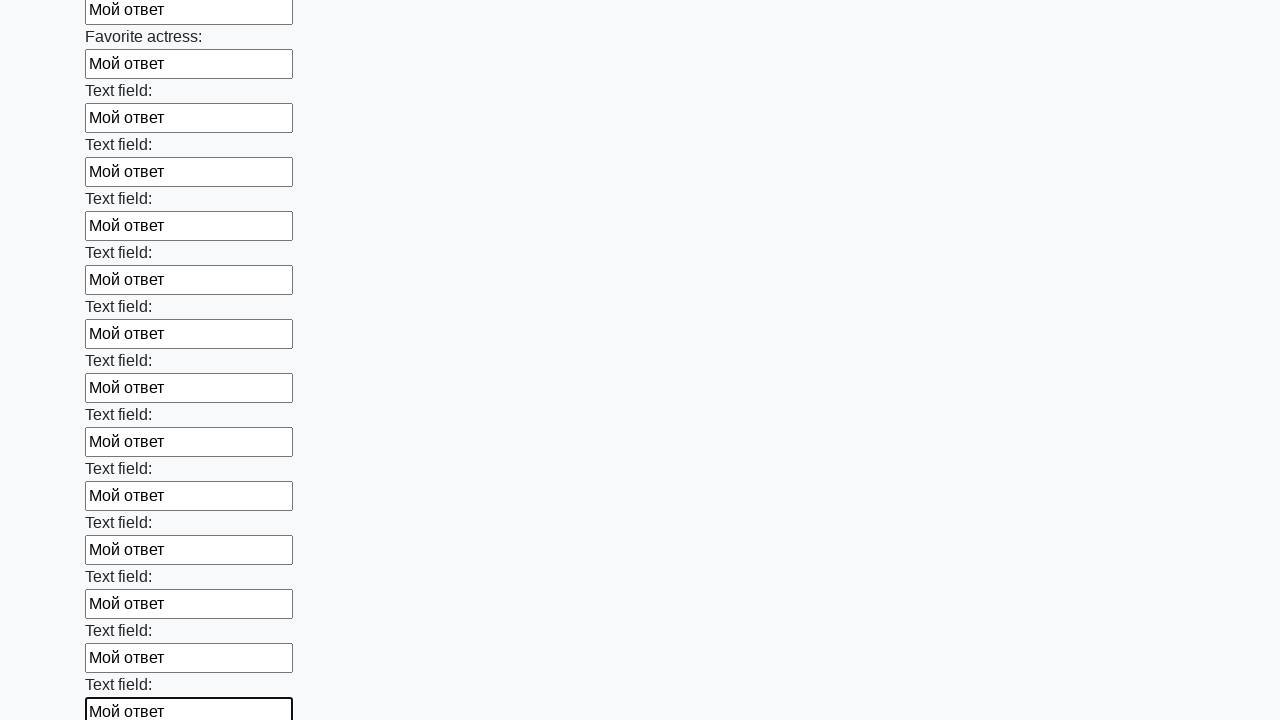

Filled input field with 'Мой ответ' on xpath=//input >> nth=38
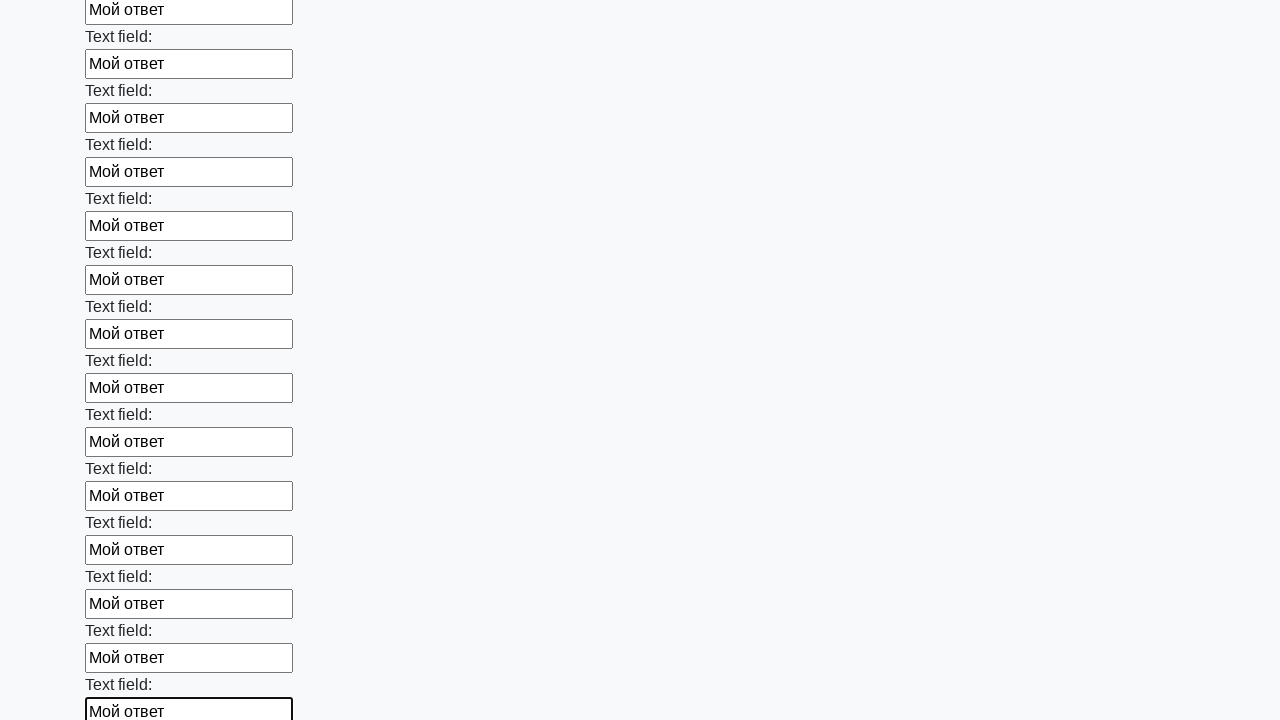

Filled input field with 'Мой ответ' on xpath=//input >> nth=39
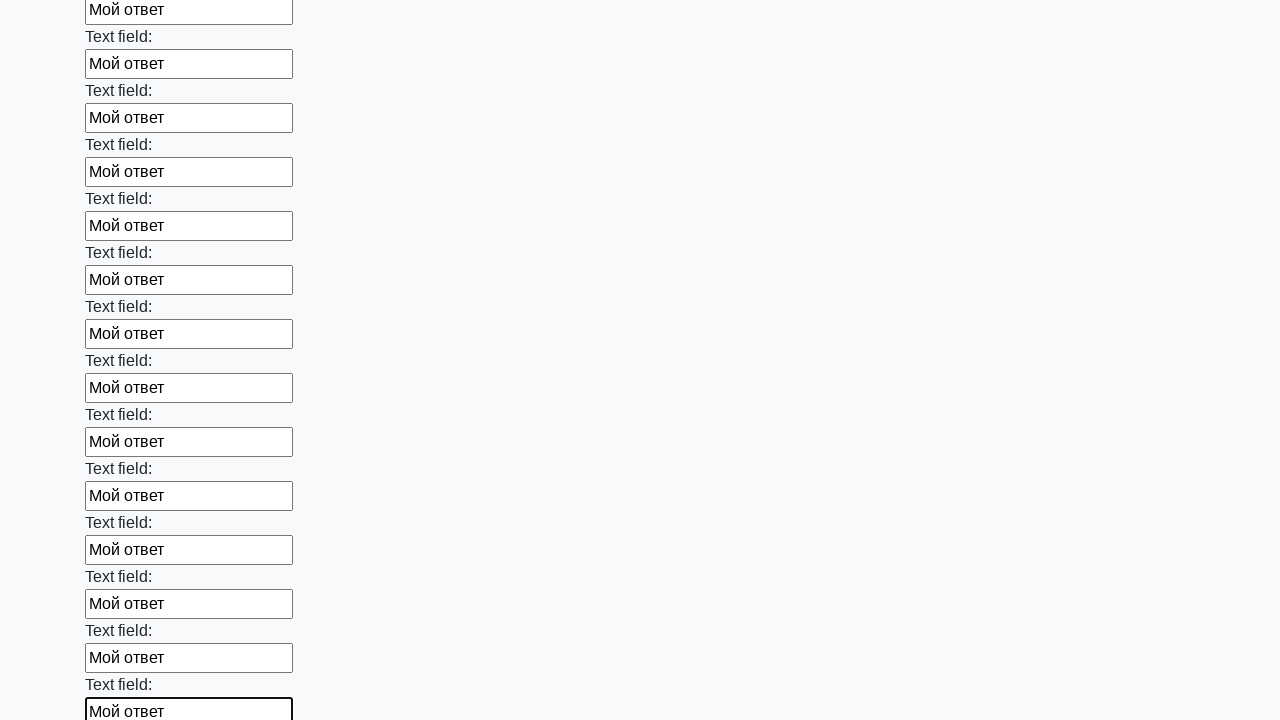

Filled input field with 'Мой ответ' on xpath=//input >> nth=40
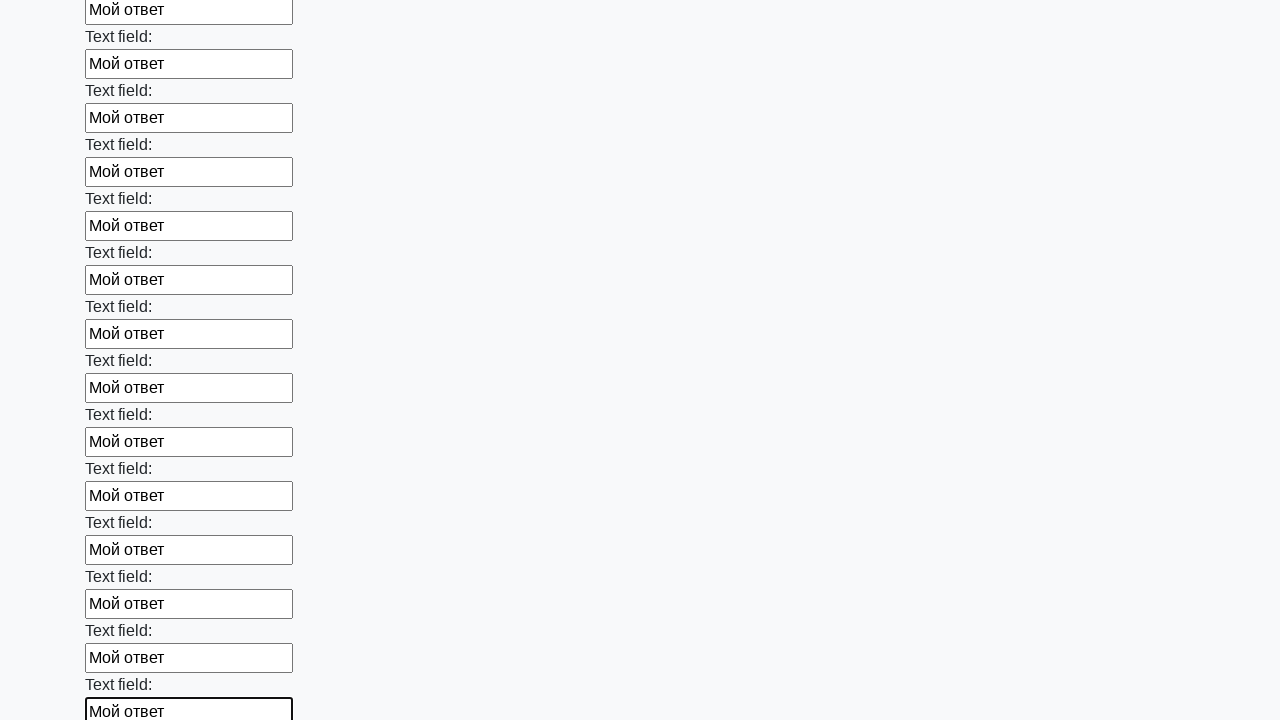

Filled input field with 'Мой ответ' on xpath=//input >> nth=41
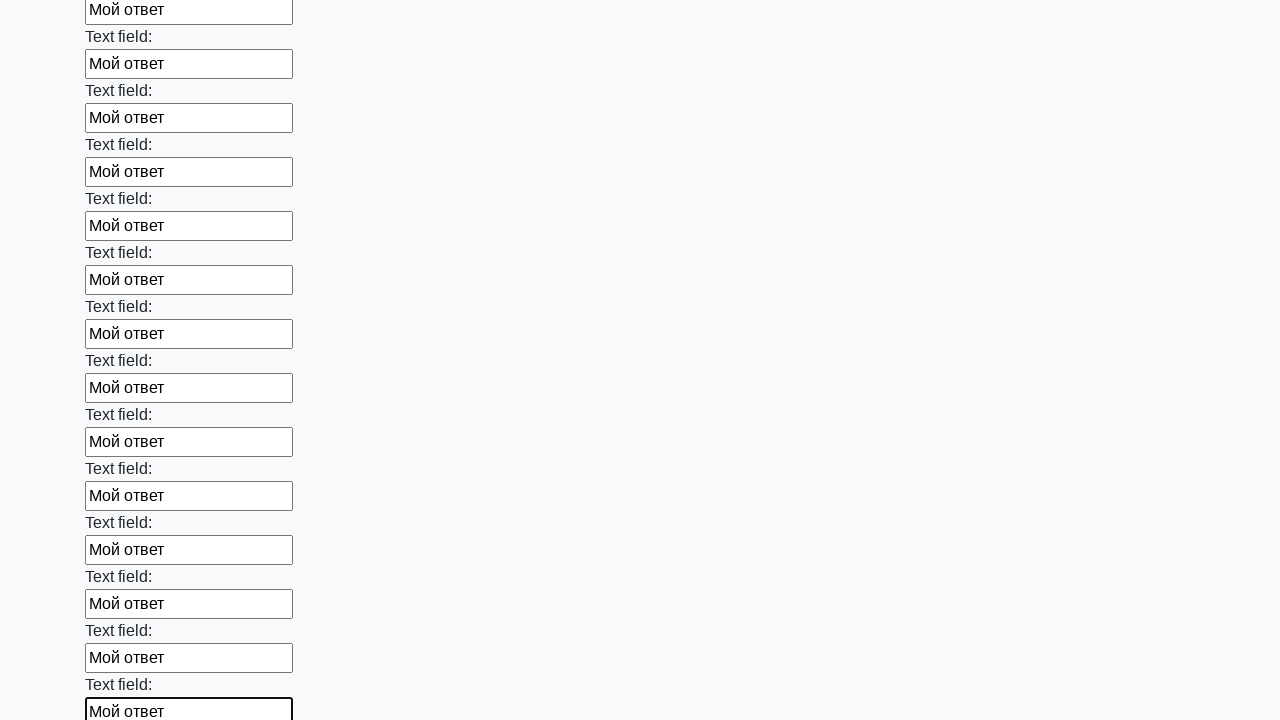

Filled input field with 'Мой ответ' on xpath=//input >> nth=42
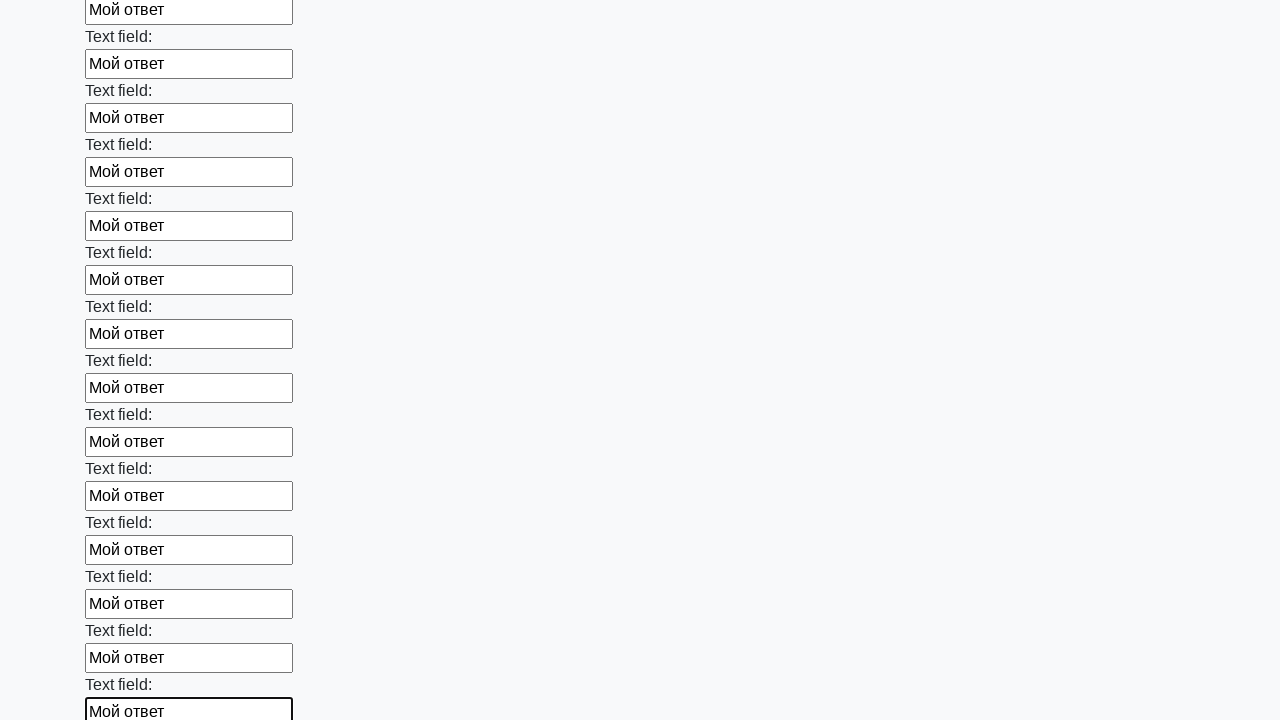

Filled input field with 'Мой ответ' on xpath=//input >> nth=43
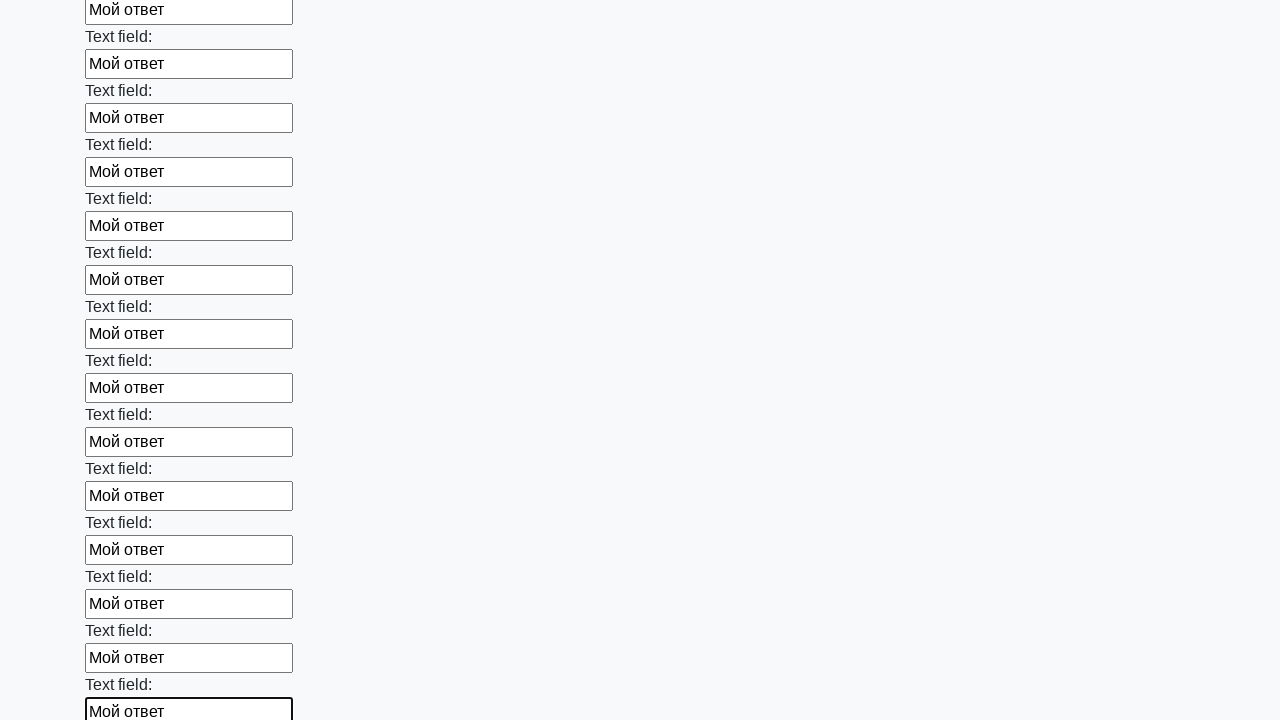

Filled input field with 'Мой ответ' on xpath=//input >> nth=44
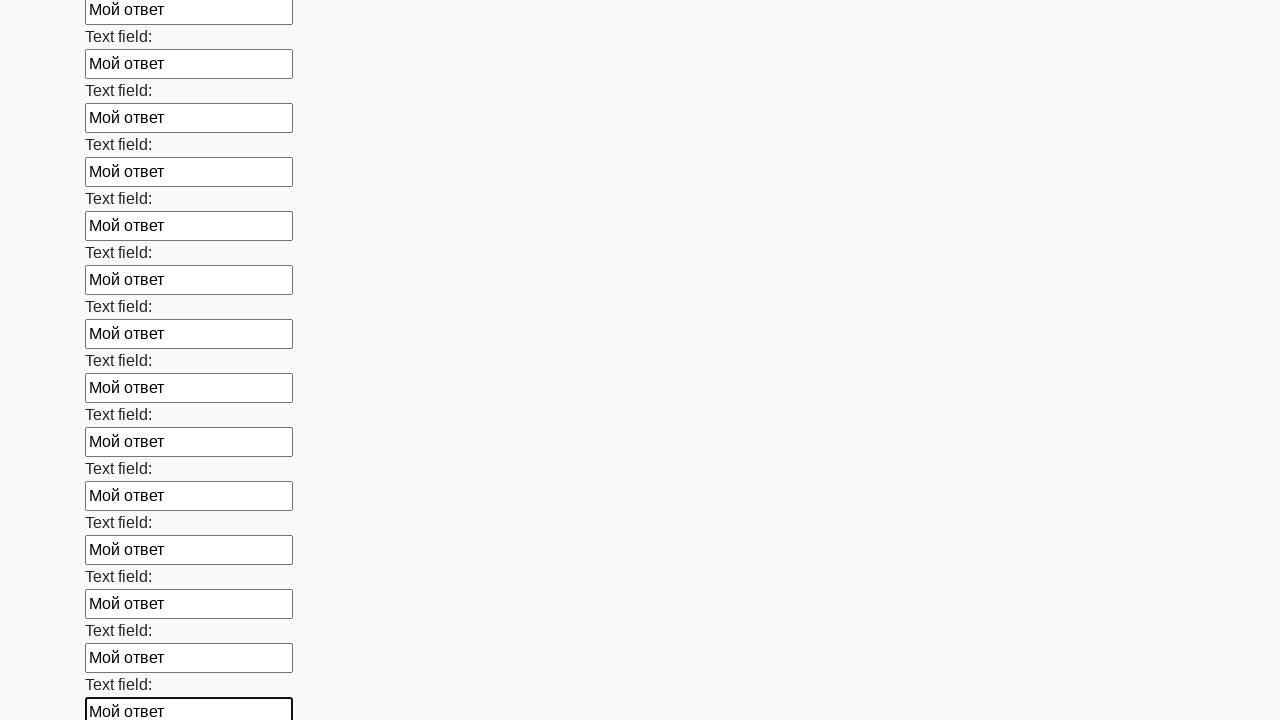

Filled input field with 'Мой ответ' on xpath=//input >> nth=45
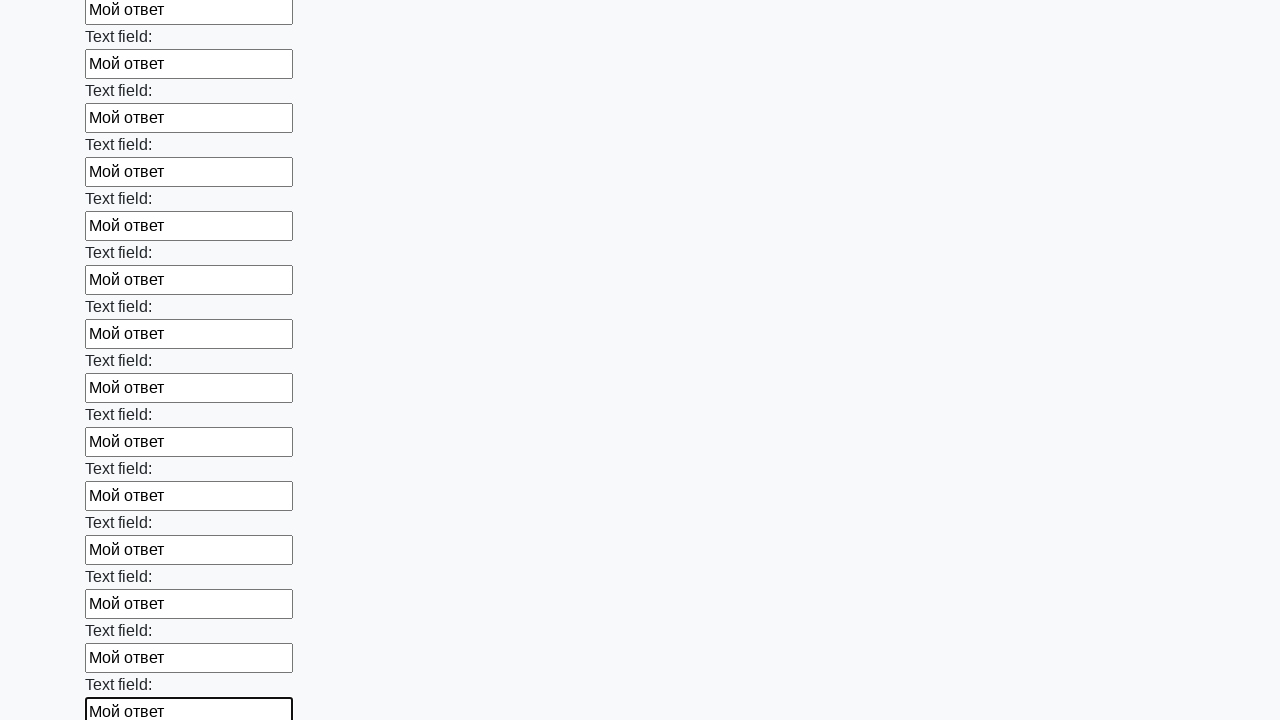

Filled input field with 'Мой ответ' on xpath=//input >> nth=46
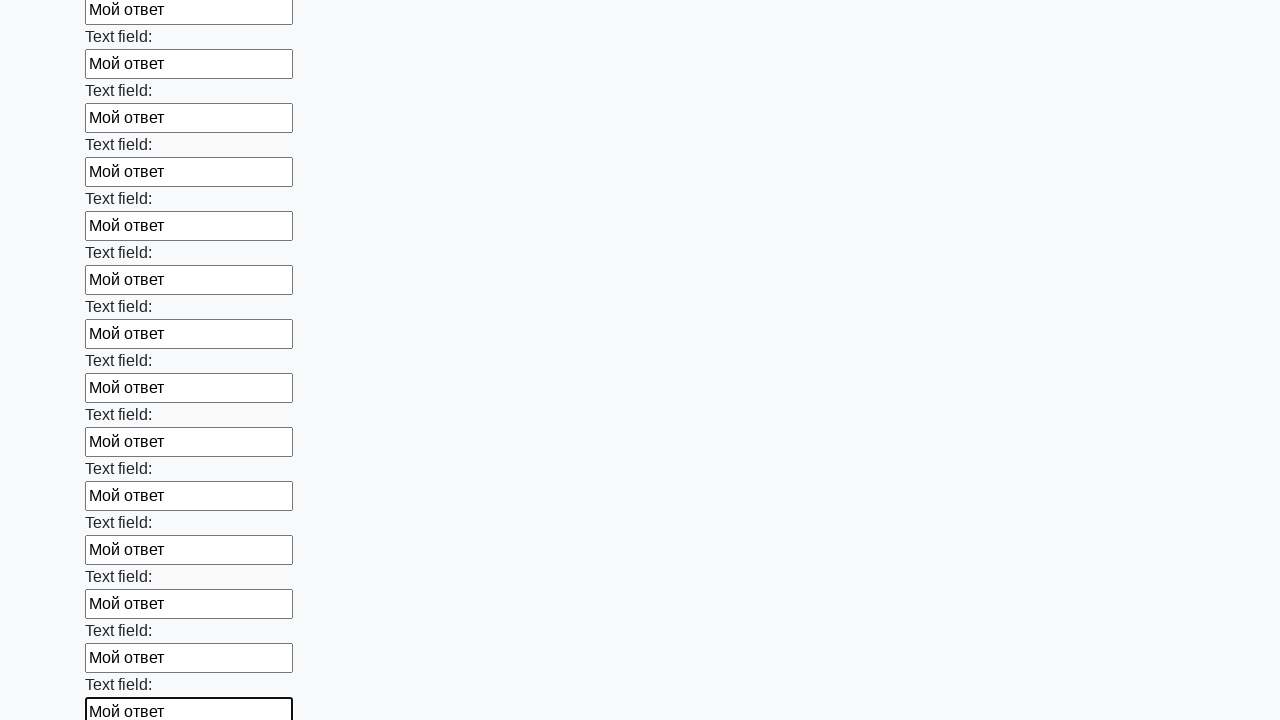

Filled input field with 'Мой ответ' on xpath=//input >> nth=47
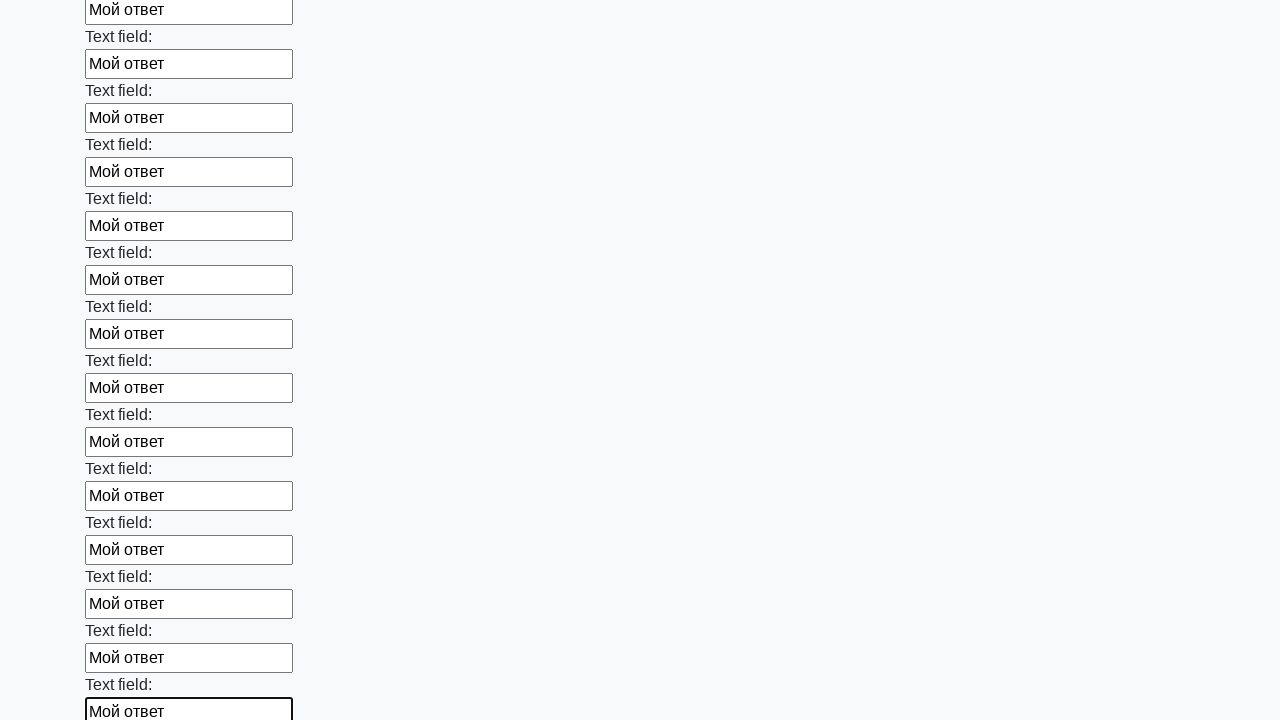

Filled input field with 'Мой ответ' on xpath=//input >> nth=48
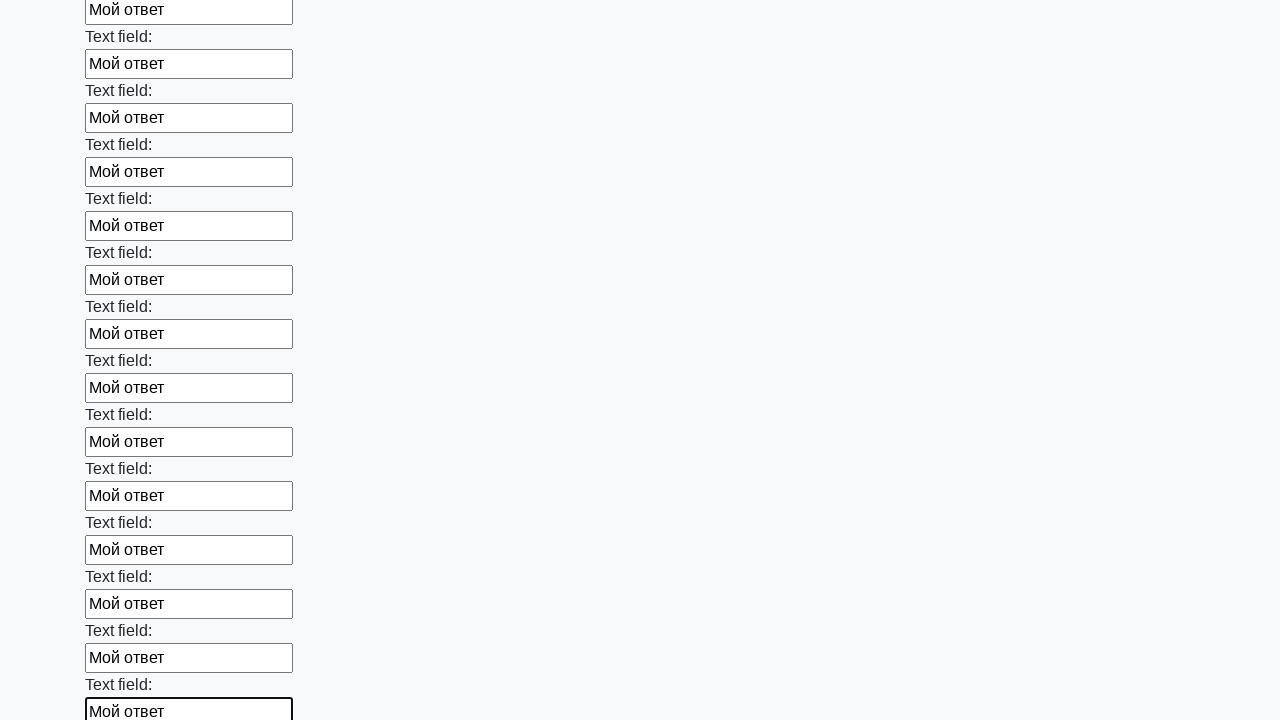

Filled input field with 'Мой ответ' on xpath=//input >> nth=49
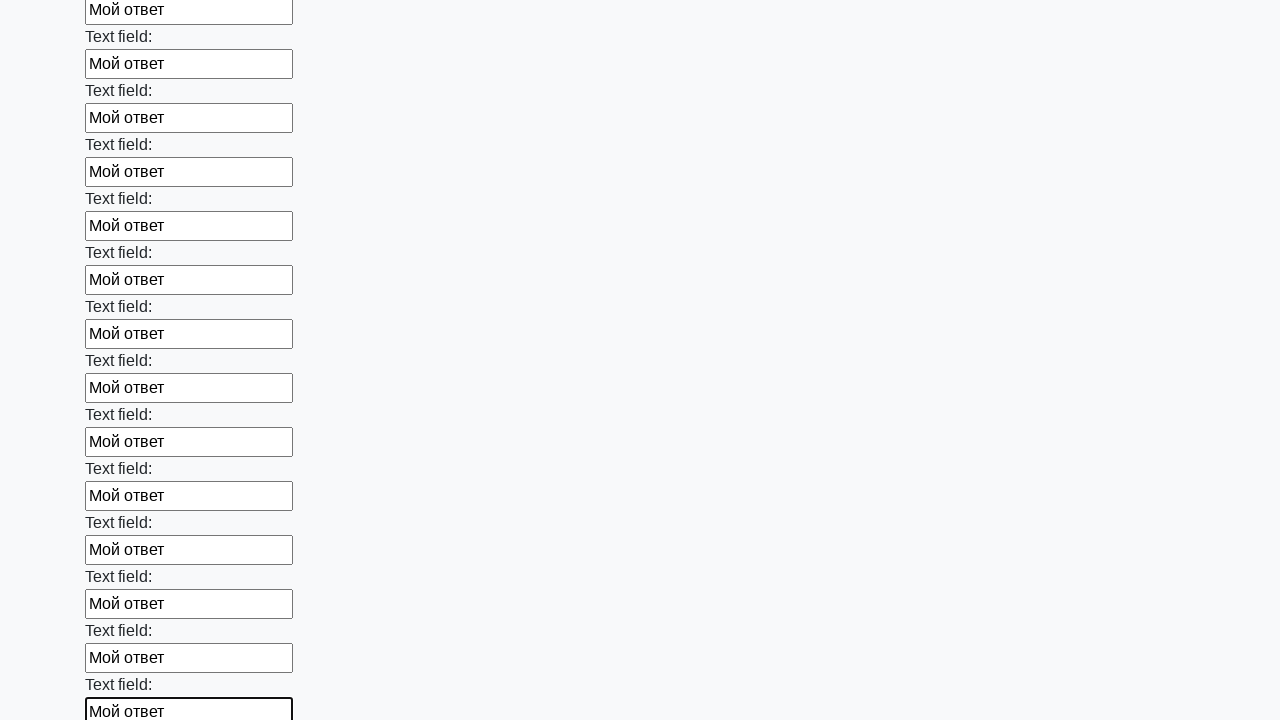

Filled input field with 'Мой ответ' on xpath=//input >> nth=50
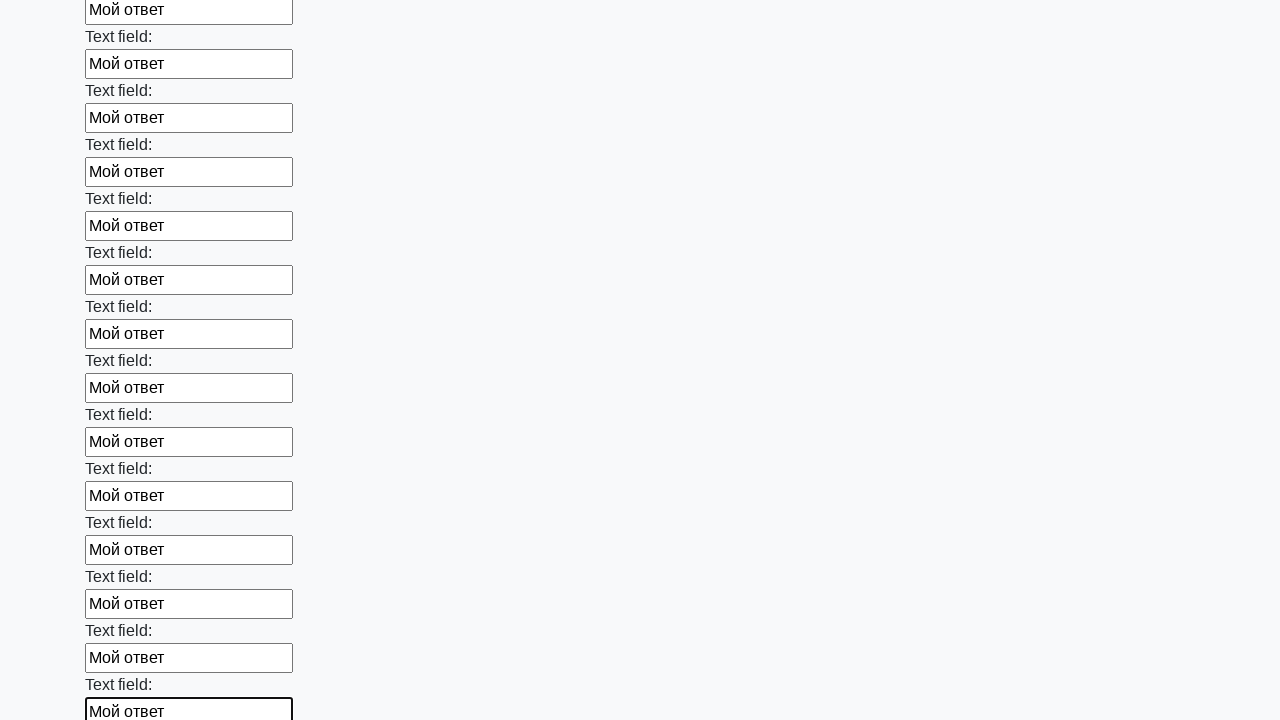

Filled input field with 'Мой ответ' on xpath=//input >> nth=51
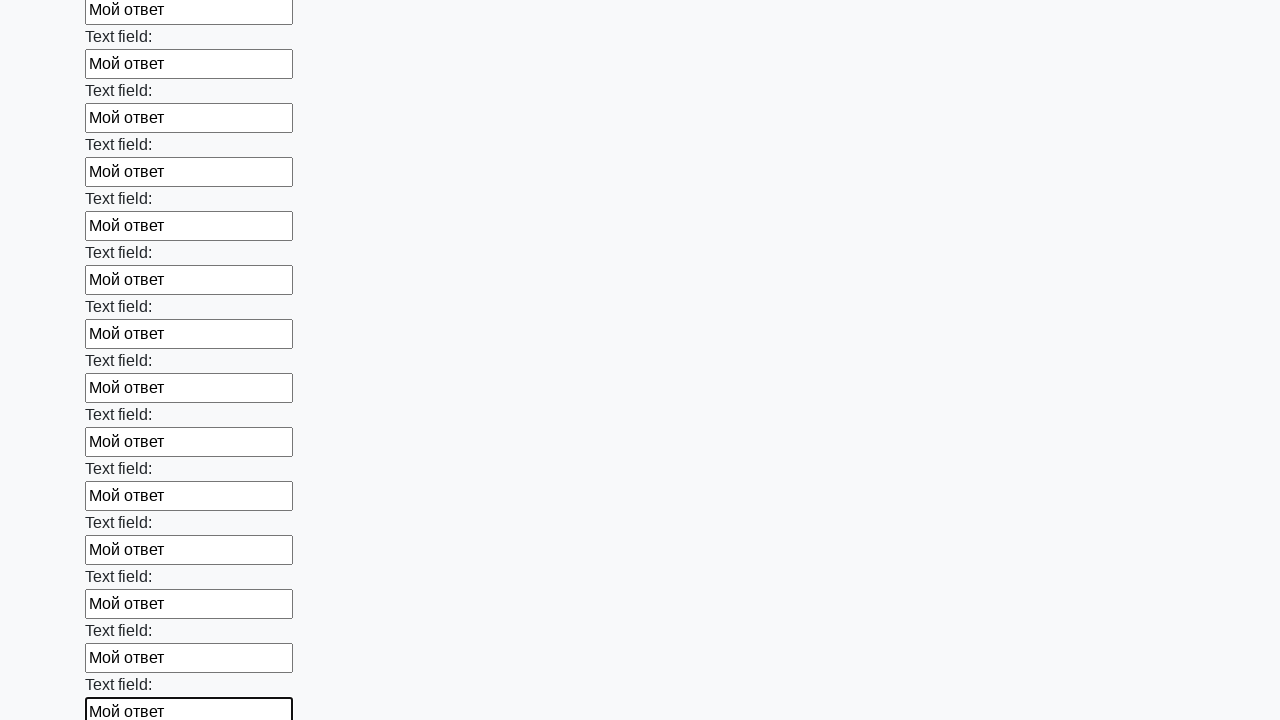

Filled input field with 'Мой ответ' on xpath=//input >> nth=52
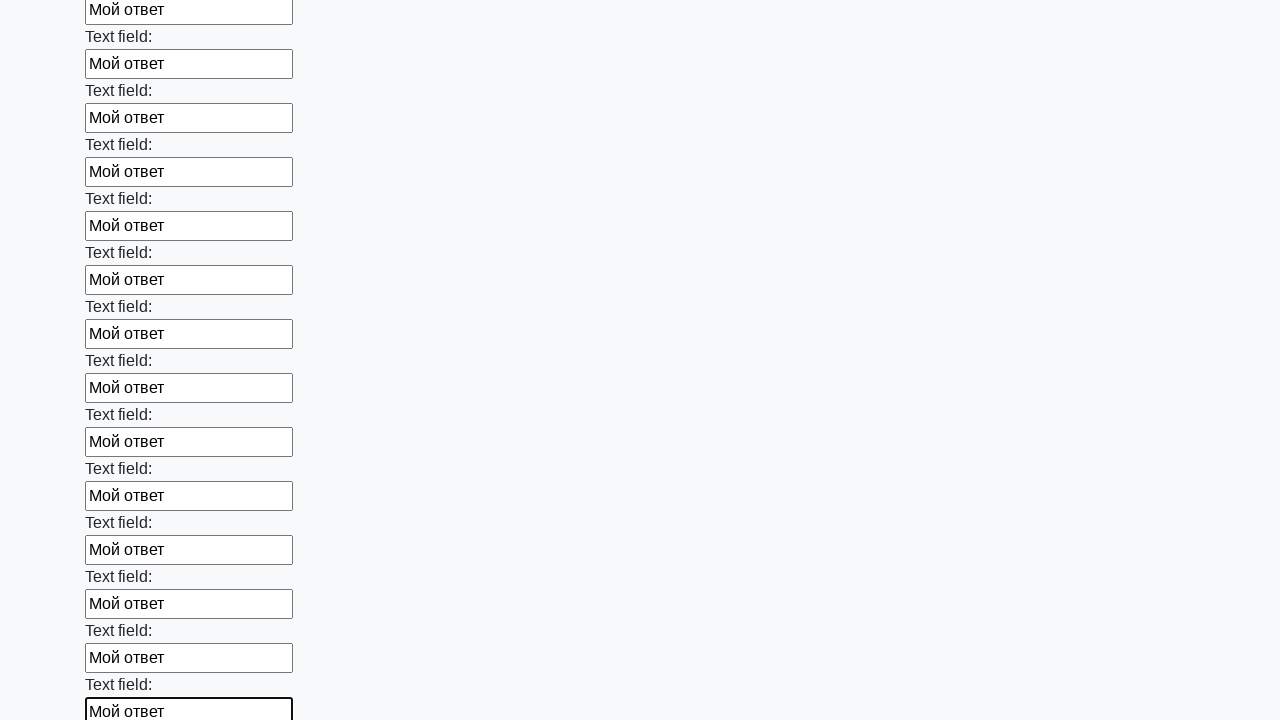

Filled input field with 'Мой ответ' on xpath=//input >> nth=53
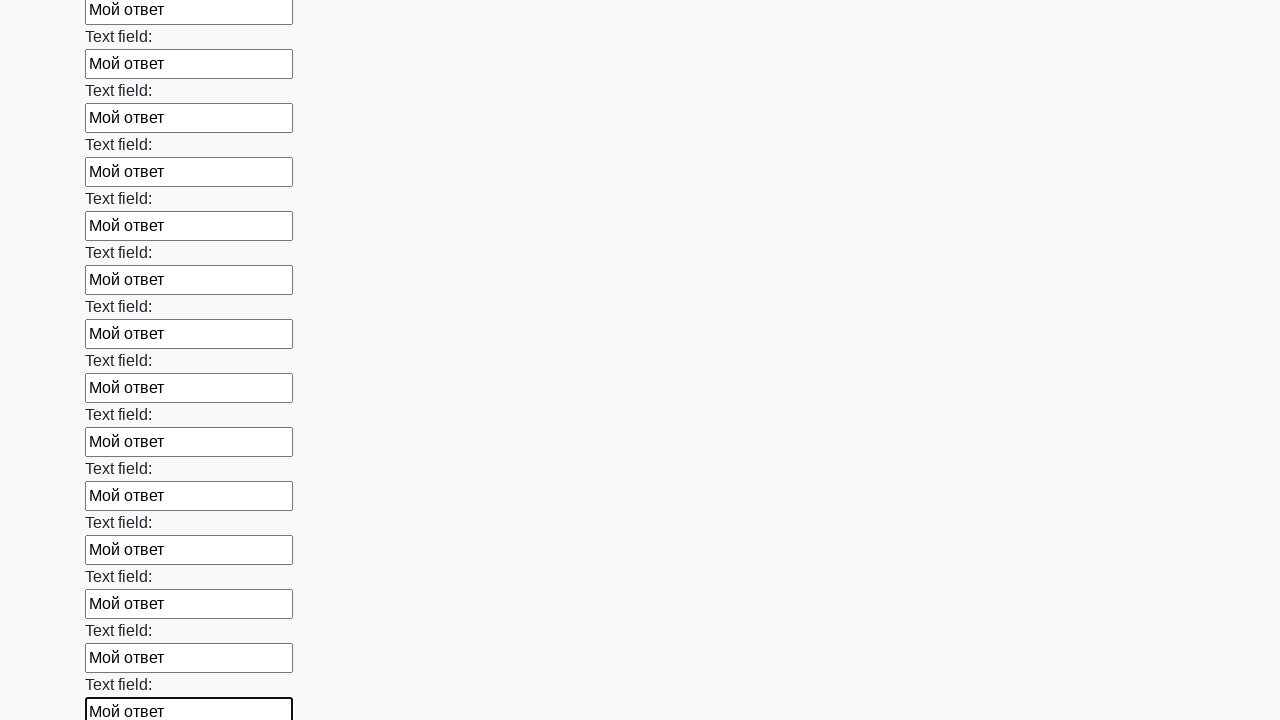

Filled input field with 'Мой ответ' on xpath=//input >> nth=54
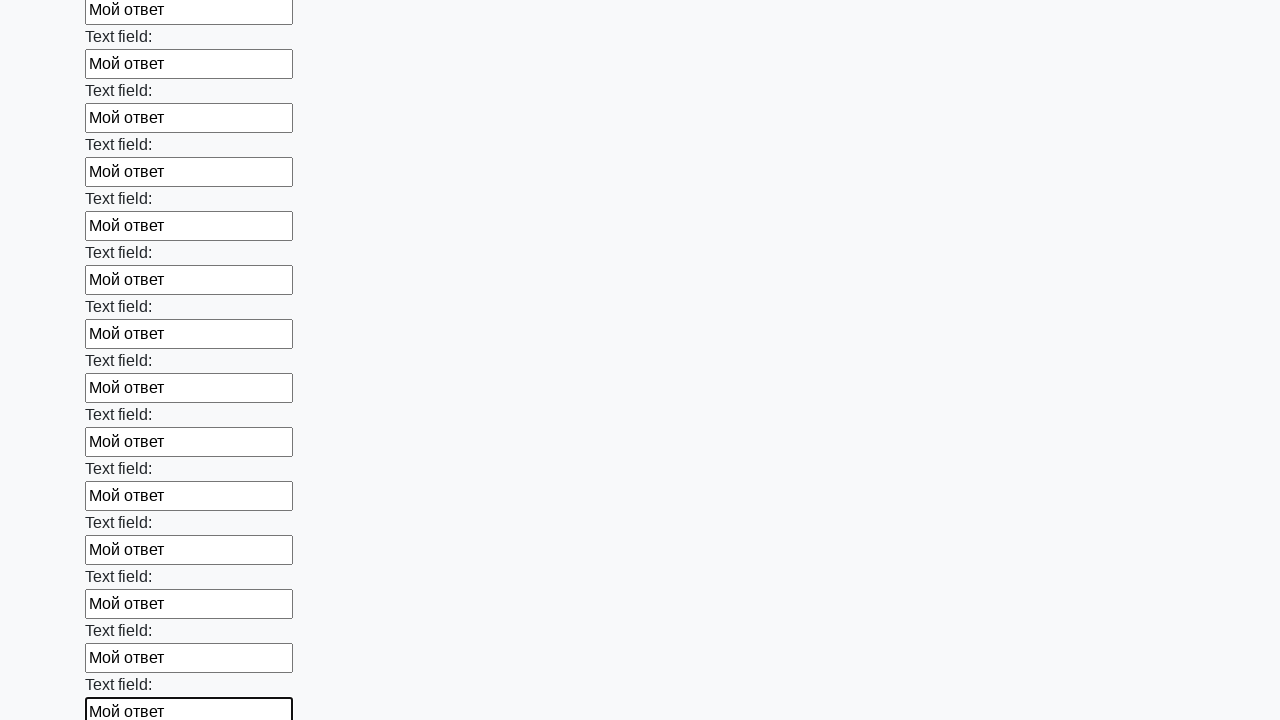

Filled input field with 'Мой ответ' on xpath=//input >> nth=55
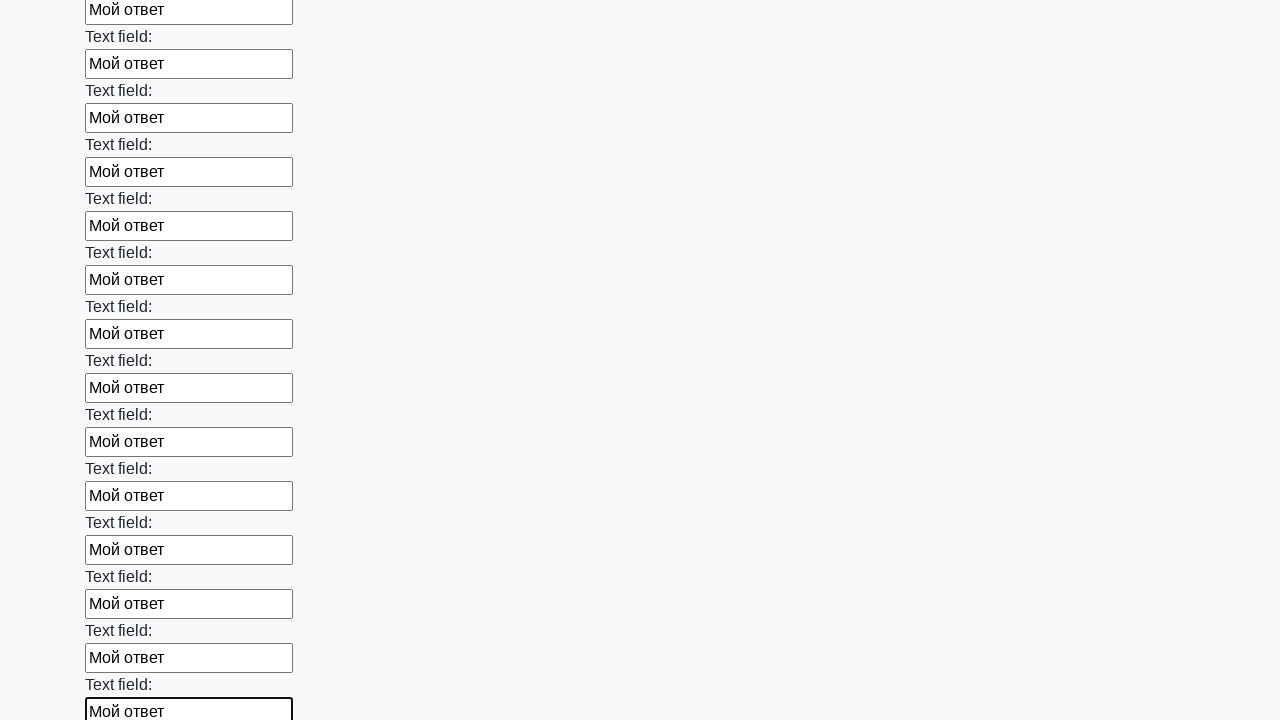

Filled input field with 'Мой ответ' on xpath=//input >> nth=56
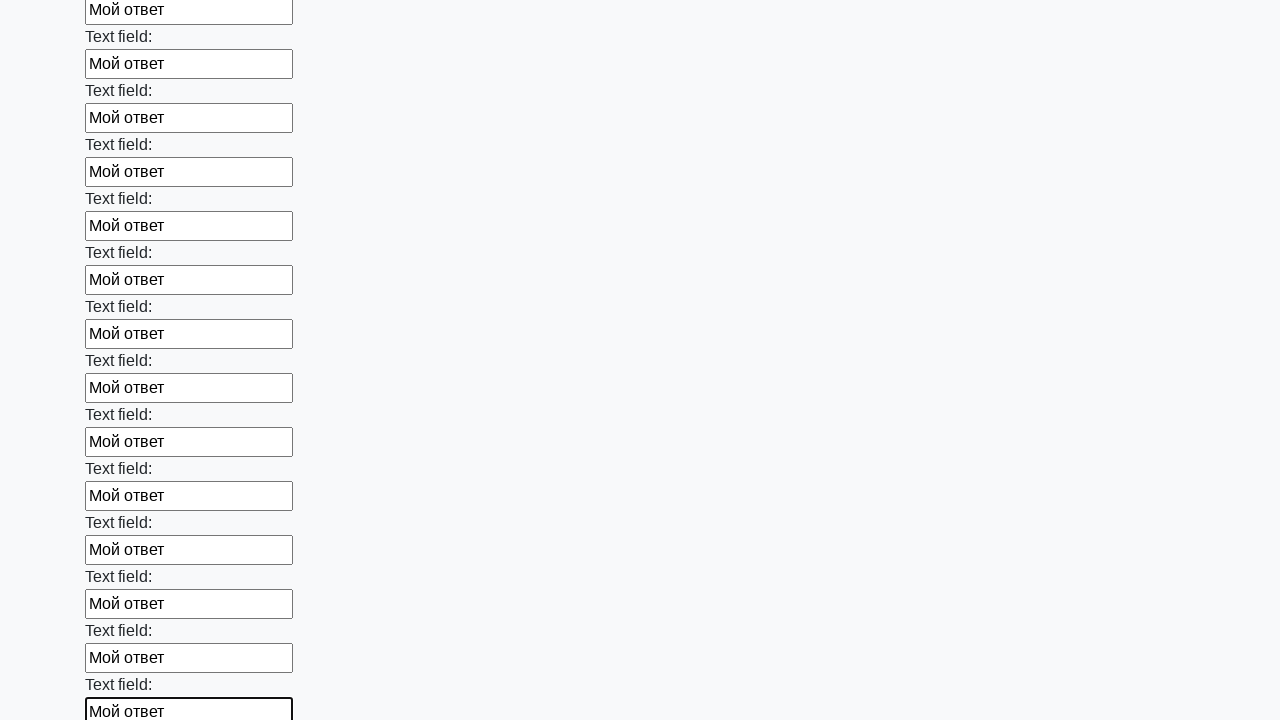

Filled input field with 'Мой ответ' on xpath=//input >> nth=57
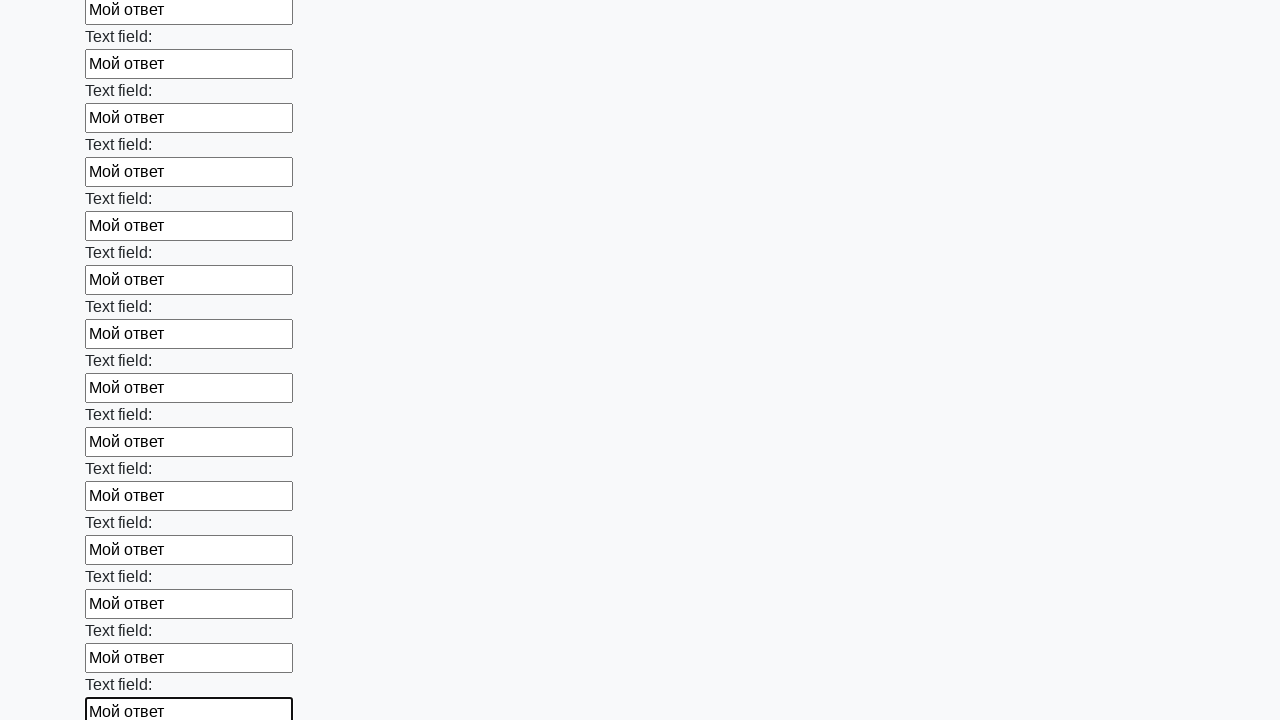

Filled input field with 'Мой ответ' on xpath=//input >> nth=58
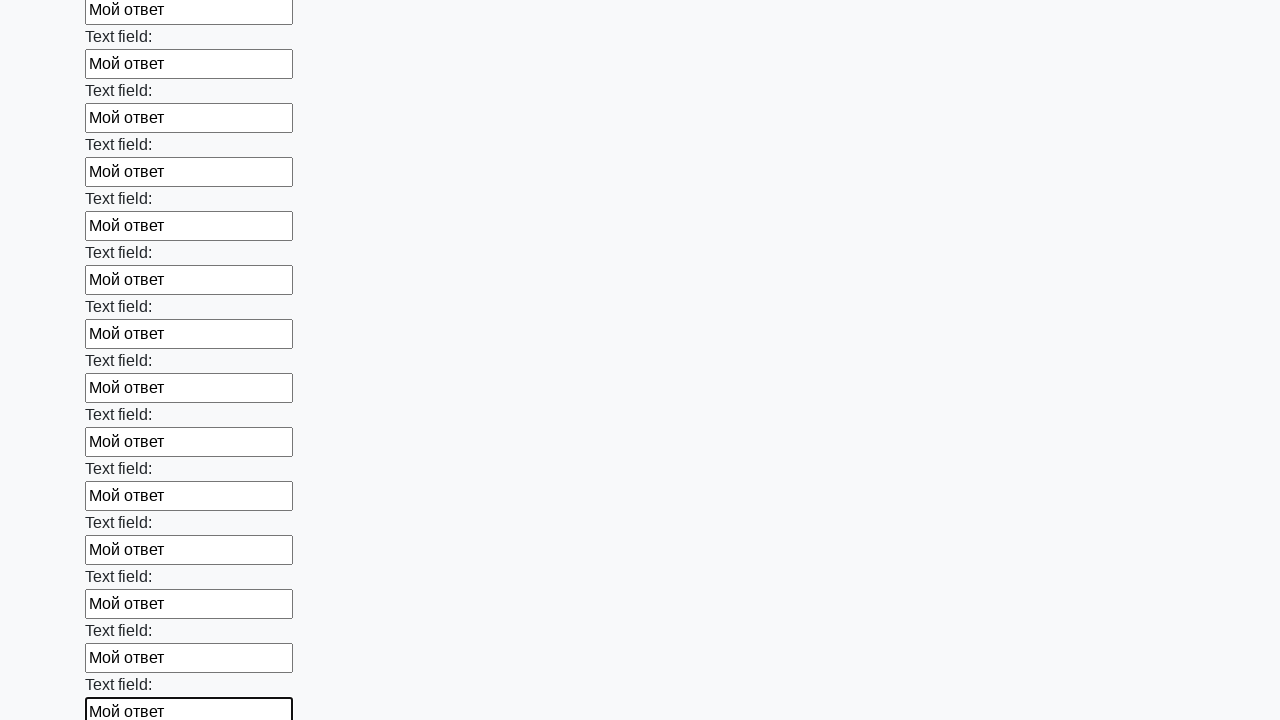

Filled input field with 'Мой ответ' on xpath=//input >> nth=59
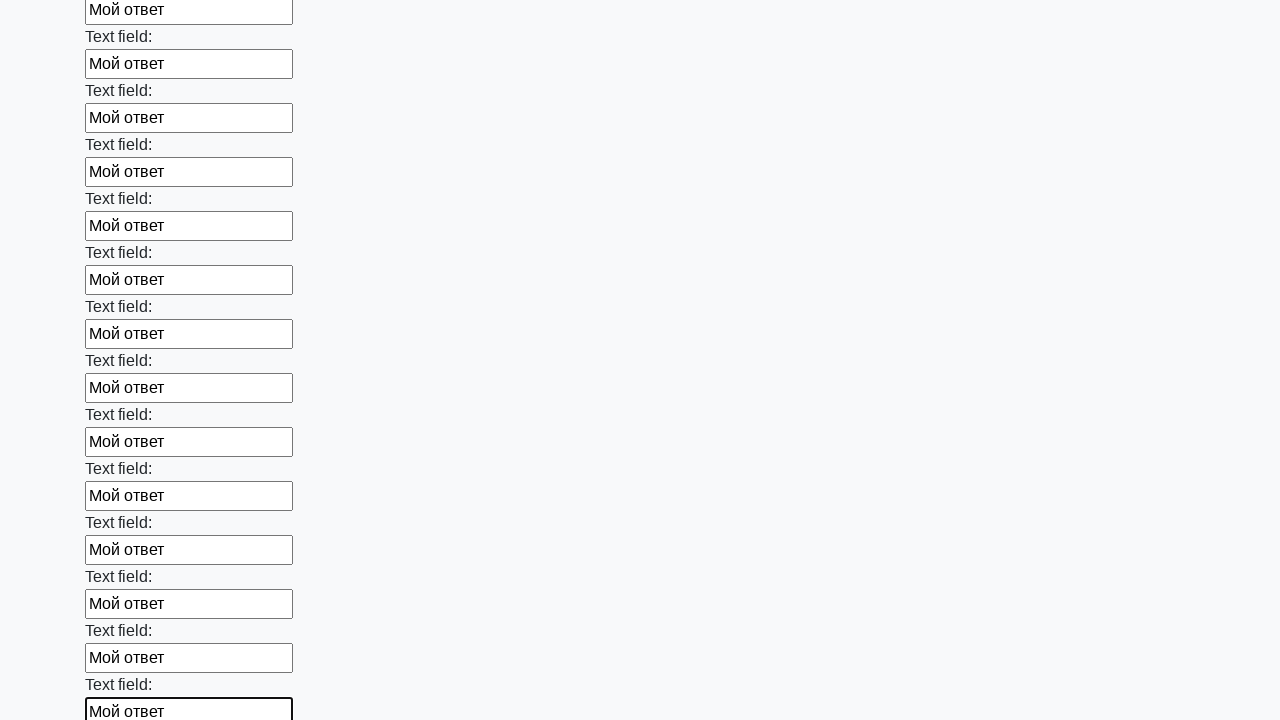

Filled input field with 'Мой ответ' on xpath=//input >> nth=60
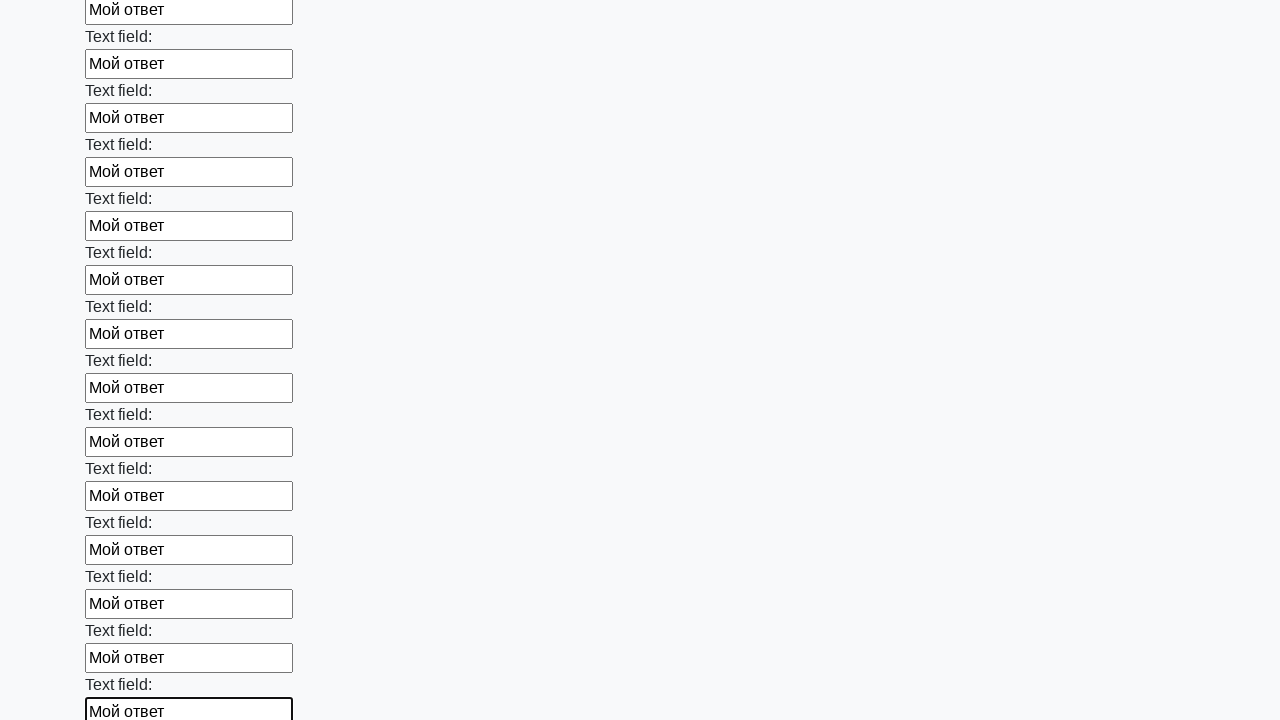

Filled input field with 'Мой ответ' on xpath=//input >> nth=61
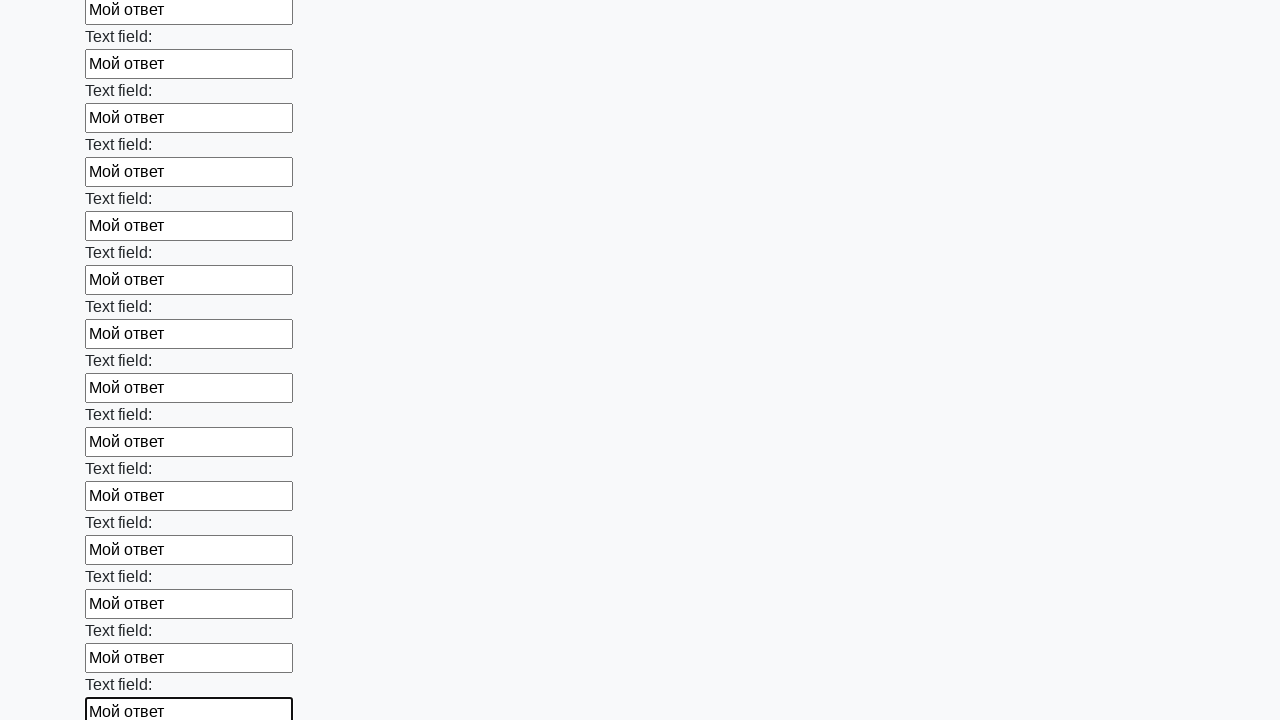

Filled input field with 'Мой ответ' on xpath=//input >> nth=62
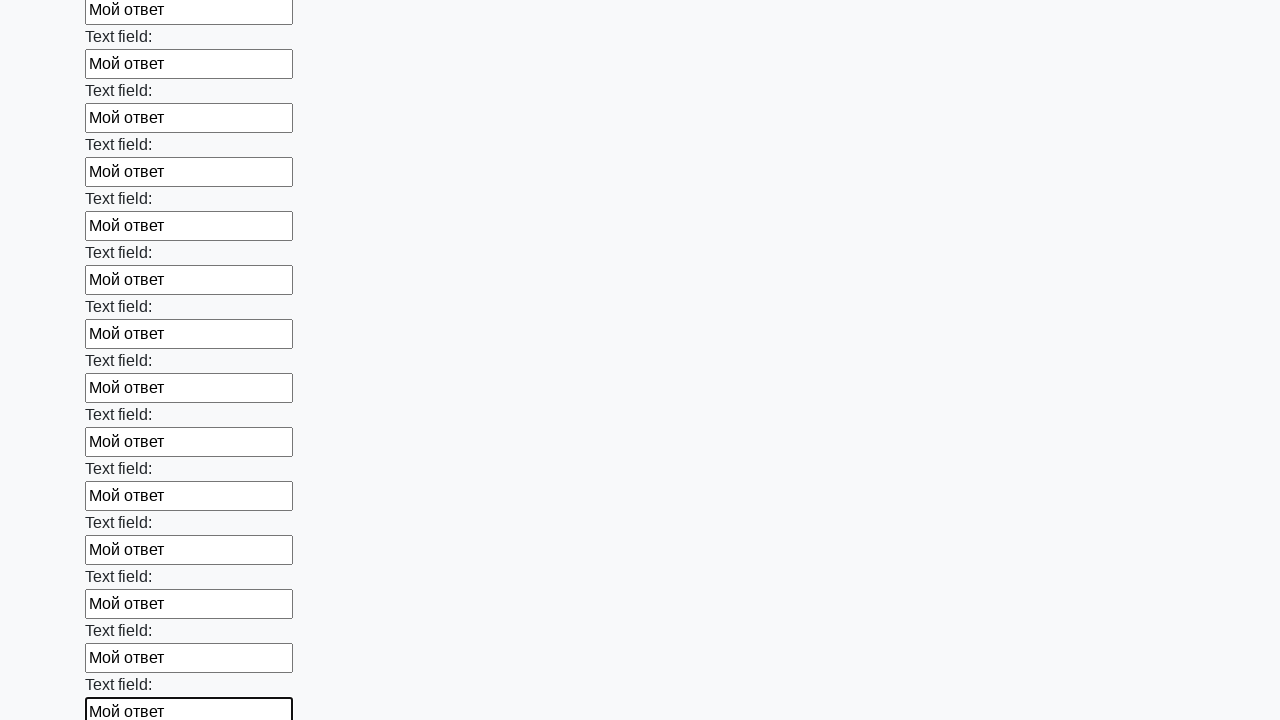

Filled input field with 'Мой ответ' on xpath=//input >> nth=63
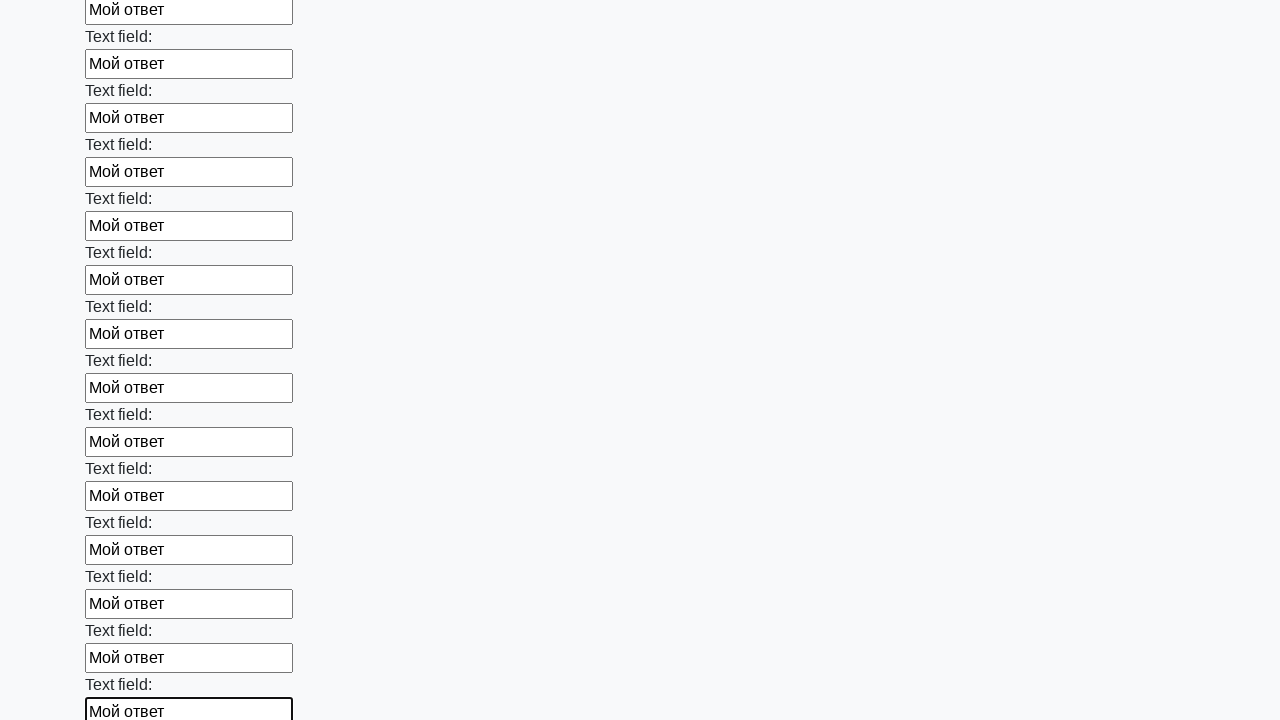

Filled input field with 'Мой ответ' on xpath=//input >> nth=64
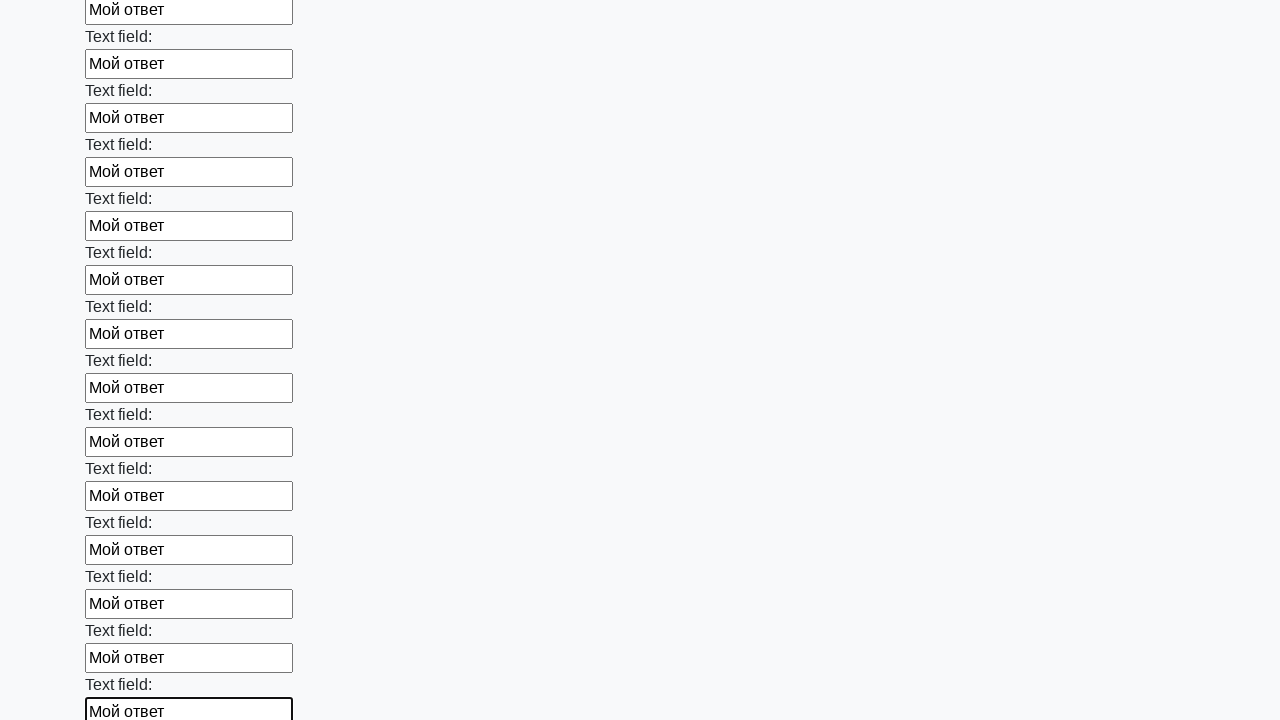

Filled input field with 'Мой ответ' on xpath=//input >> nth=65
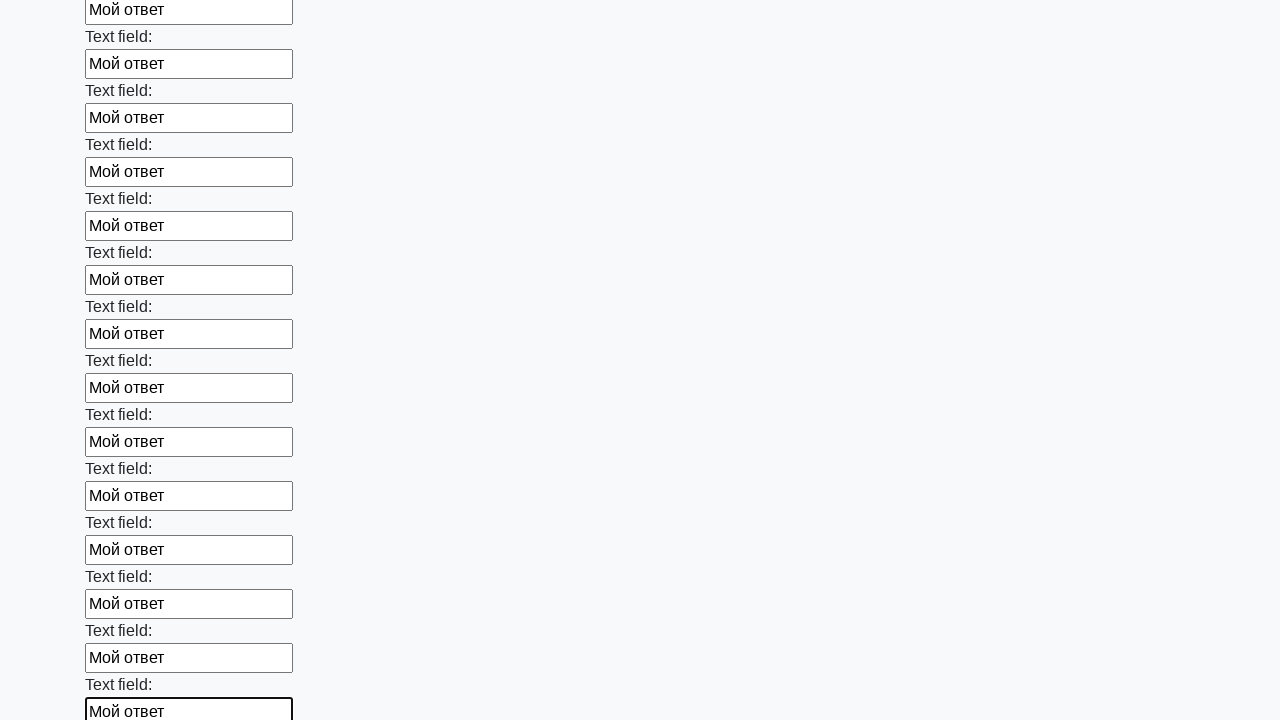

Filled input field with 'Мой ответ' on xpath=//input >> nth=66
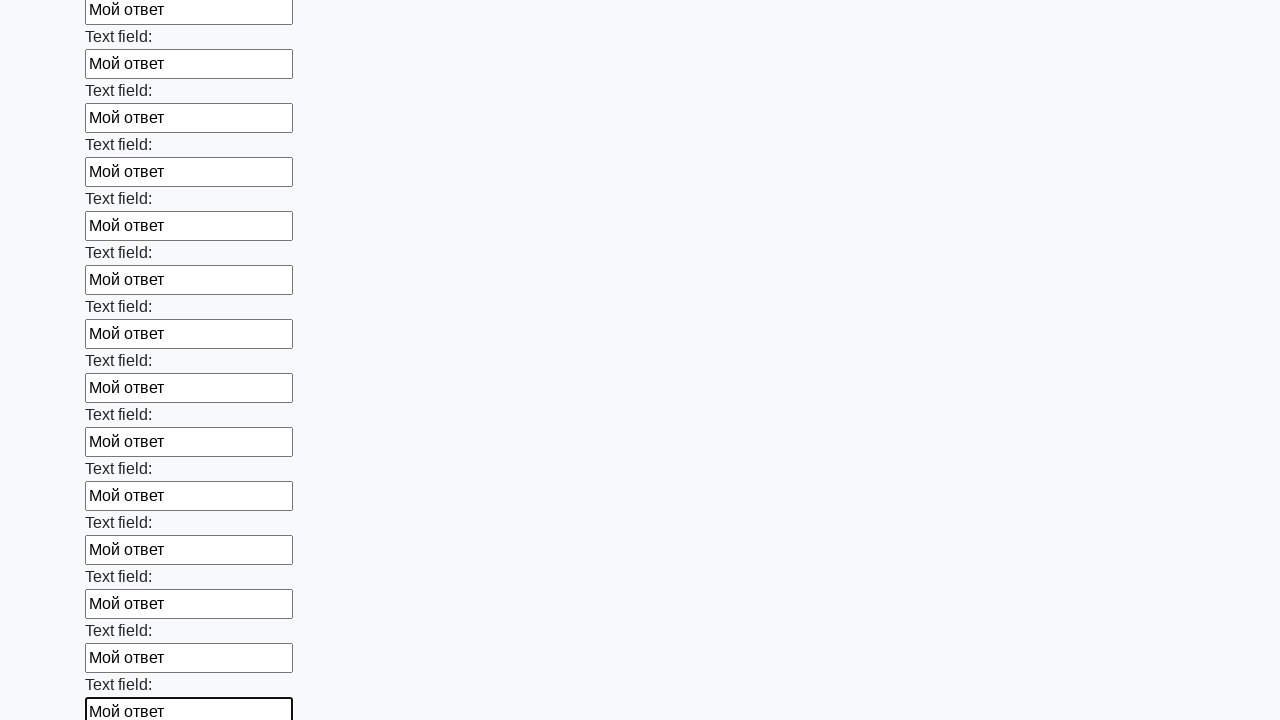

Filled input field with 'Мой ответ' on xpath=//input >> nth=67
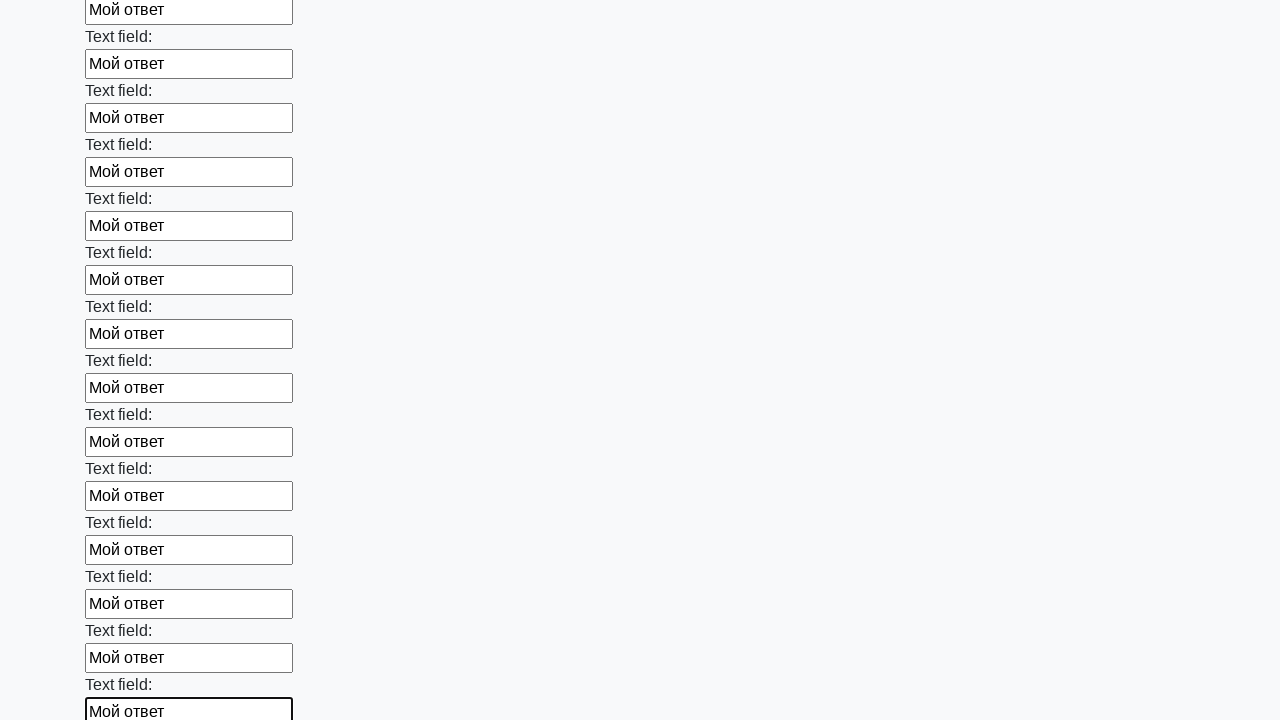

Filled input field with 'Мой ответ' on xpath=//input >> nth=68
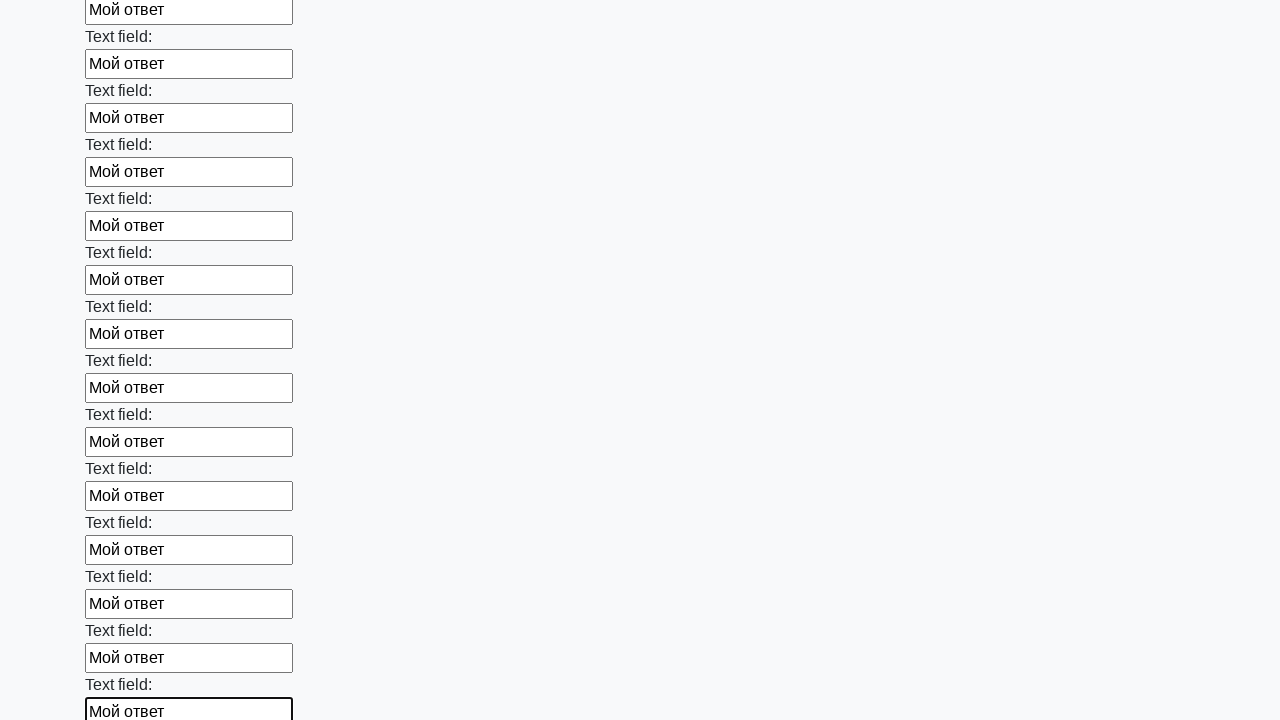

Filled input field with 'Мой ответ' on xpath=//input >> nth=69
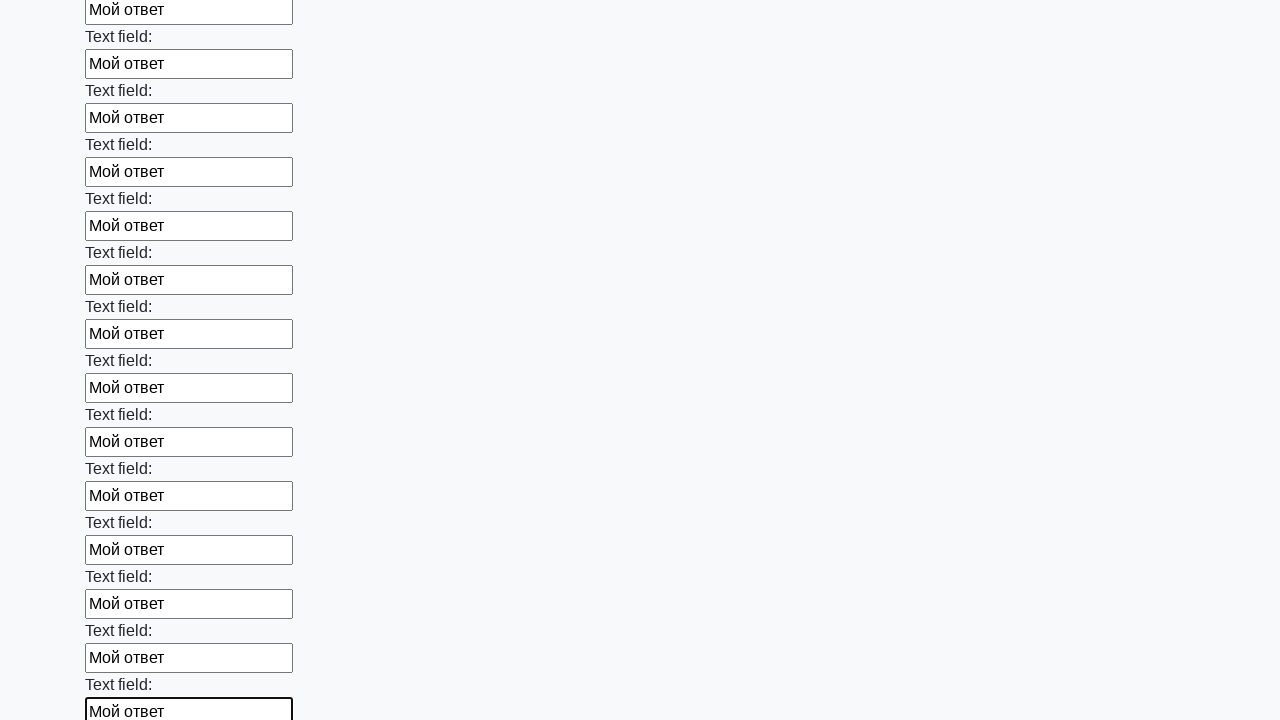

Filled input field with 'Мой ответ' on xpath=//input >> nth=70
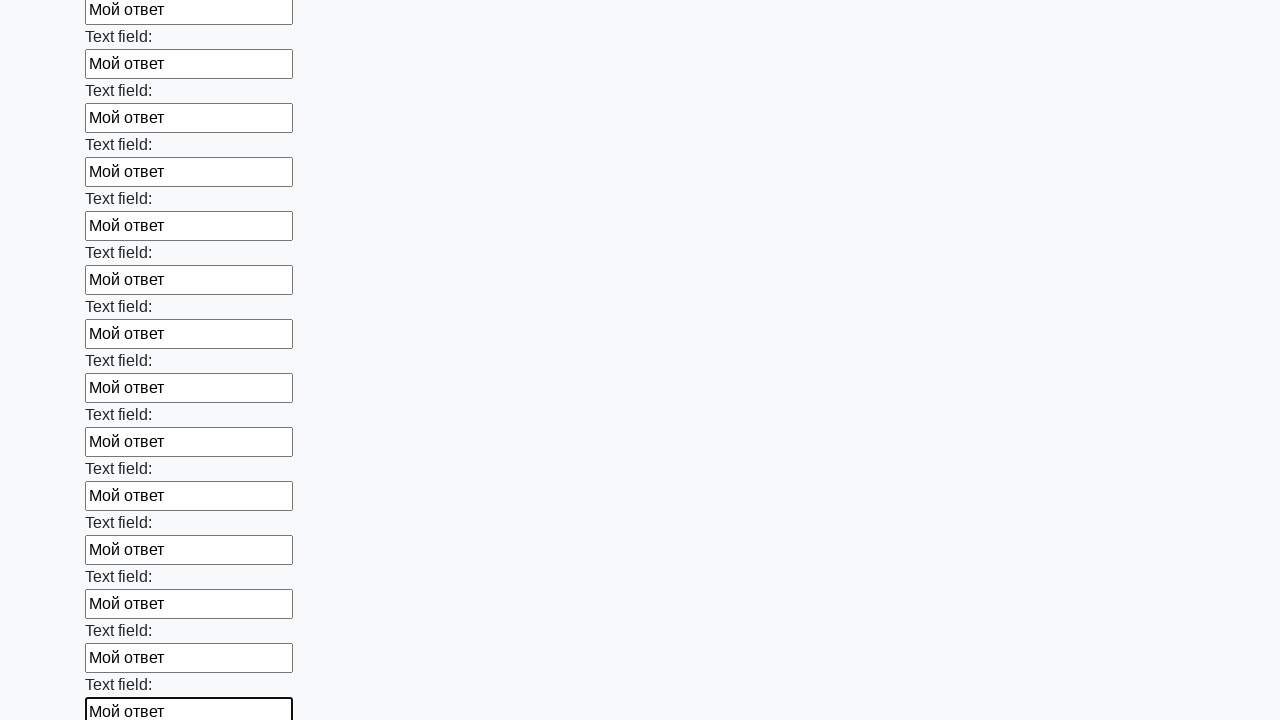

Filled input field with 'Мой ответ' on xpath=//input >> nth=71
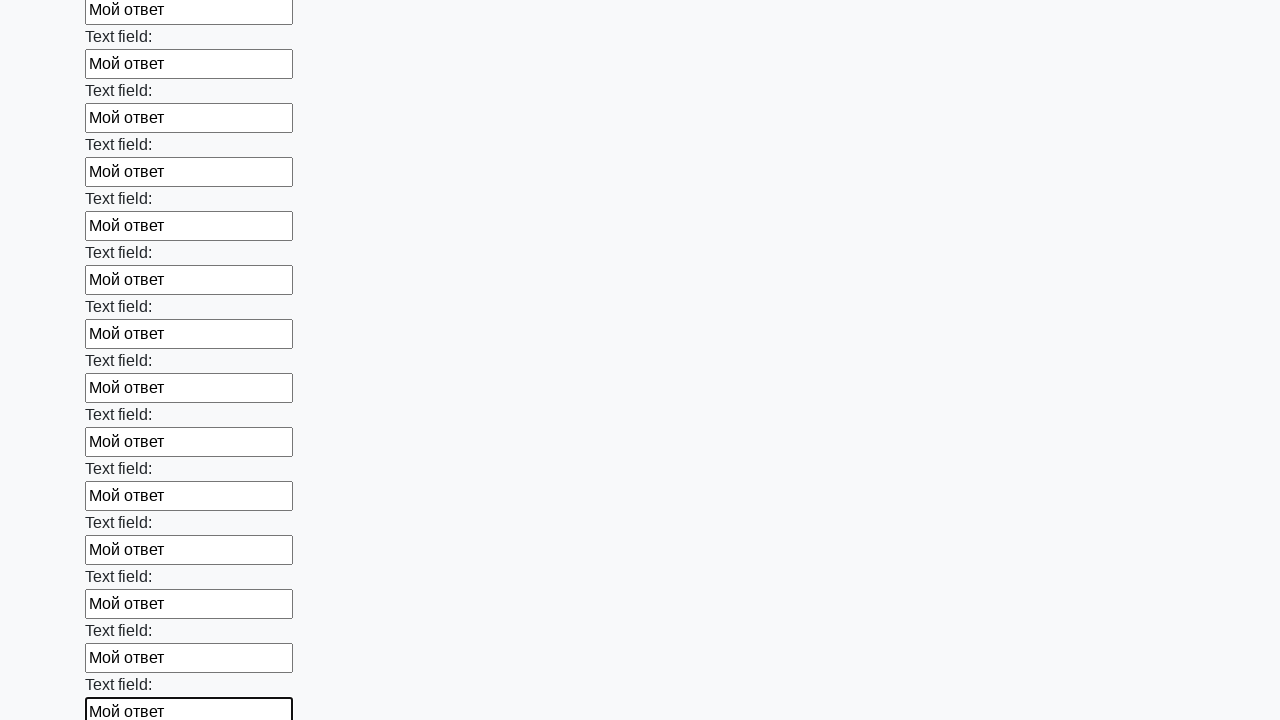

Filled input field with 'Мой ответ' on xpath=//input >> nth=72
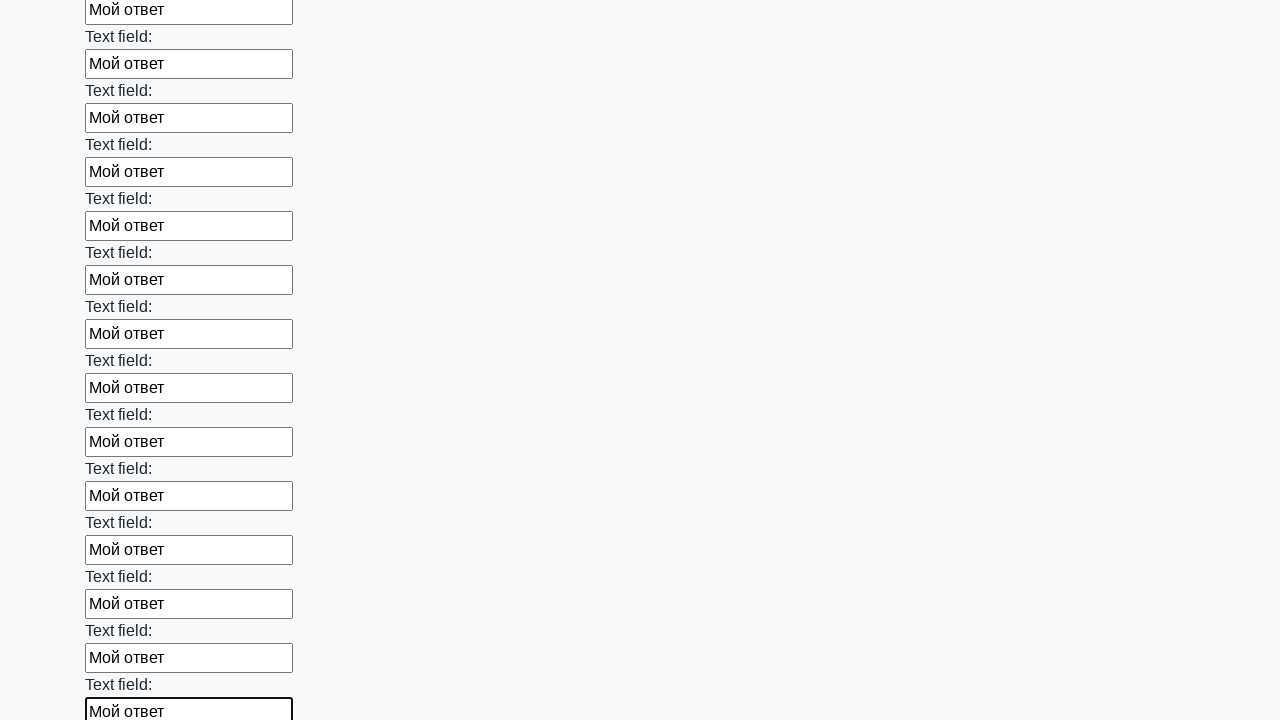

Filled input field with 'Мой ответ' on xpath=//input >> nth=73
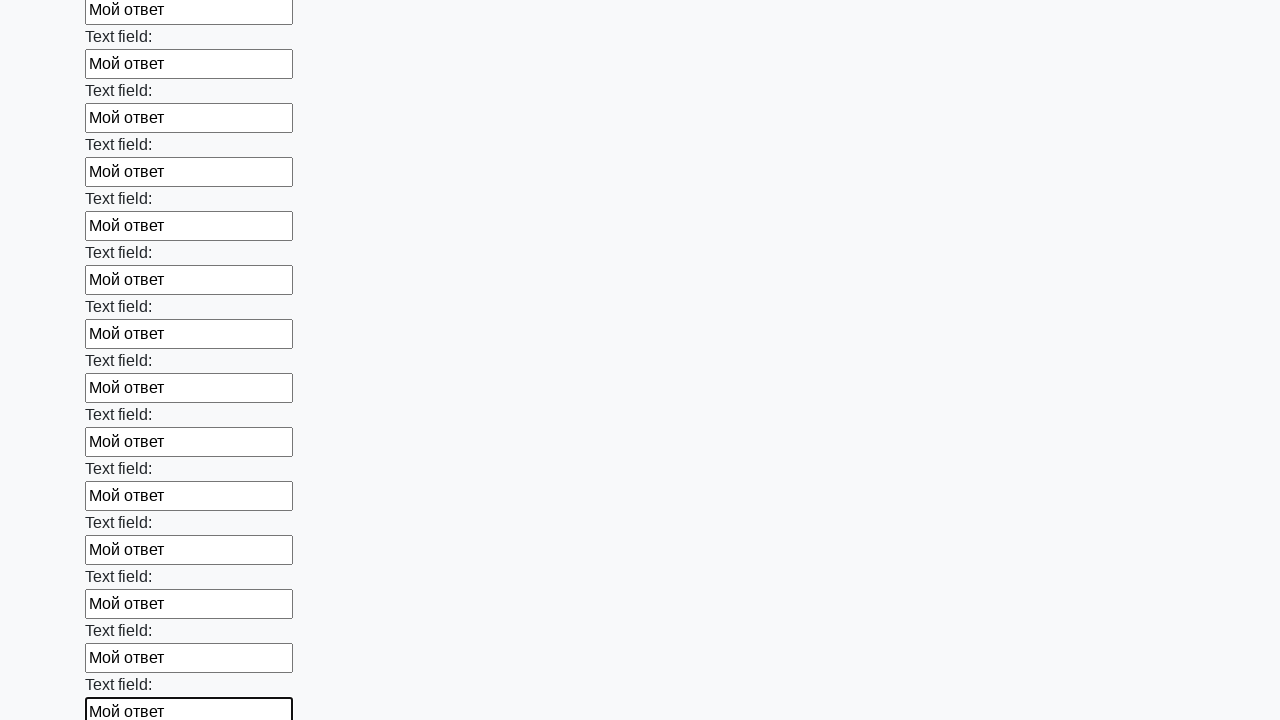

Filled input field with 'Мой ответ' on xpath=//input >> nth=74
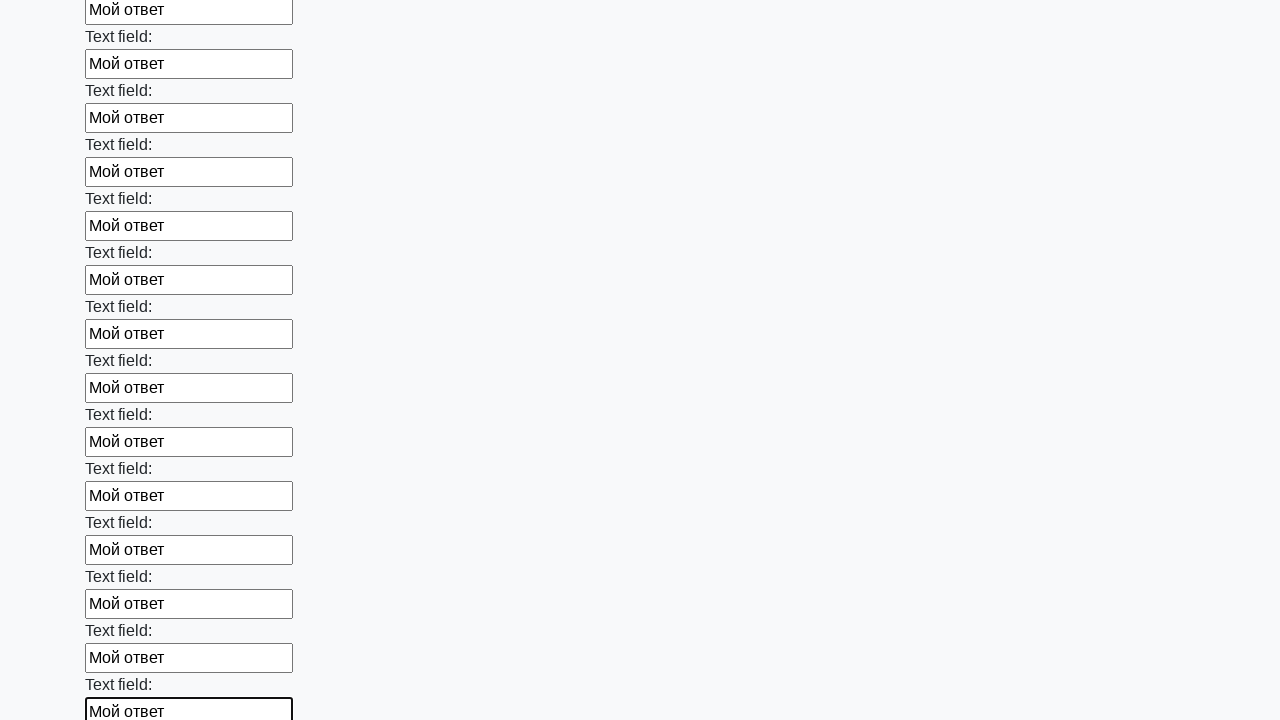

Filled input field with 'Мой ответ' on xpath=//input >> nth=75
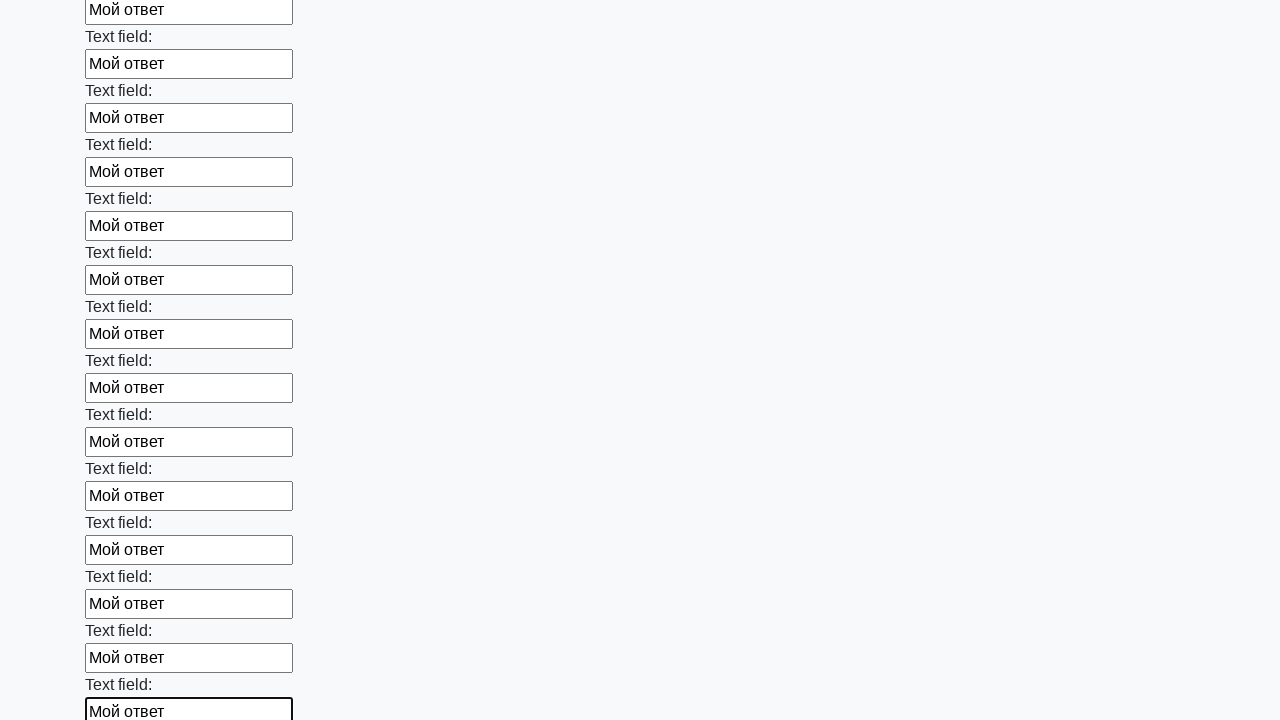

Filled input field with 'Мой ответ' on xpath=//input >> nth=76
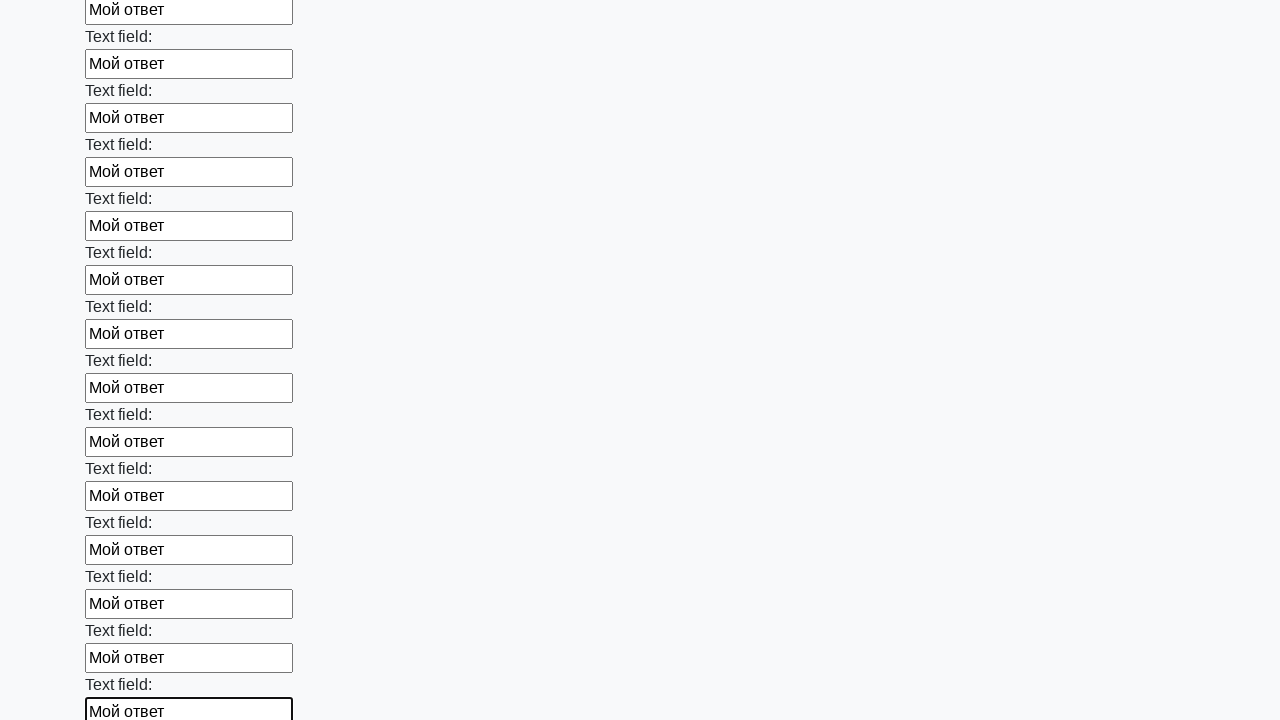

Filled input field with 'Мой ответ' on xpath=//input >> nth=77
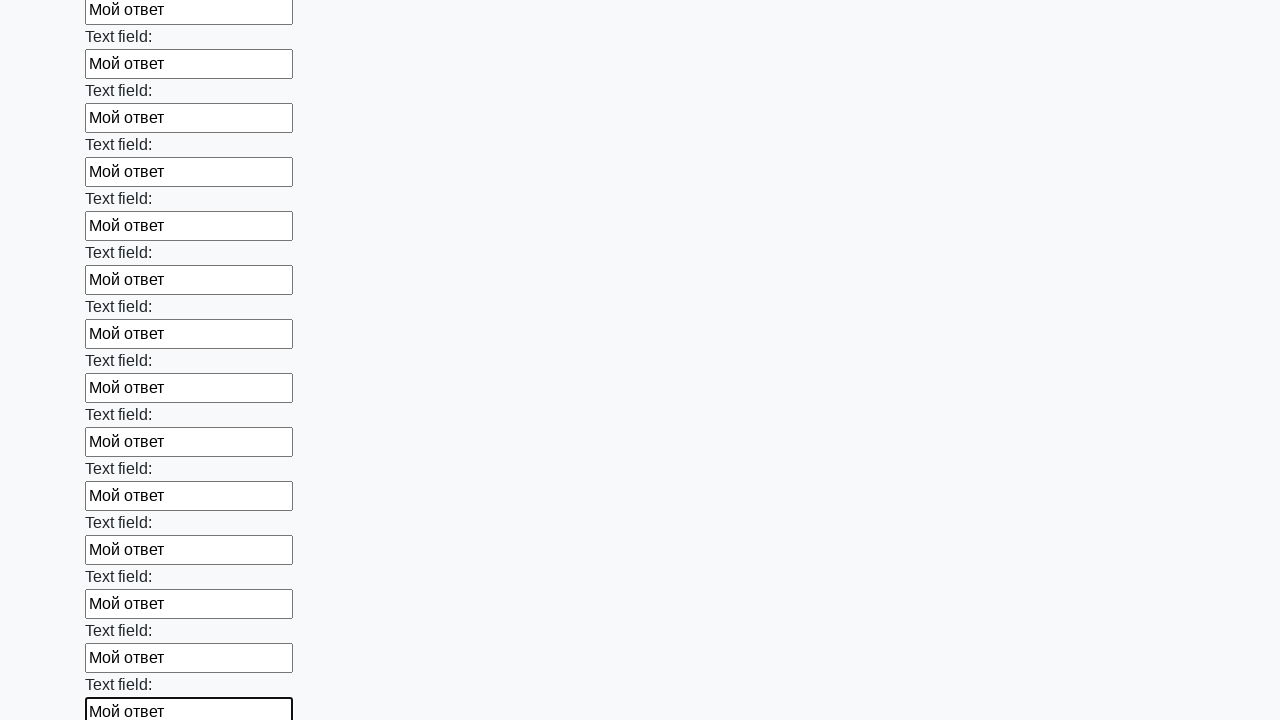

Filled input field with 'Мой ответ' on xpath=//input >> nth=78
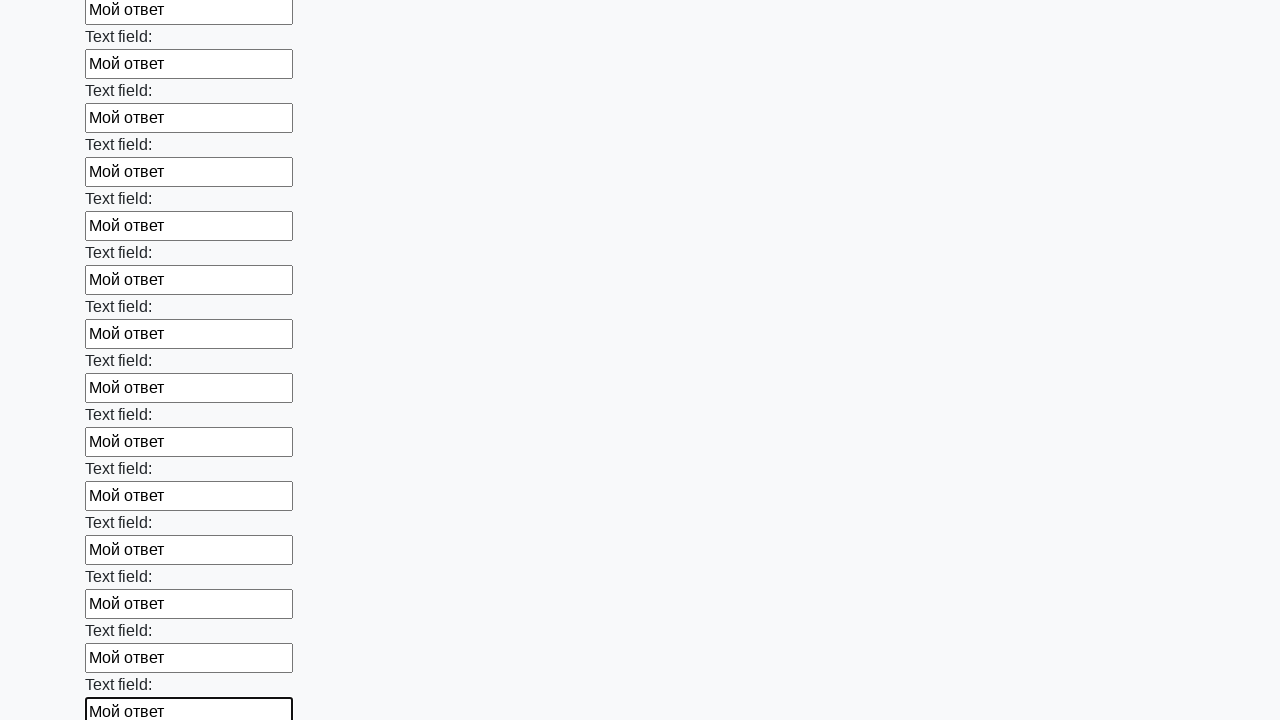

Filled input field with 'Мой ответ' on xpath=//input >> nth=79
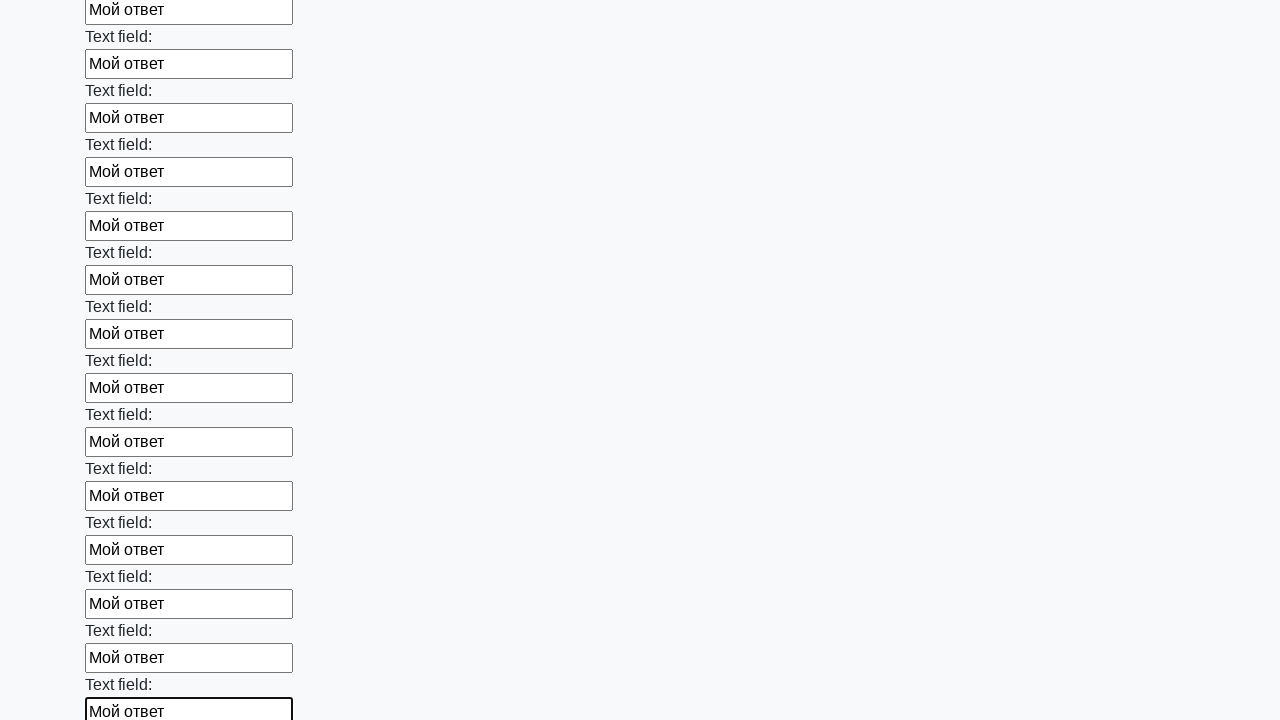

Filled input field with 'Мой ответ' on xpath=//input >> nth=80
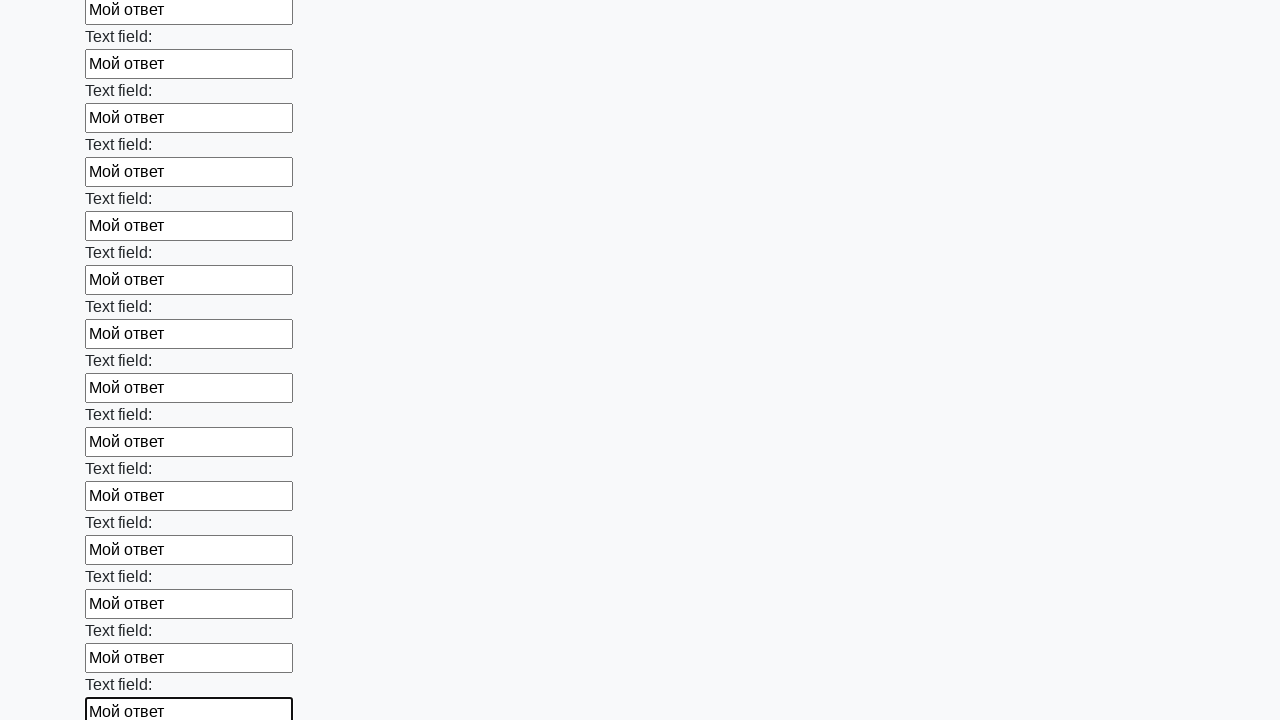

Filled input field with 'Мой ответ' on xpath=//input >> nth=81
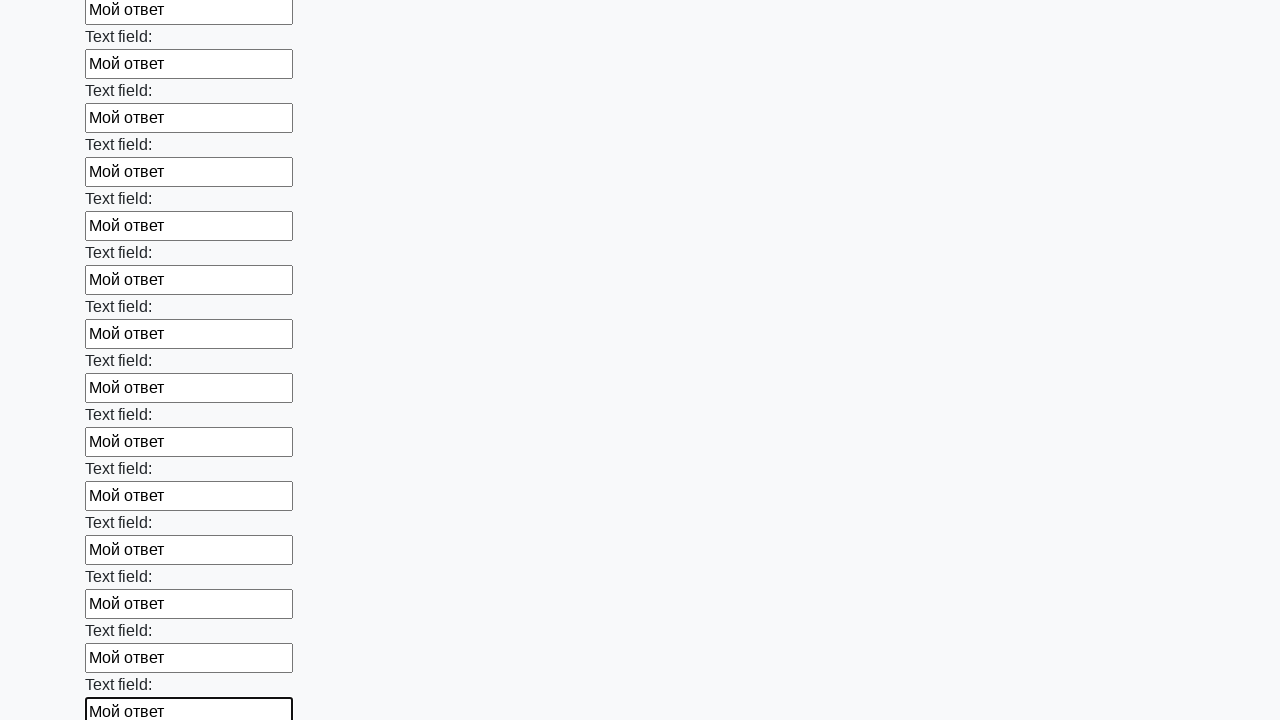

Filled input field with 'Мой ответ' on xpath=//input >> nth=82
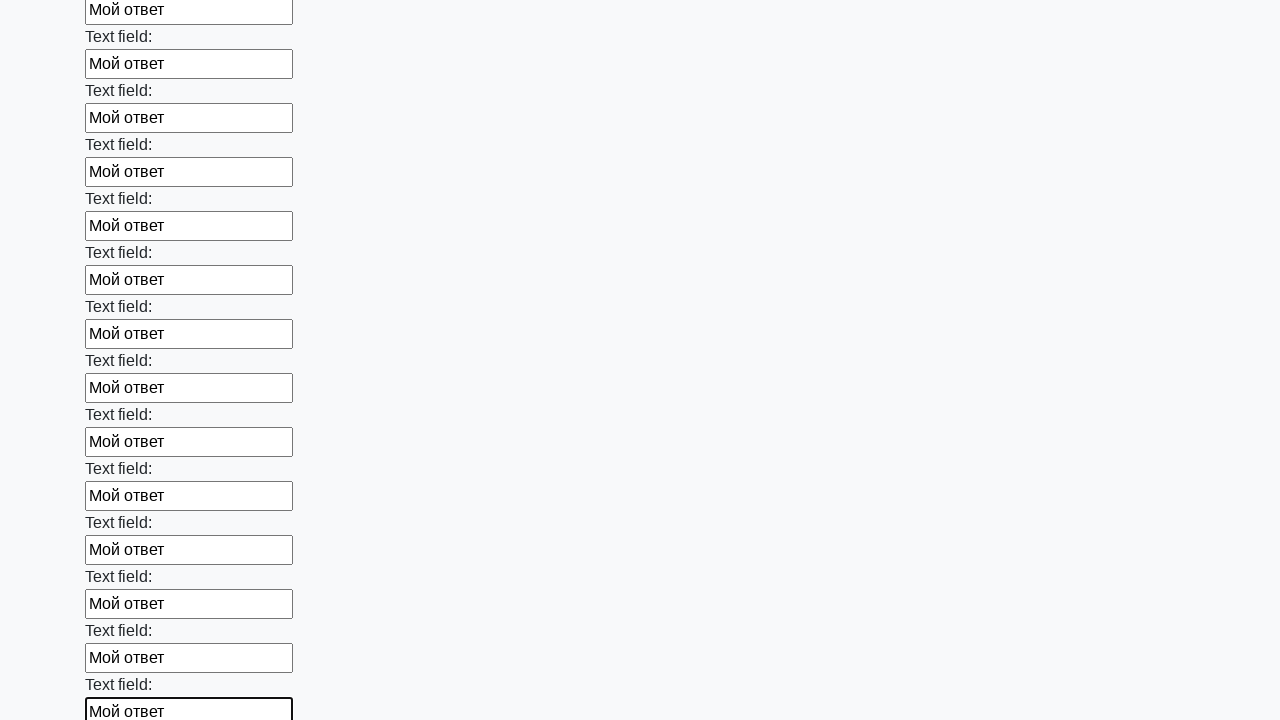

Filled input field with 'Мой ответ' on xpath=//input >> nth=83
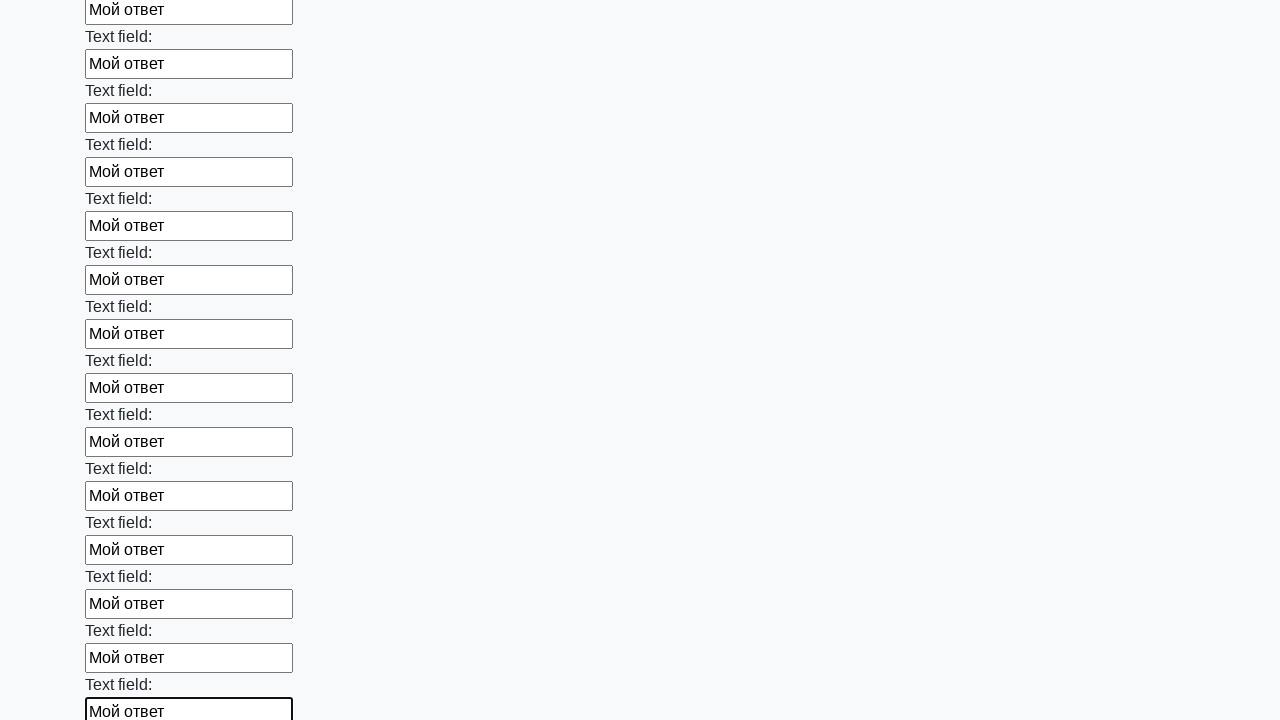

Filled input field with 'Мой ответ' on xpath=//input >> nth=84
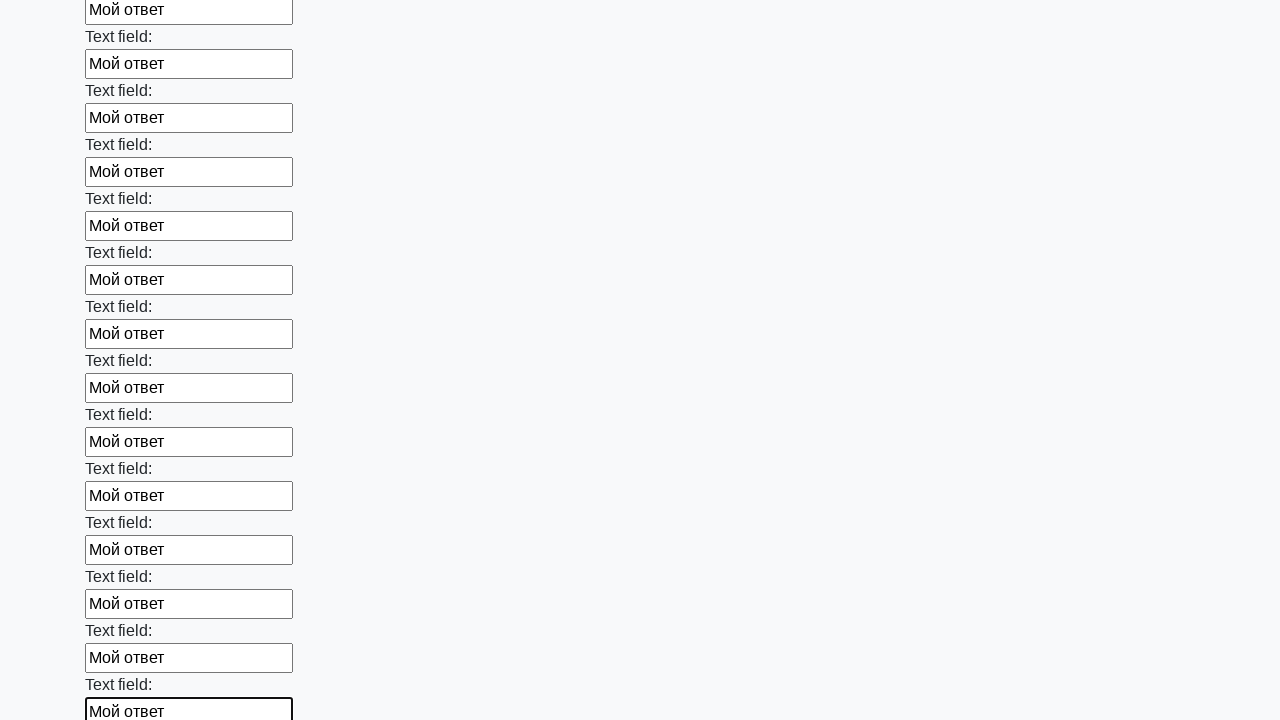

Filled input field with 'Мой ответ' on xpath=//input >> nth=85
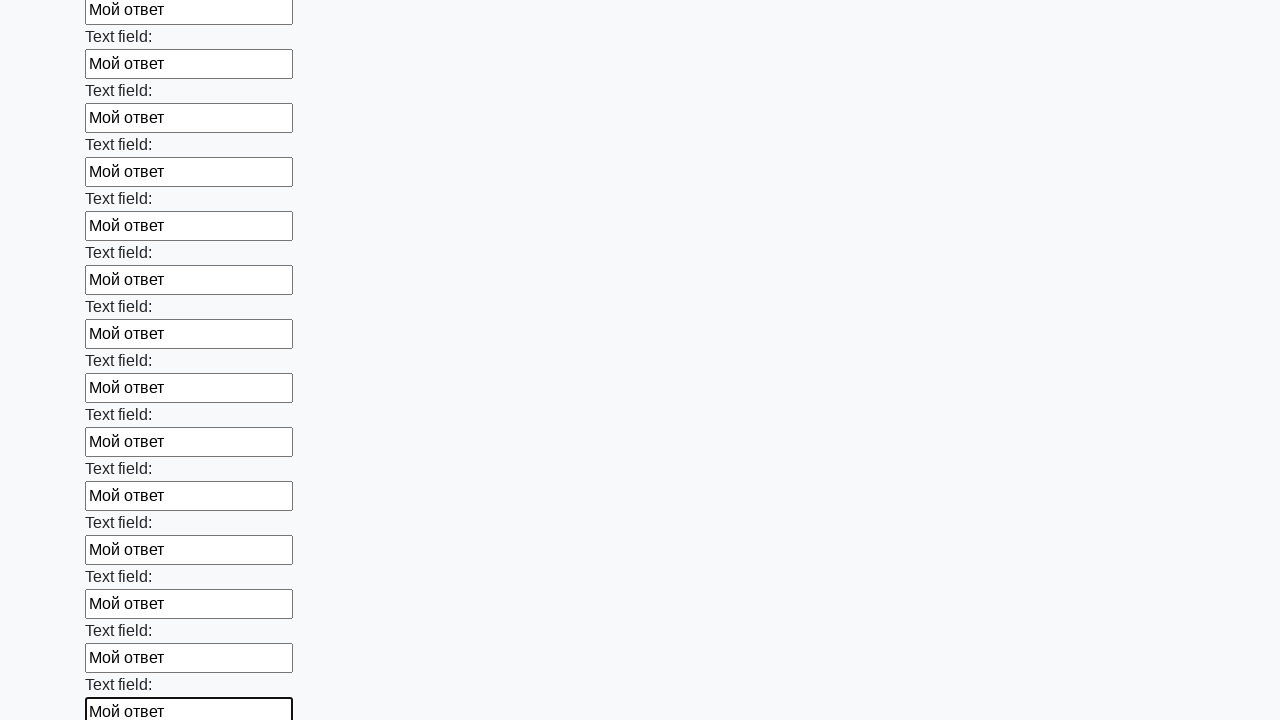

Filled input field with 'Мой ответ' on xpath=//input >> nth=86
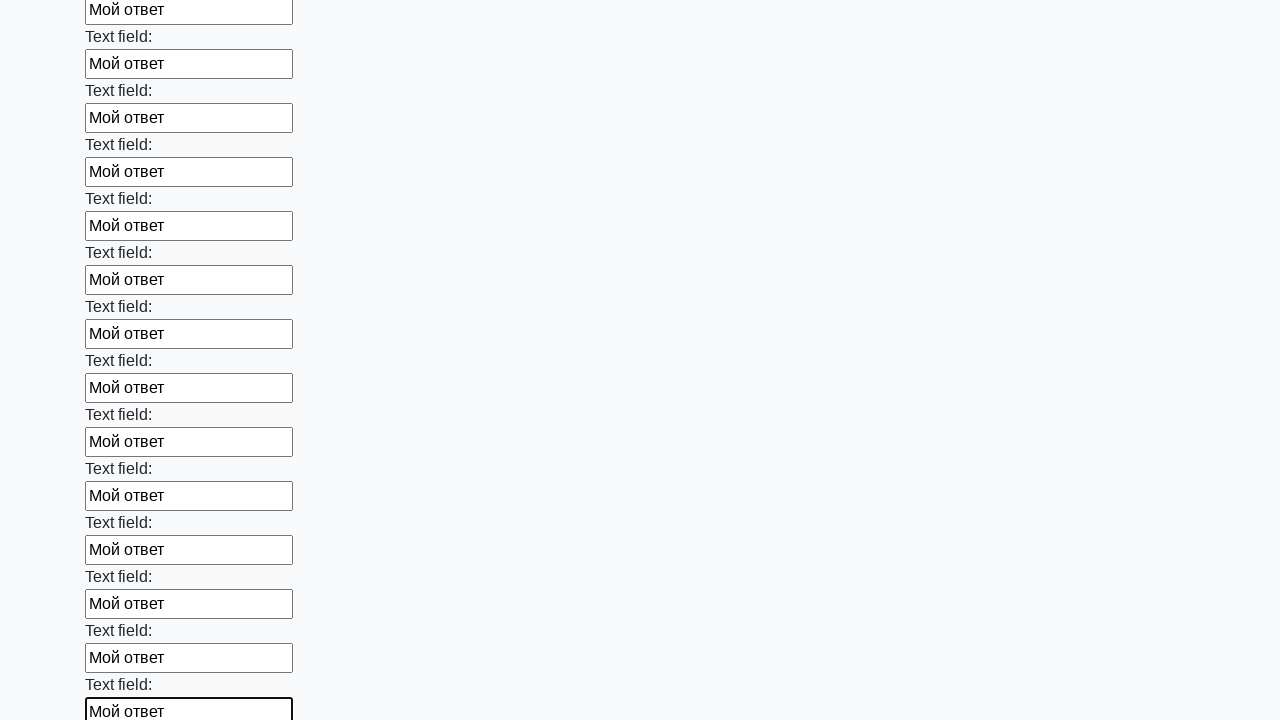

Filled input field with 'Мой ответ' on xpath=//input >> nth=87
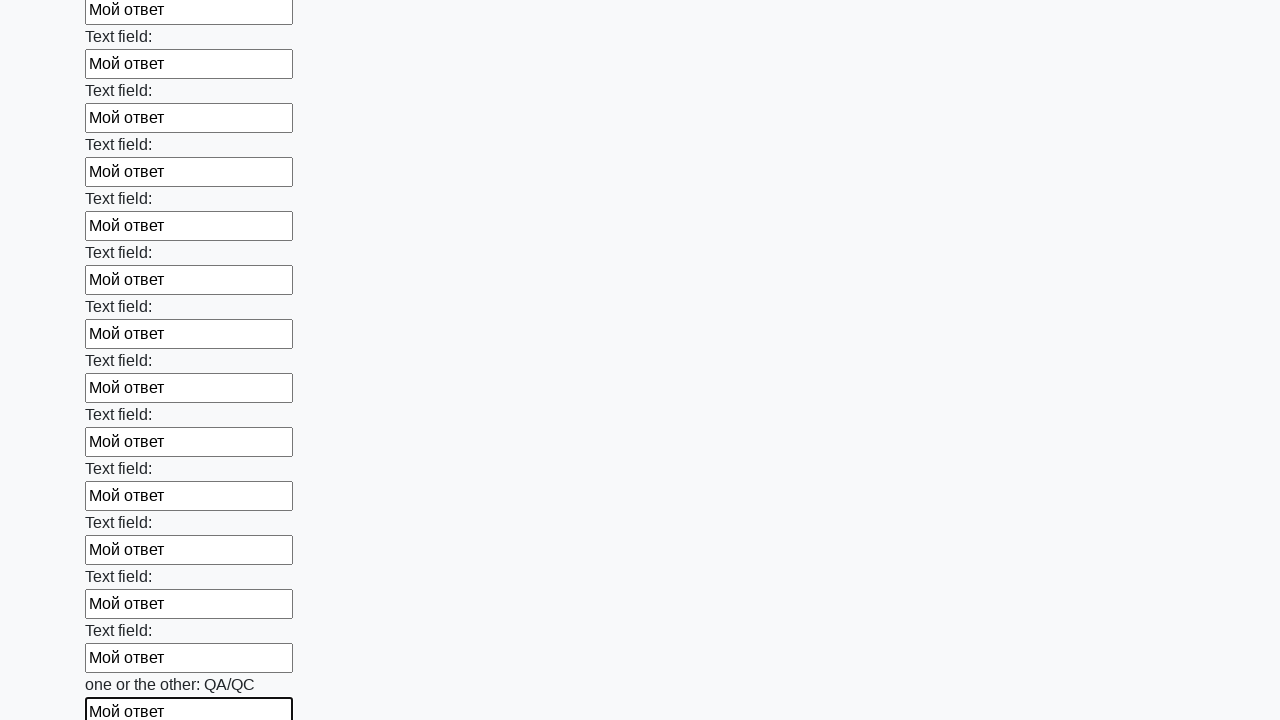

Filled input field with 'Мой ответ' on xpath=//input >> nth=88
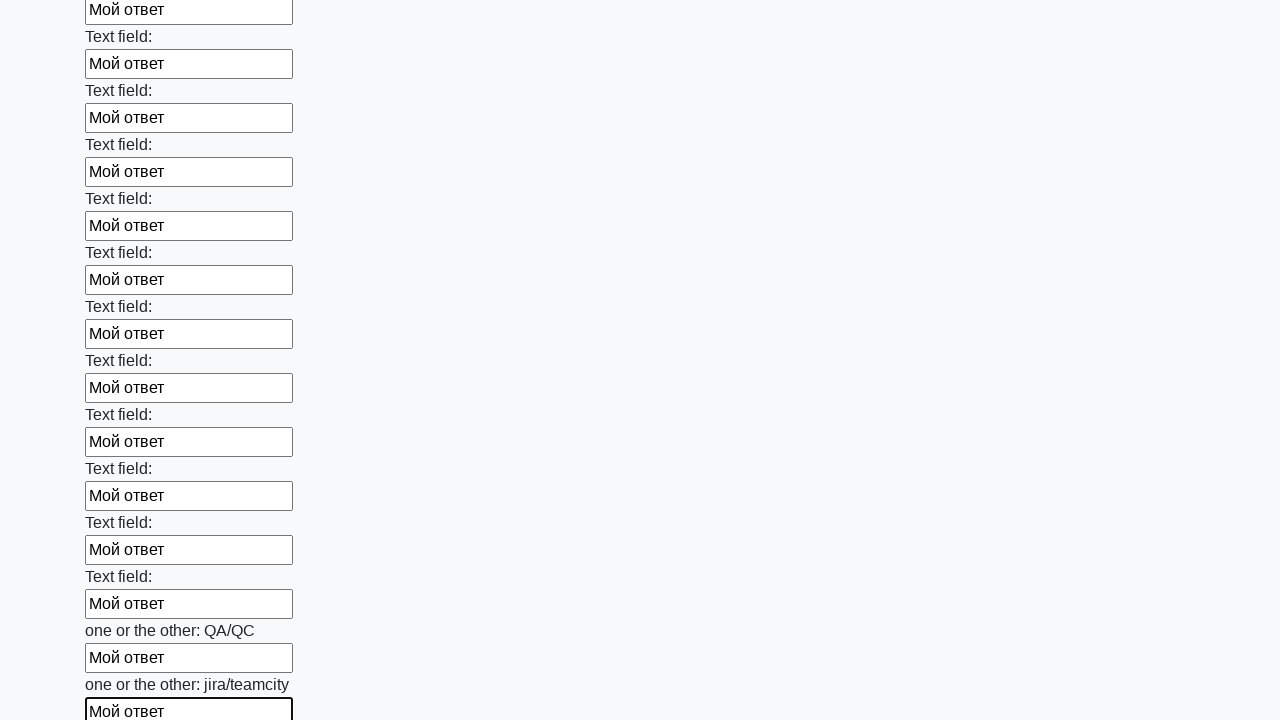

Filled input field with 'Мой ответ' on xpath=//input >> nth=89
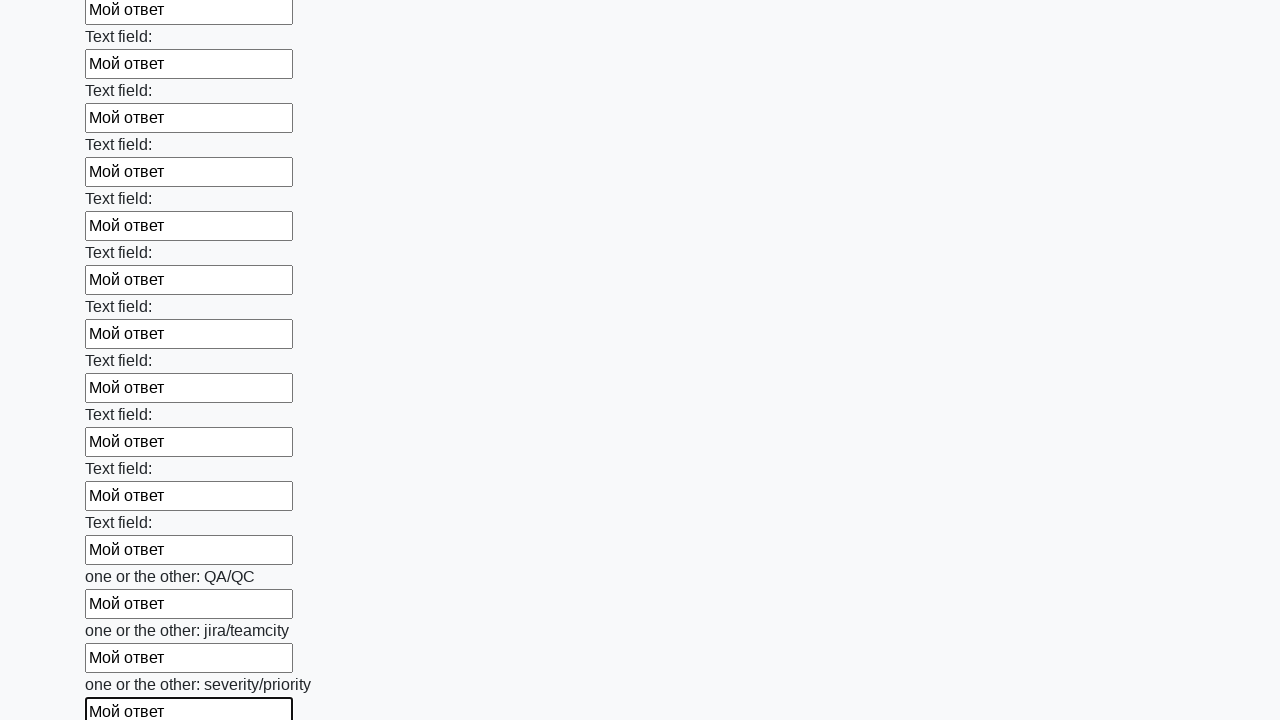

Filled input field with 'Мой ответ' on xpath=//input >> nth=90
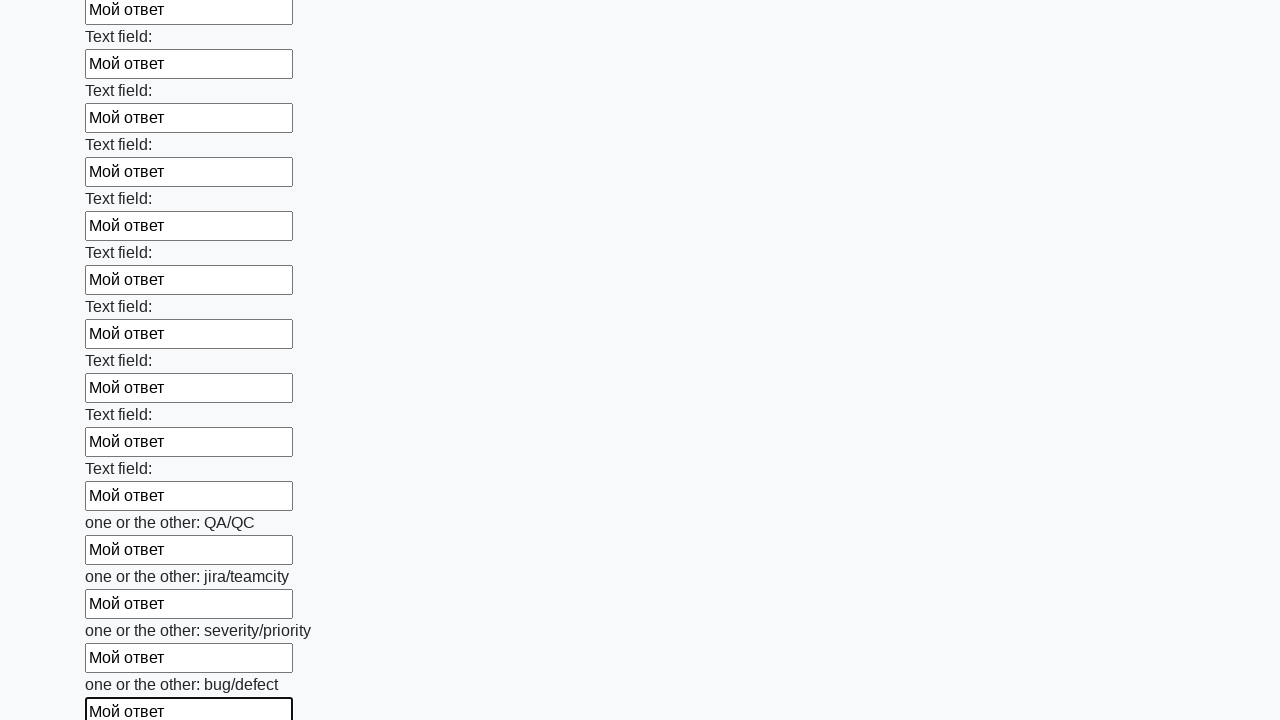

Filled input field with 'Мой ответ' on xpath=//input >> nth=91
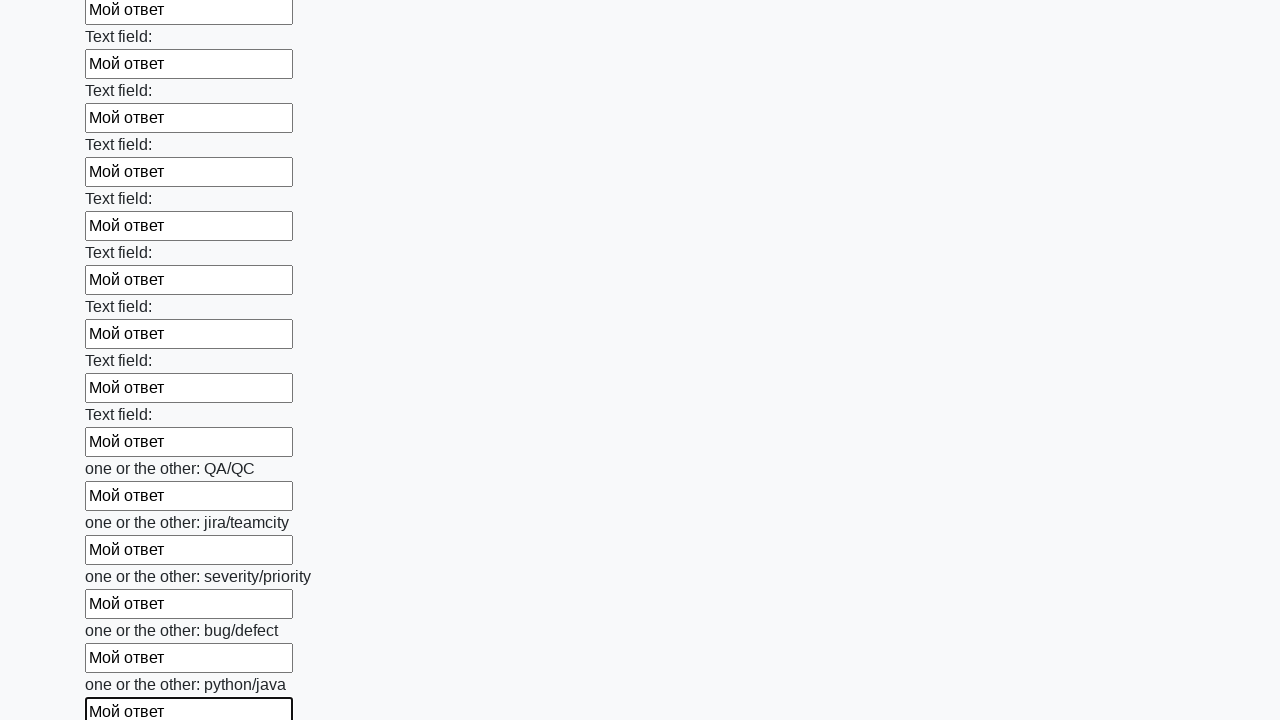

Filled input field with 'Мой ответ' on xpath=//input >> nth=92
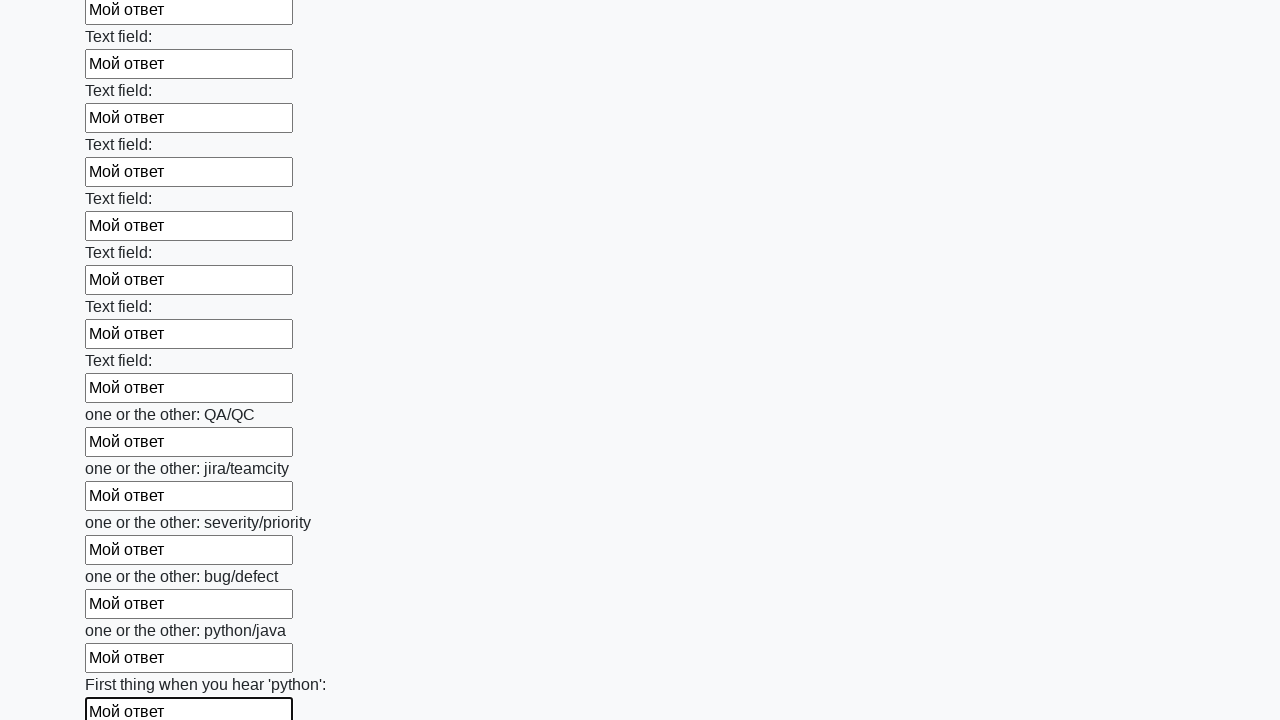

Filled input field with 'Мой ответ' on xpath=//input >> nth=93
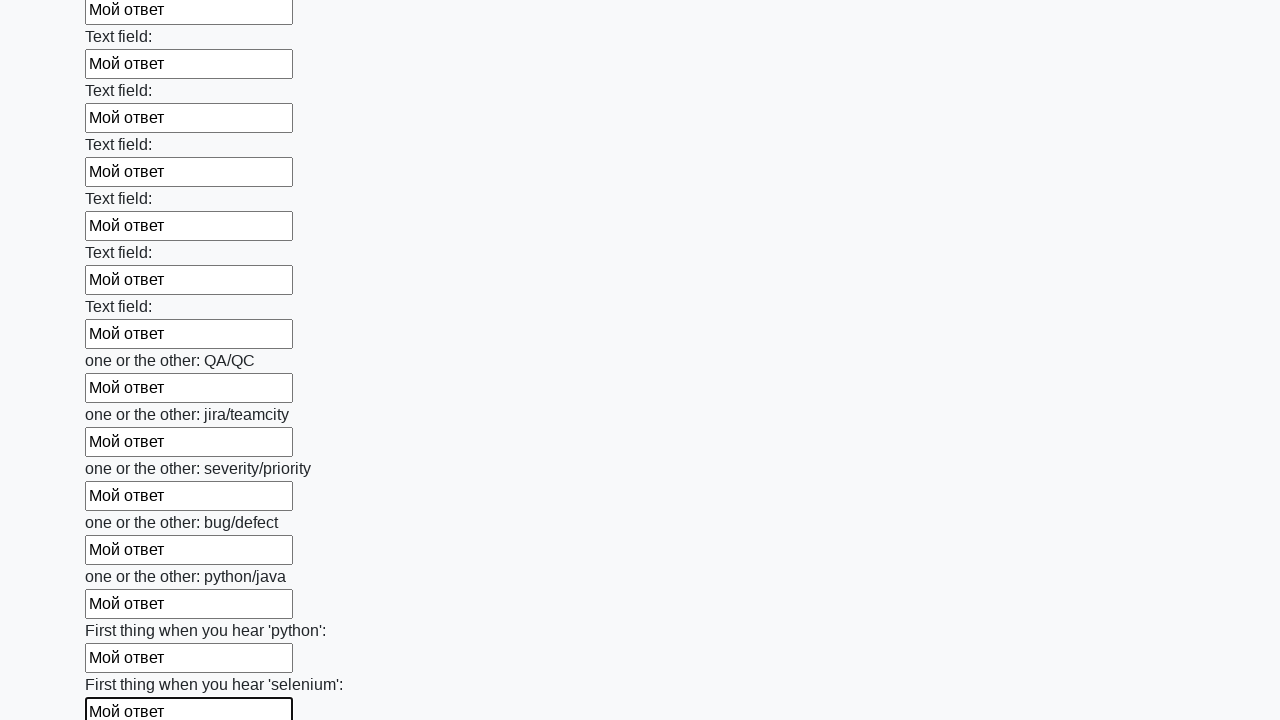

Filled input field with 'Мой ответ' on xpath=//input >> nth=94
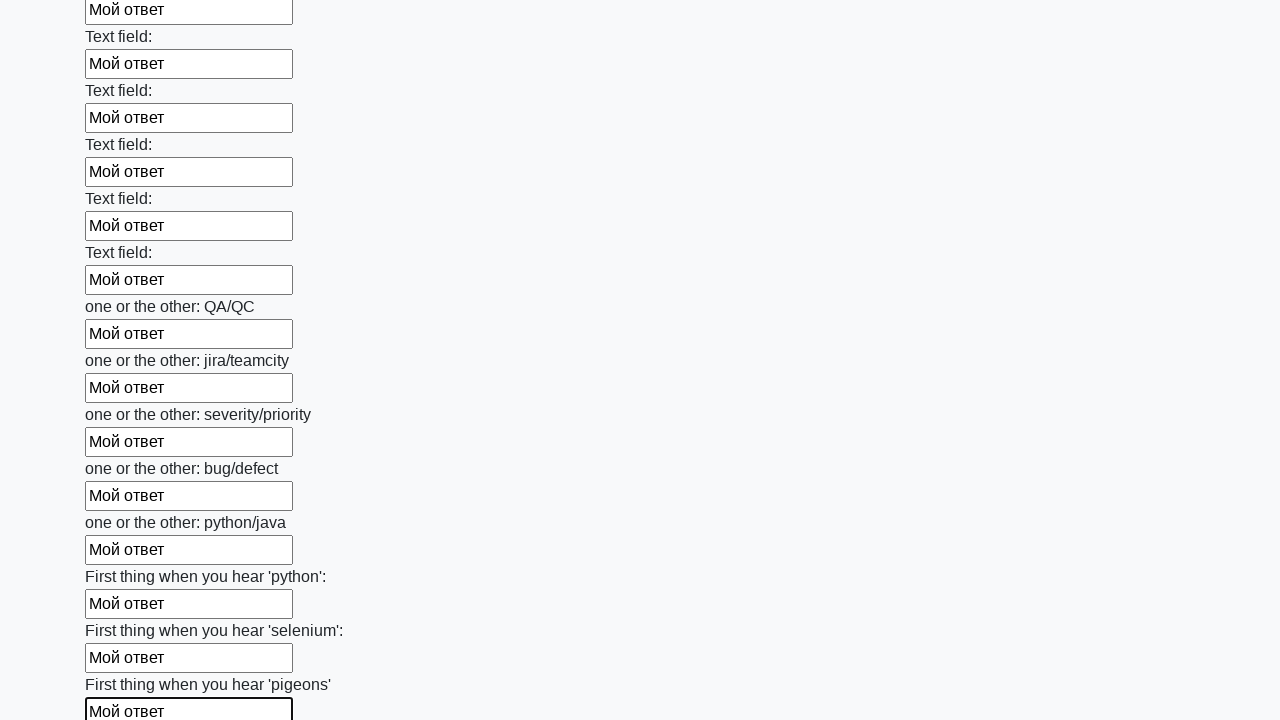

Filled input field with 'Мой ответ' on xpath=//input >> nth=95
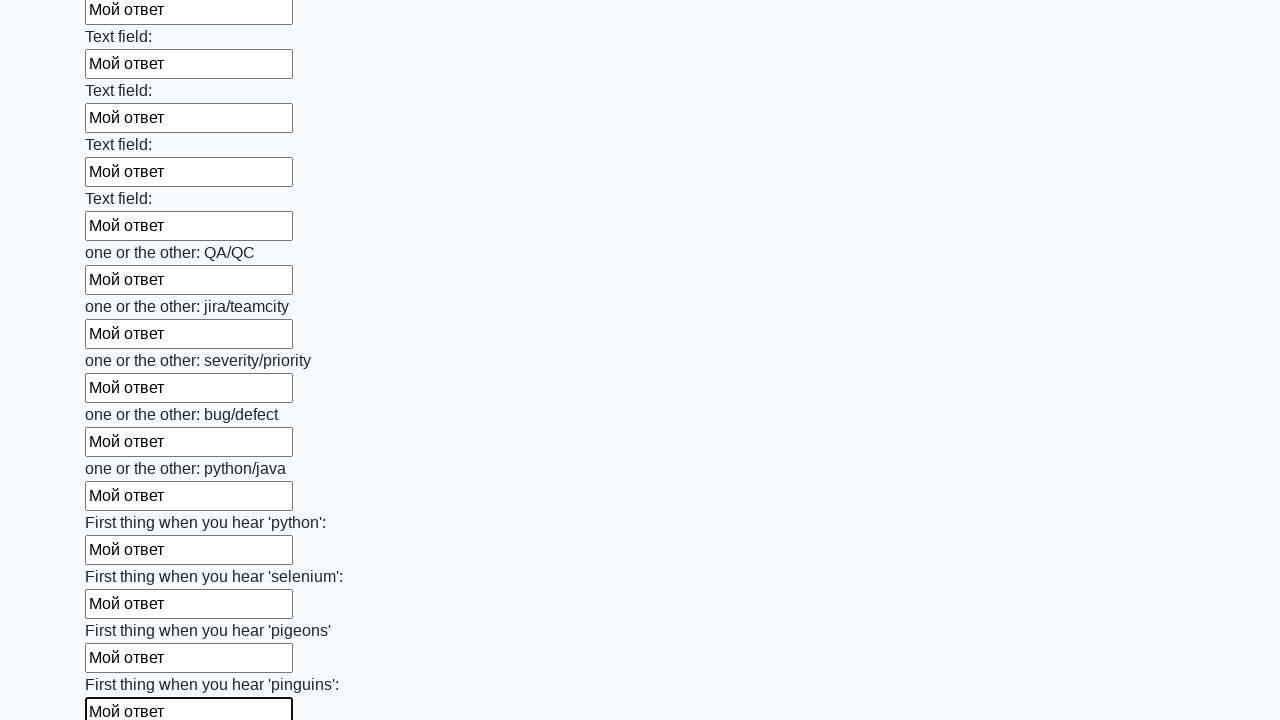

Filled input field with 'Мой ответ' on xpath=//input >> nth=96
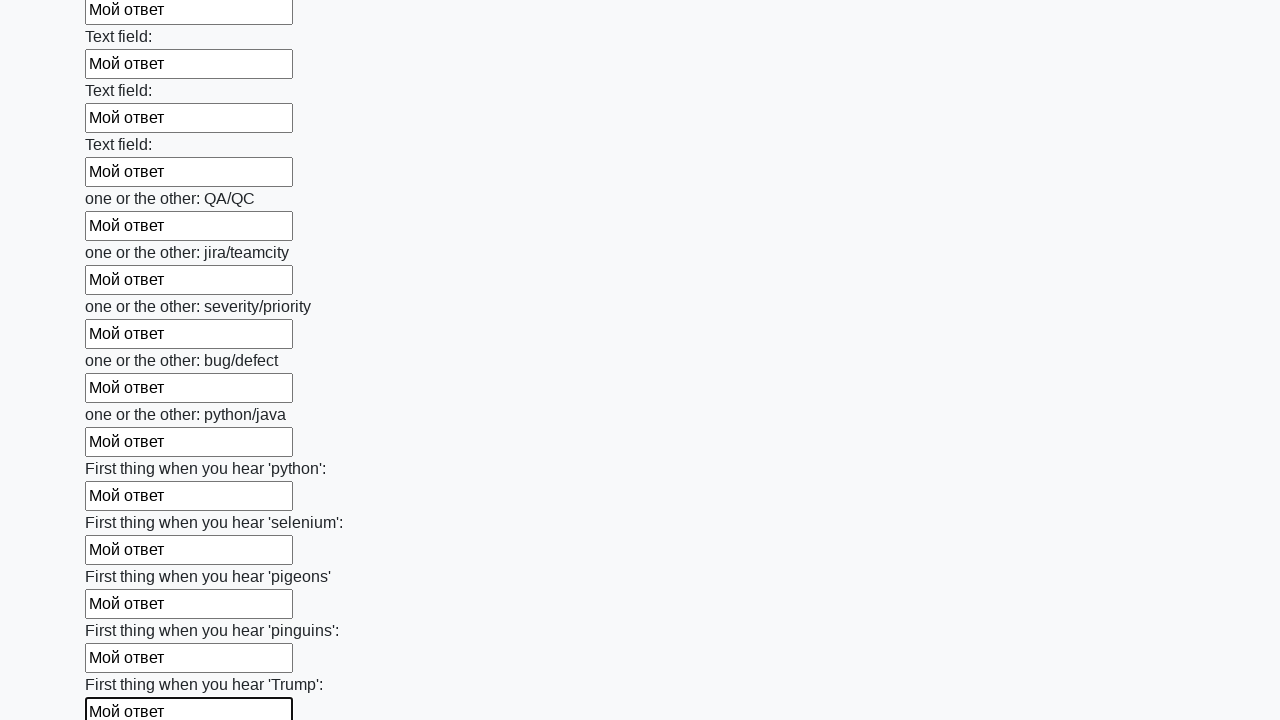

Filled input field with 'Мой ответ' on xpath=//input >> nth=97
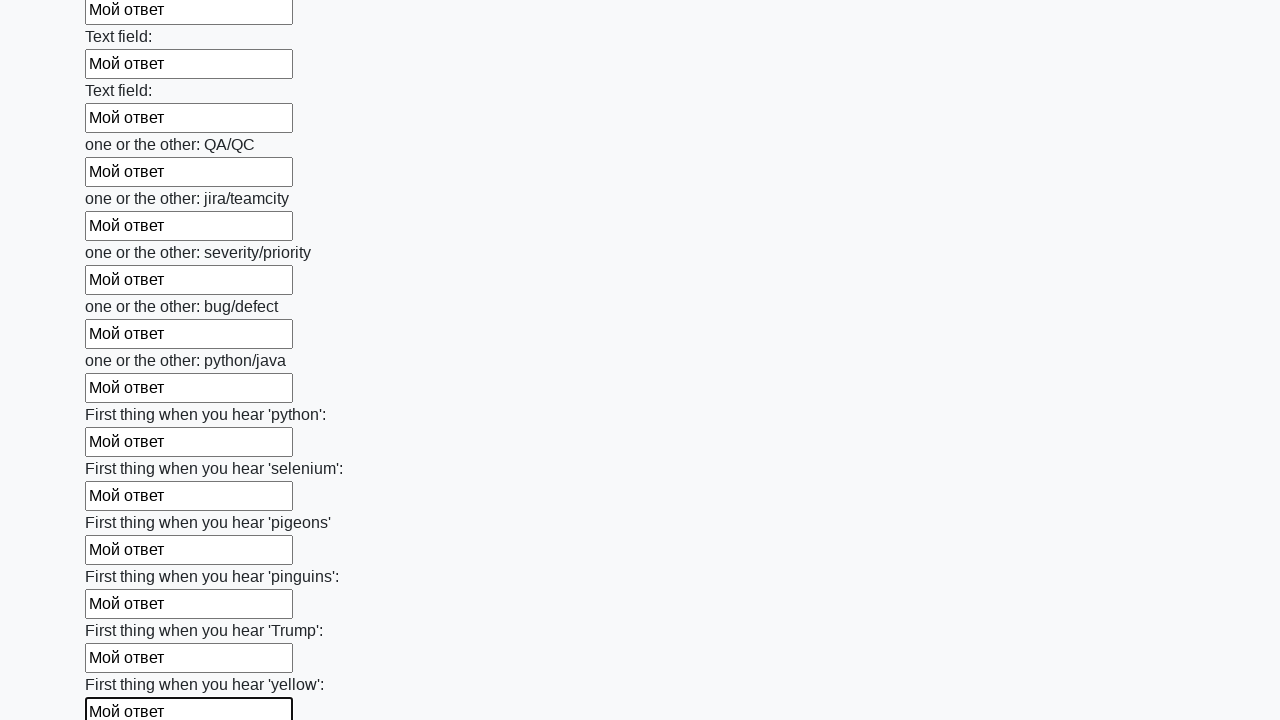

Filled input field with 'Мой ответ' on xpath=//input >> nth=98
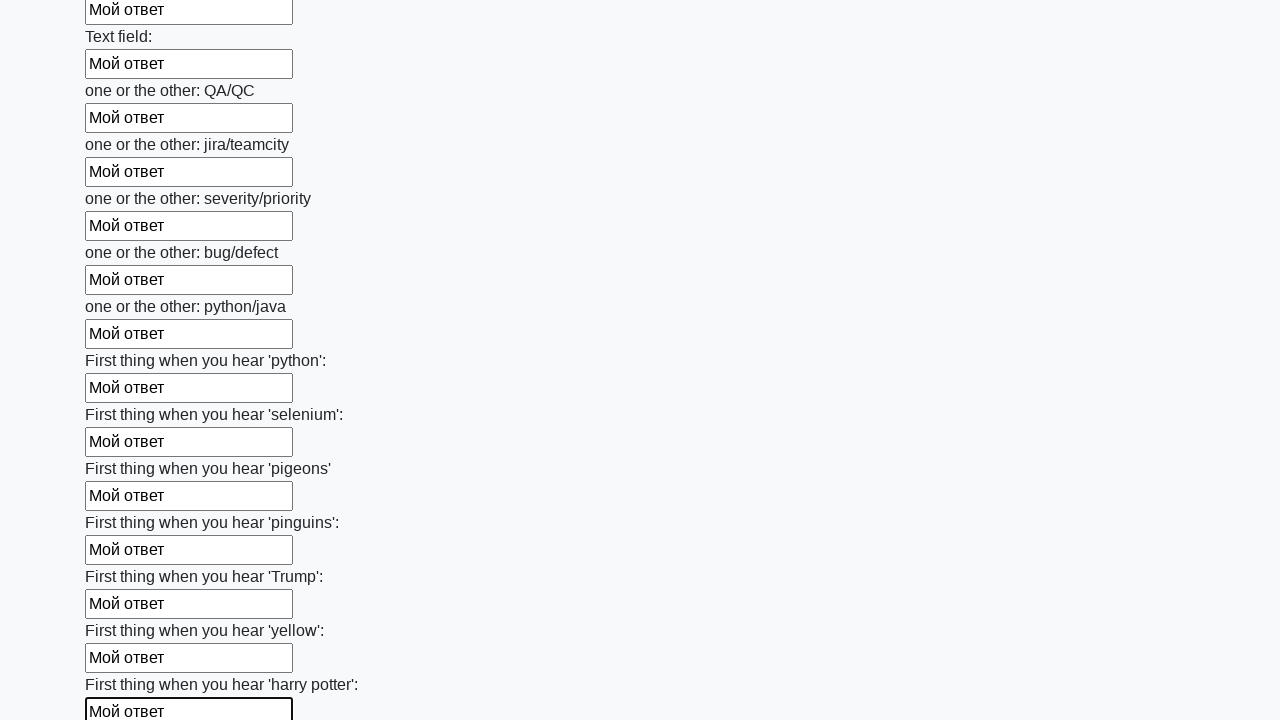

Filled input field with 'Мой ответ' on xpath=//input >> nth=99
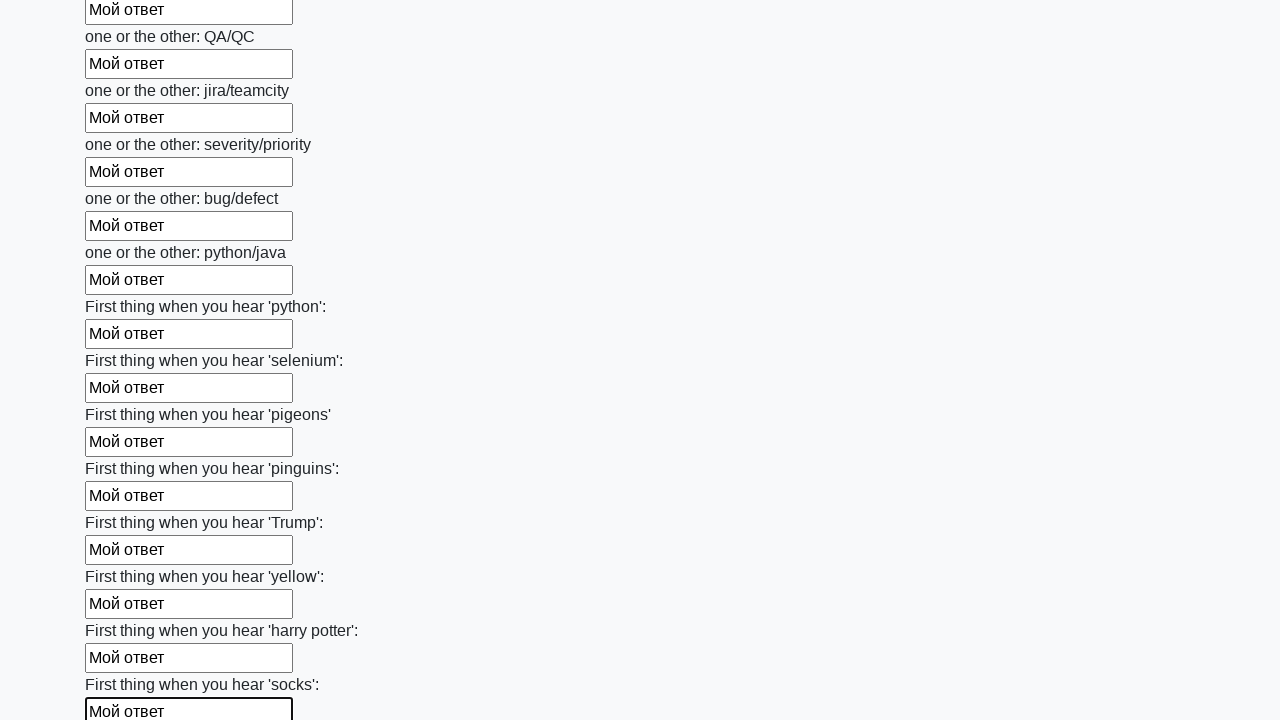

Clicked submit button to submit the form at (123, 611) on button.btn
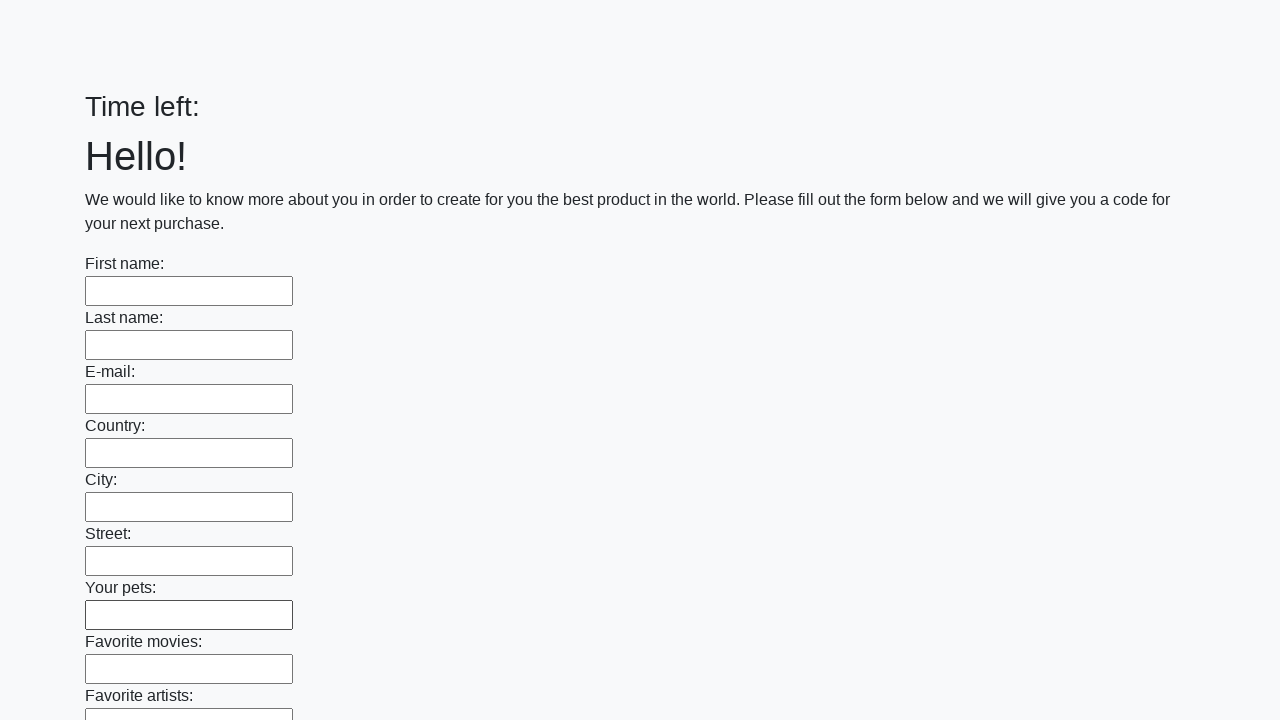

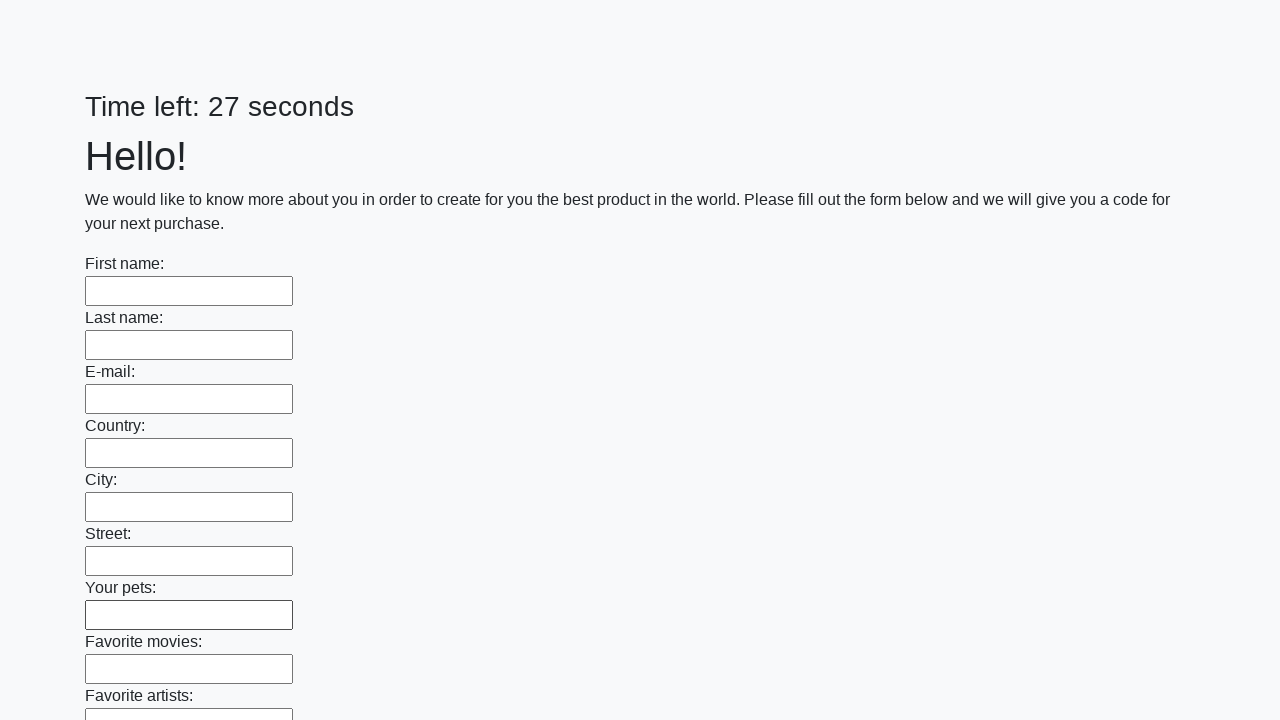